Tests filling a large form by entering values into all input fields and submitting the form by clicking the submit button.

Starting URL: http://suninjuly.github.io/huge_form.html

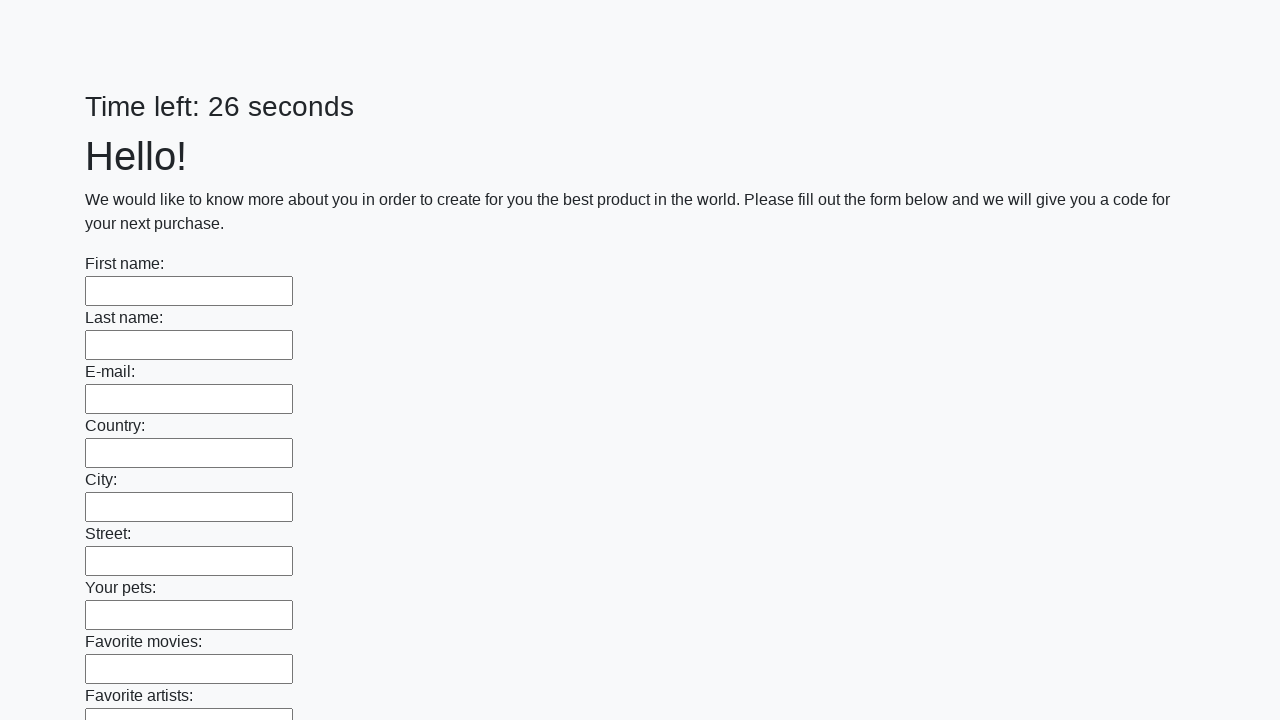

Located all input elements on the huge form
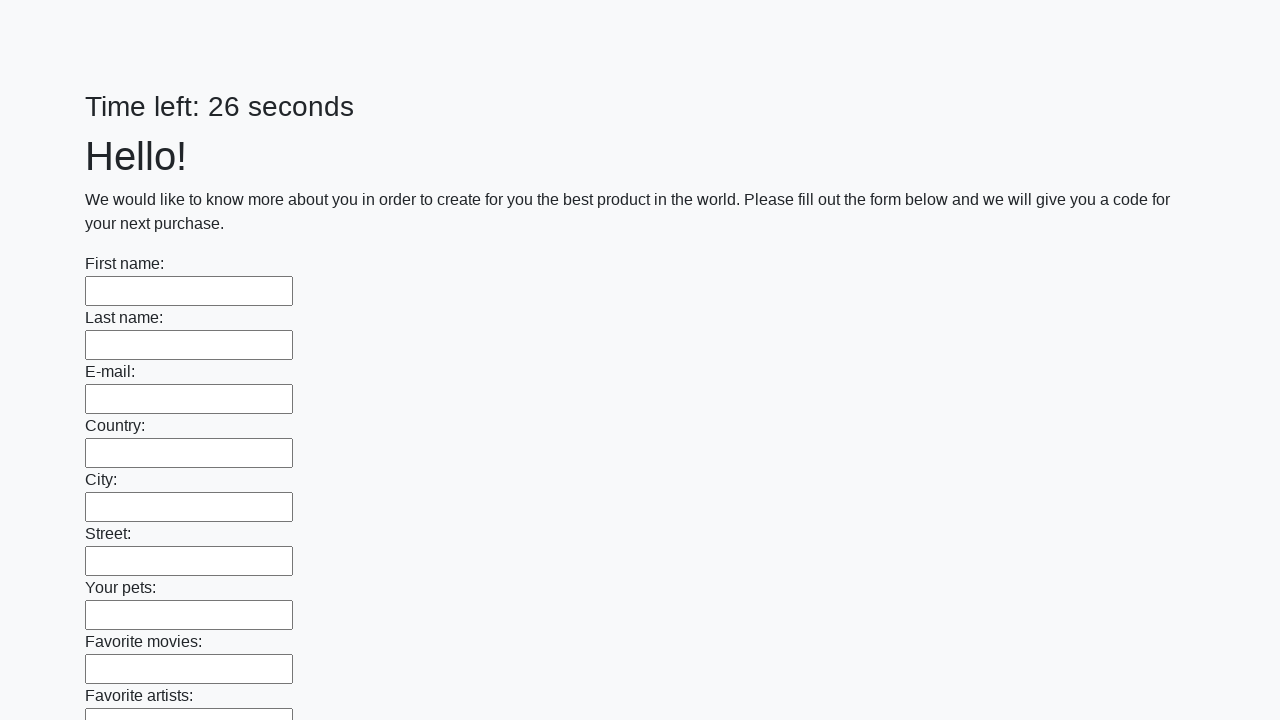

Filled input field 0 with value 'Ответ0' on input >> nth=0
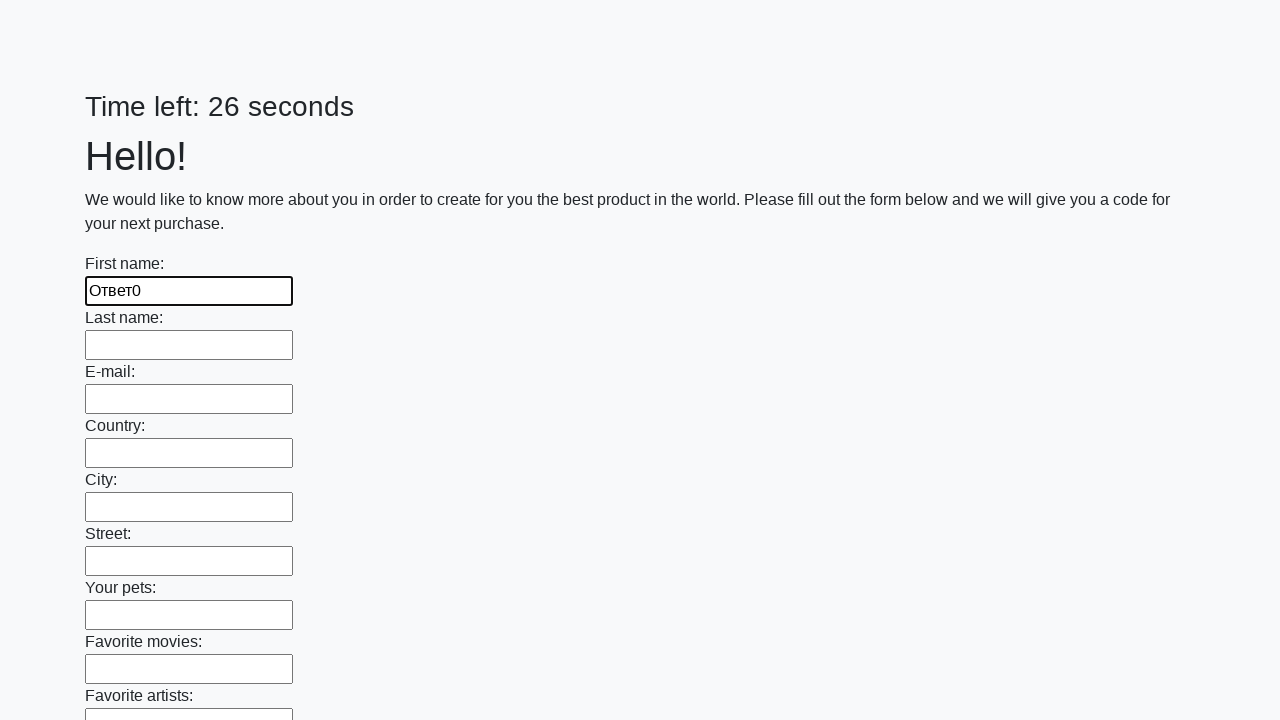

Filled input field 1 with value 'Ответ1' on input >> nth=1
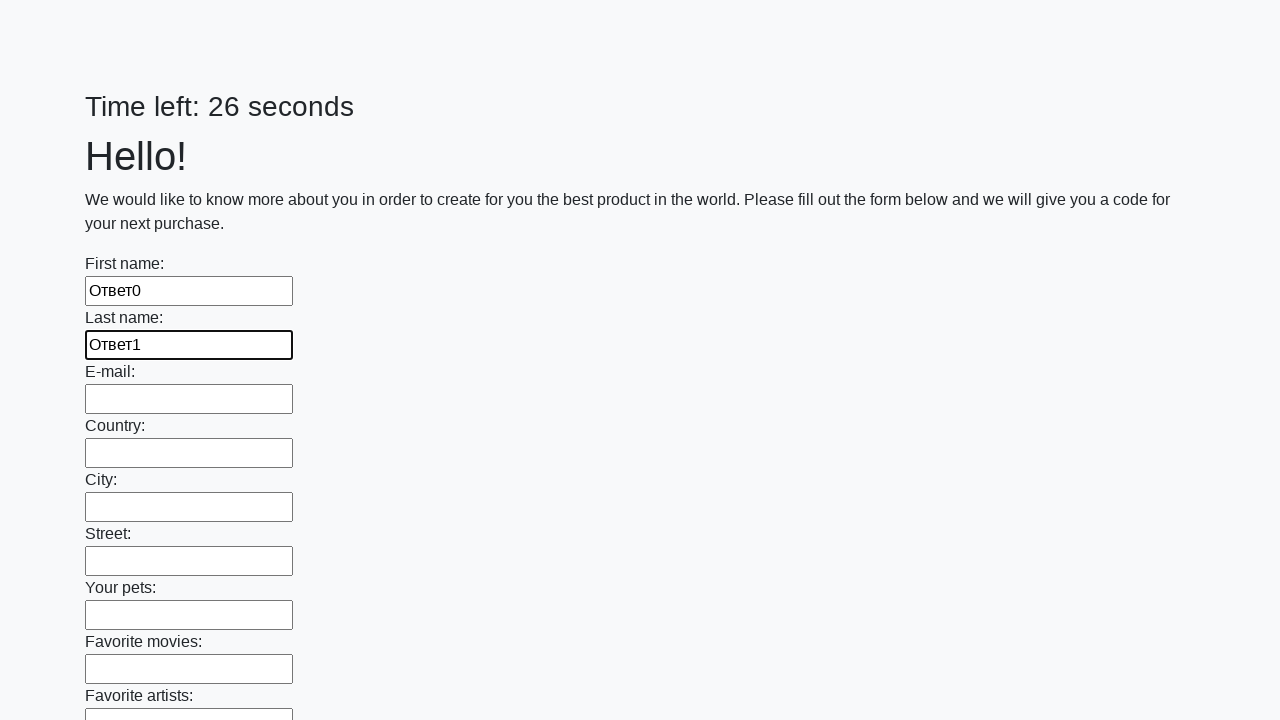

Filled input field 2 with value 'Ответ2' on input >> nth=2
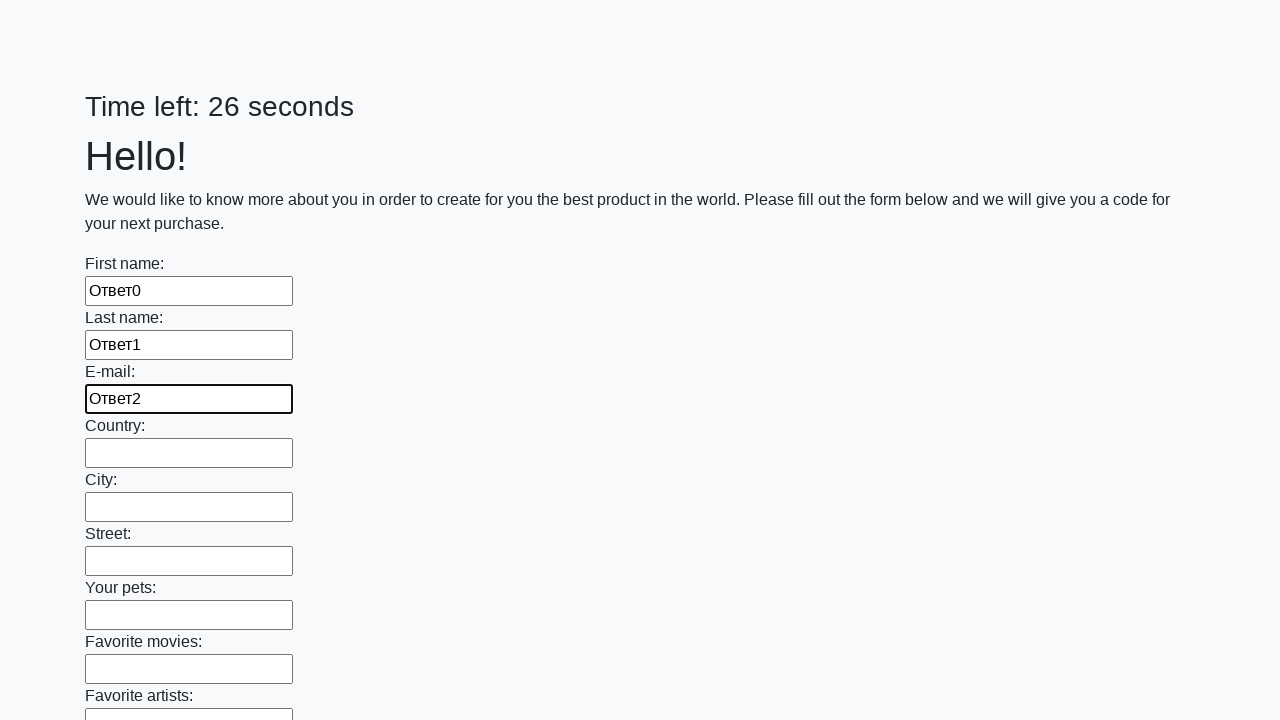

Filled input field 3 with value 'Ответ3' on input >> nth=3
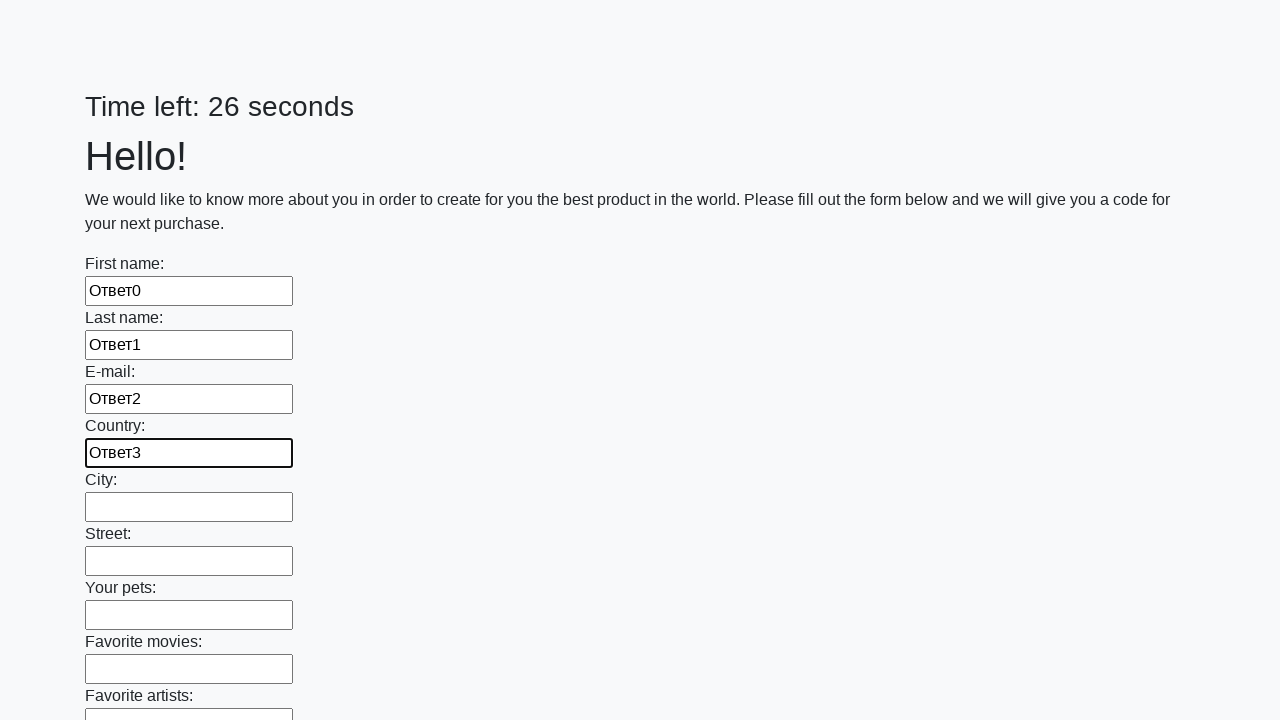

Filled input field 4 with value 'Ответ4' on input >> nth=4
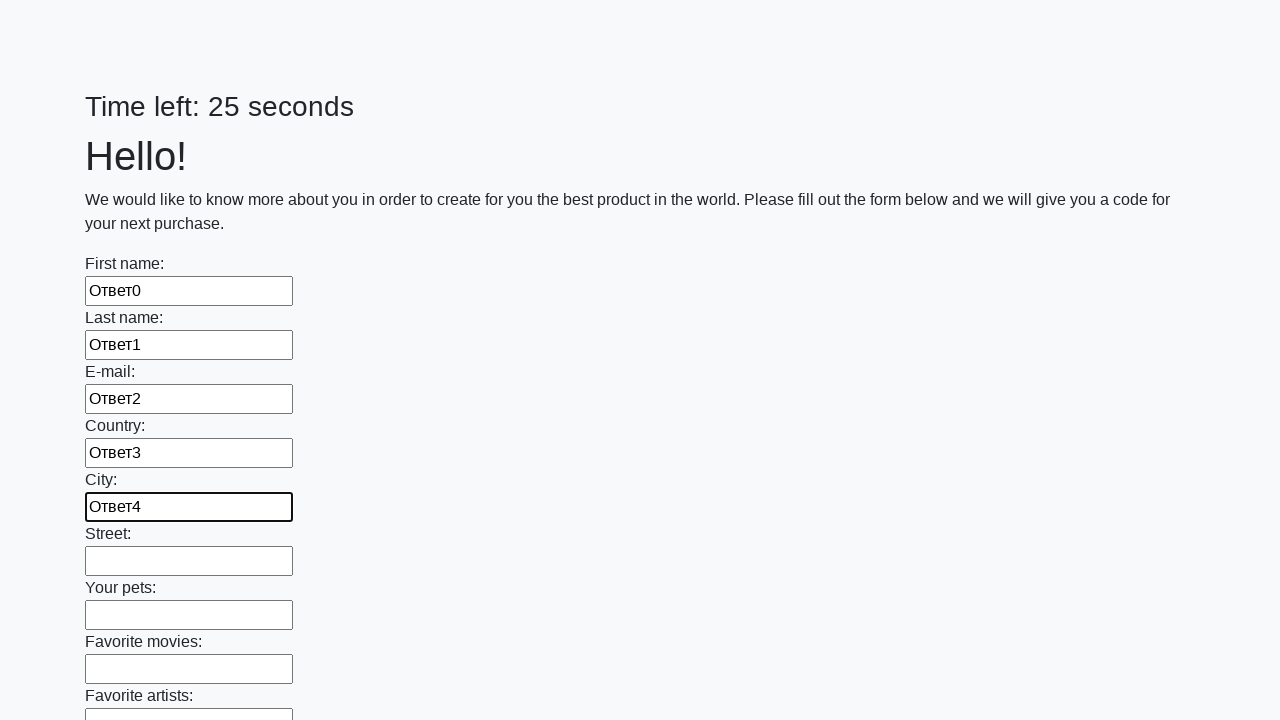

Filled input field 5 with value 'Ответ5' on input >> nth=5
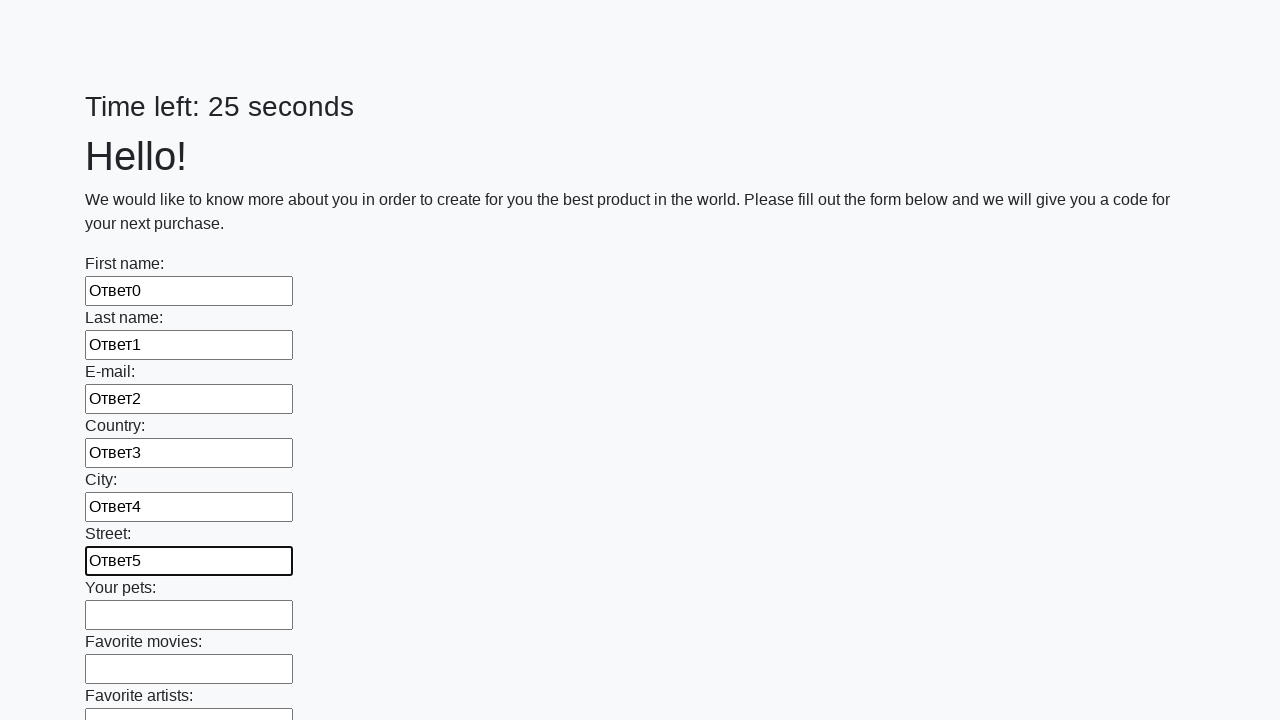

Filled input field 6 with value 'Ответ6' on input >> nth=6
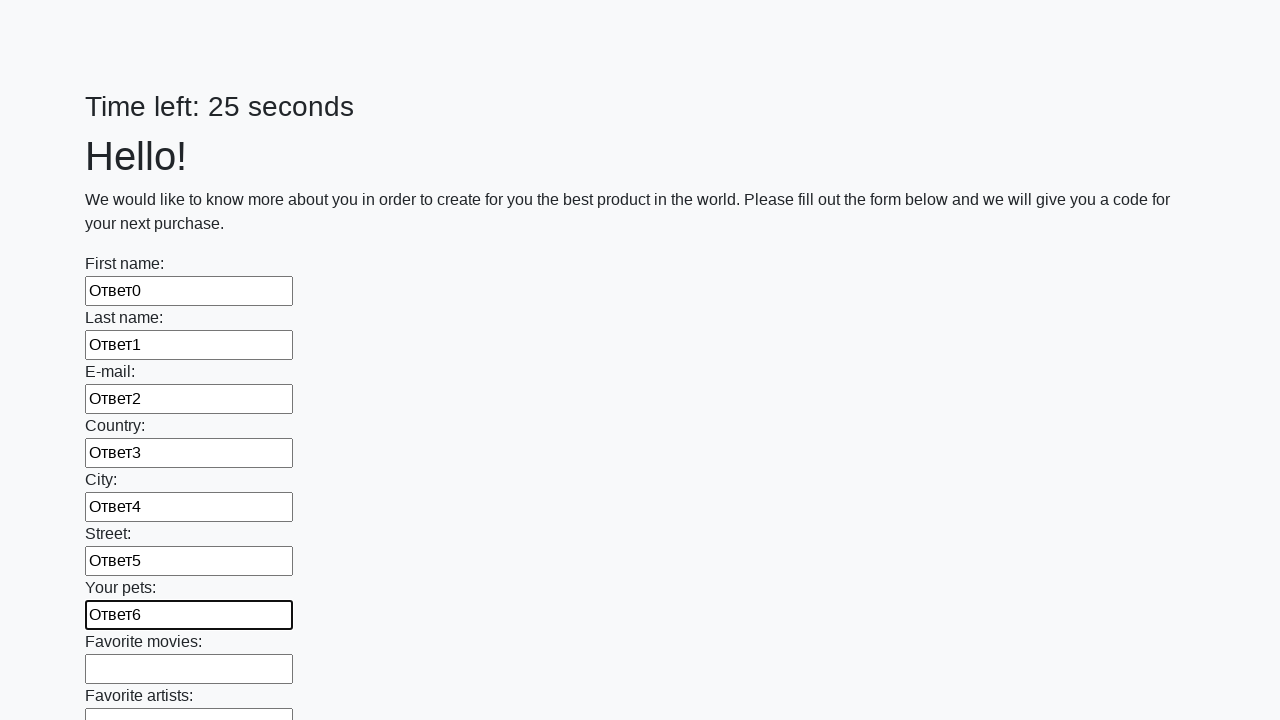

Filled input field 7 with value 'Ответ7' on input >> nth=7
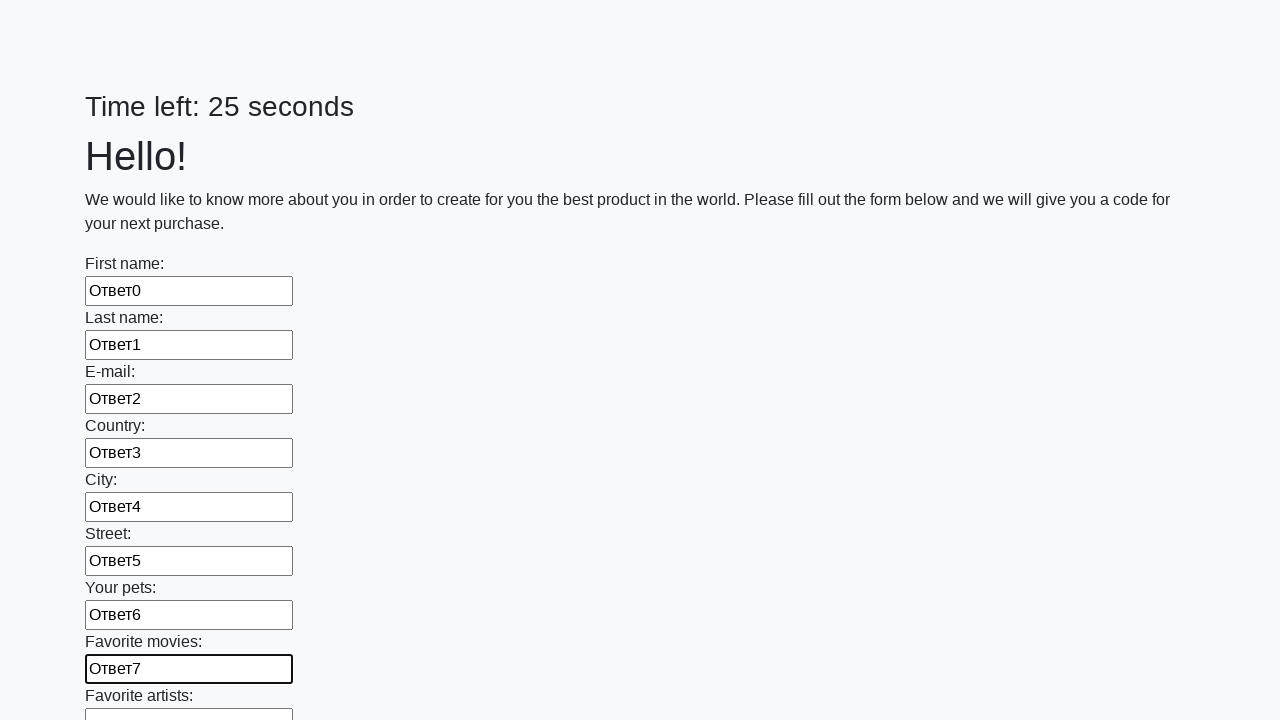

Filled input field 8 with value 'Ответ8' on input >> nth=8
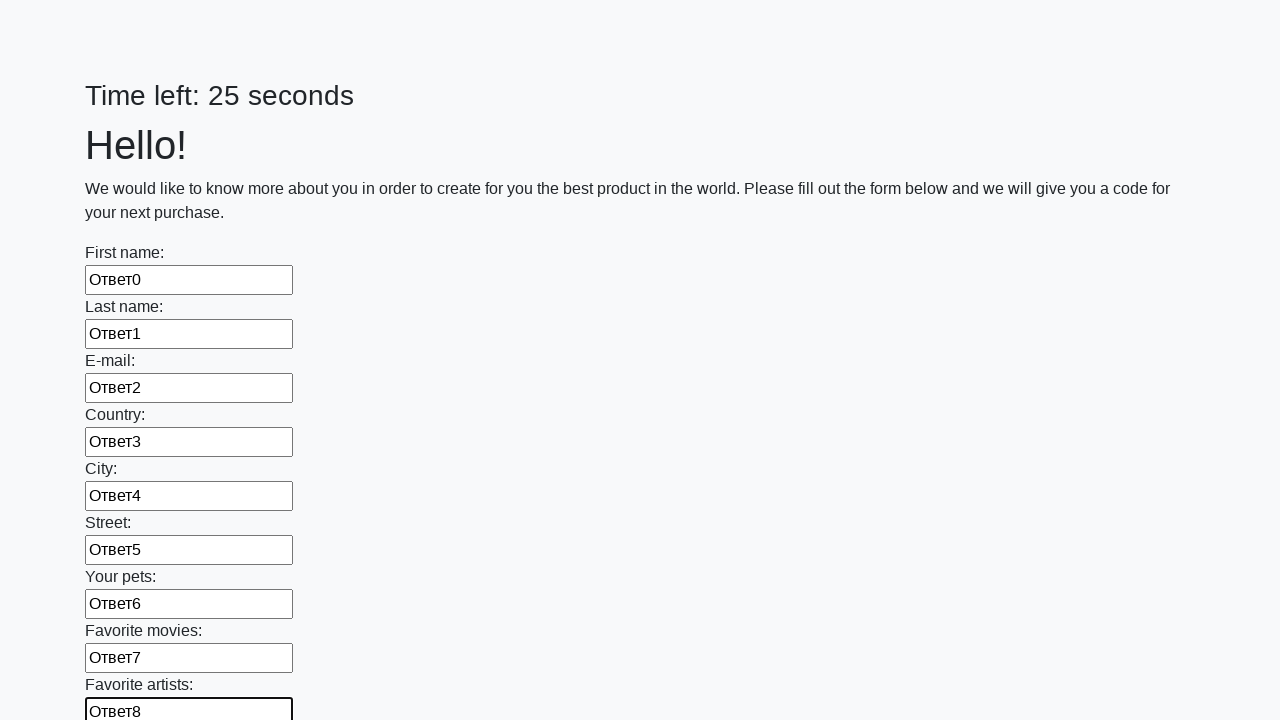

Filled input field 9 with value 'Ответ9' on input >> nth=9
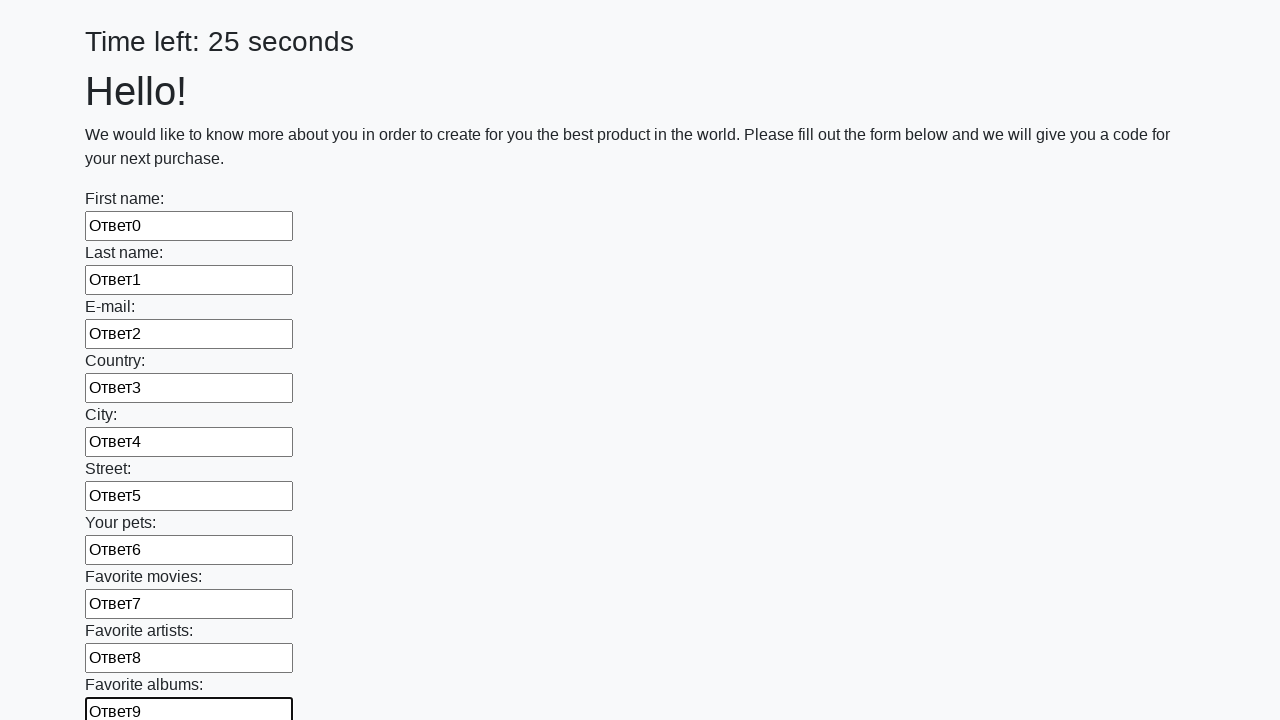

Filled input field 10 with value 'Ответ10' on input >> nth=10
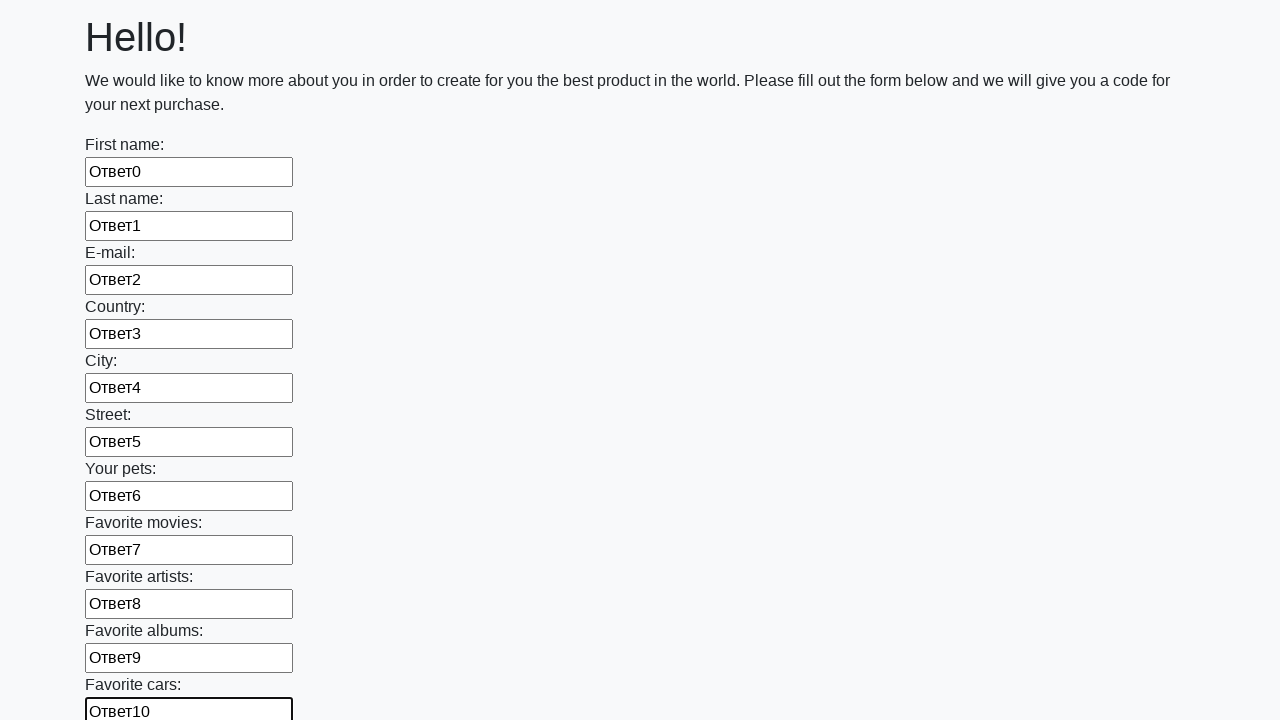

Filled input field 11 with value 'Ответ11' on input >> nth=11
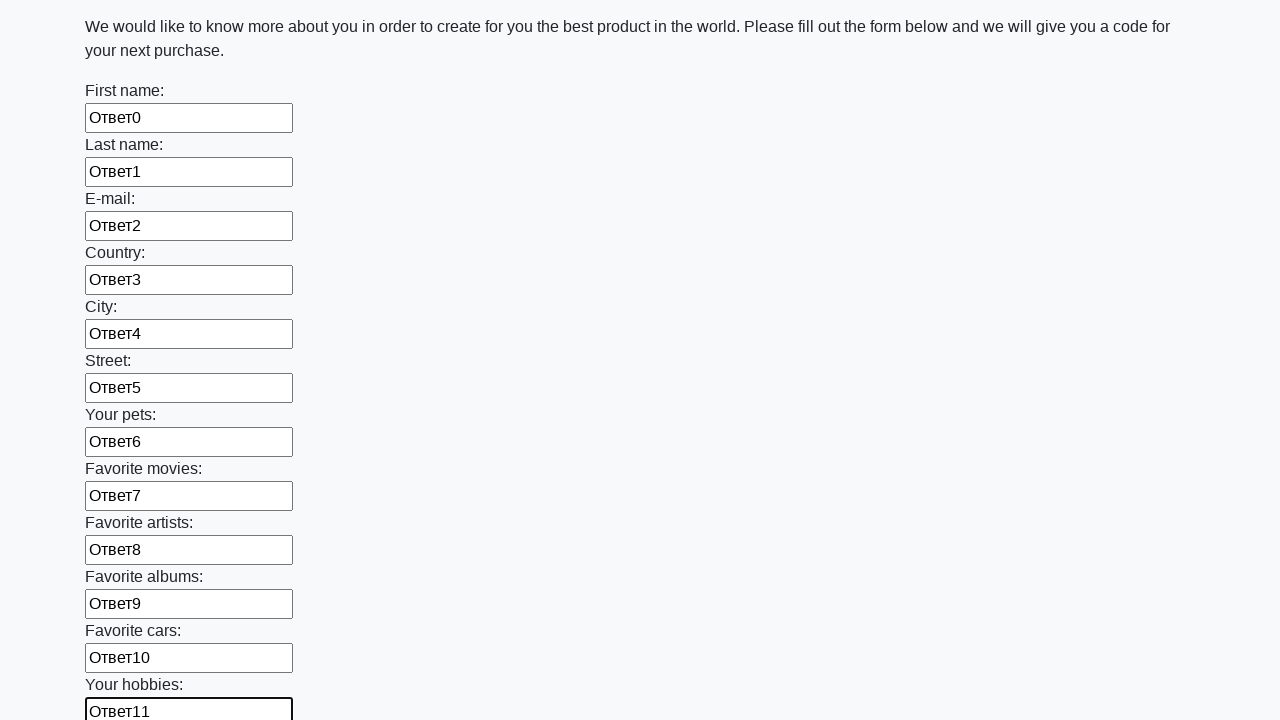

Filled input field 12 with value 'Ответ12' on input >> nth=12
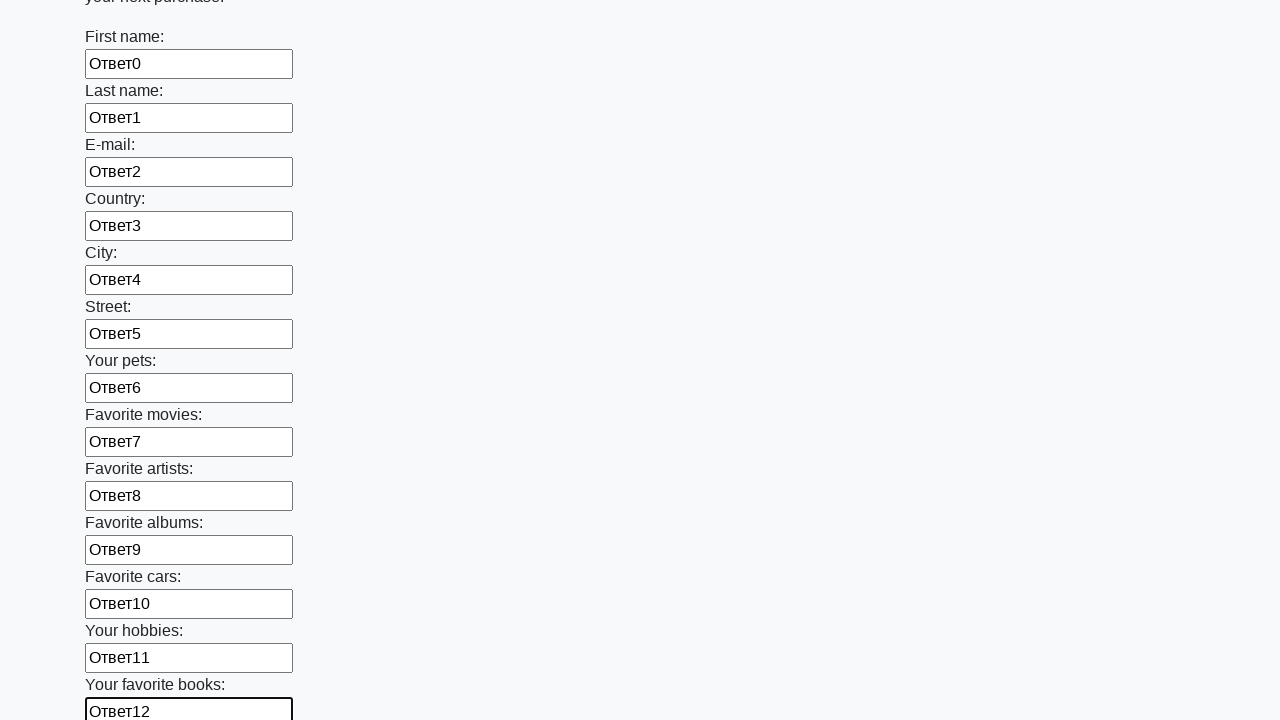

Filled input field 13 with value 'Ответ13' on input >> nth=13
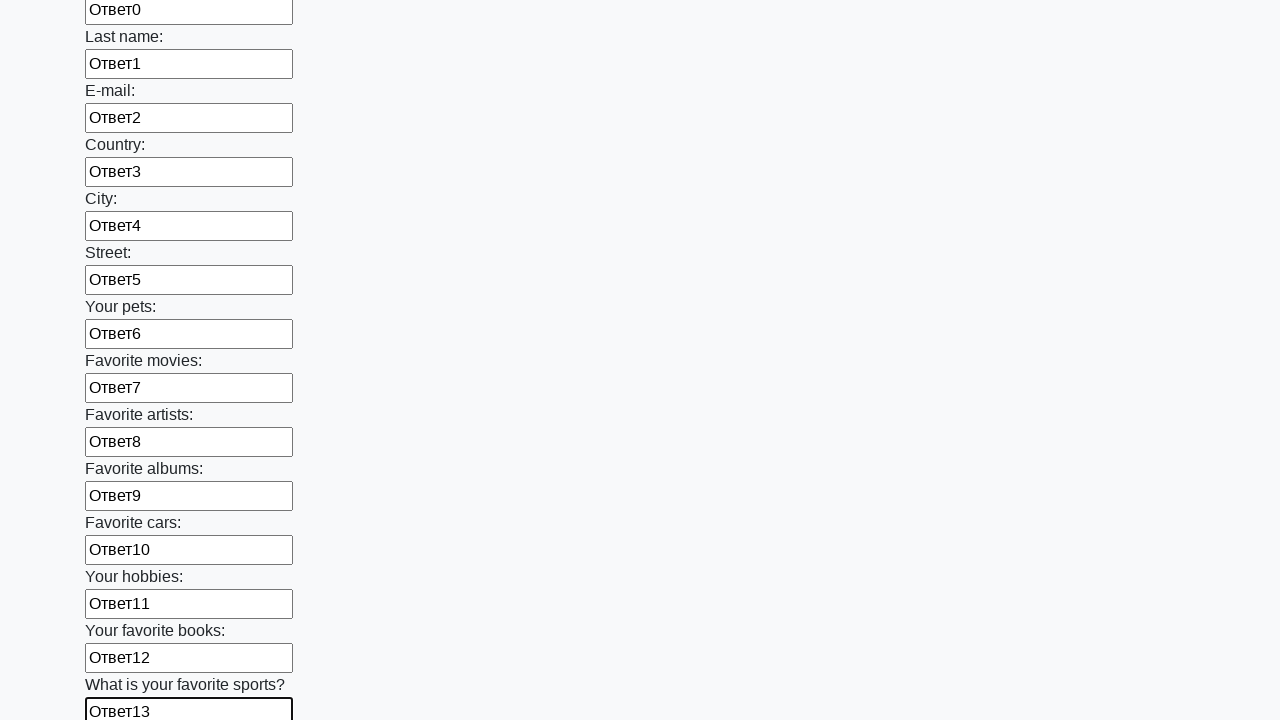

Filled input field 14 with value 'Ответ14' on input >> nth=14
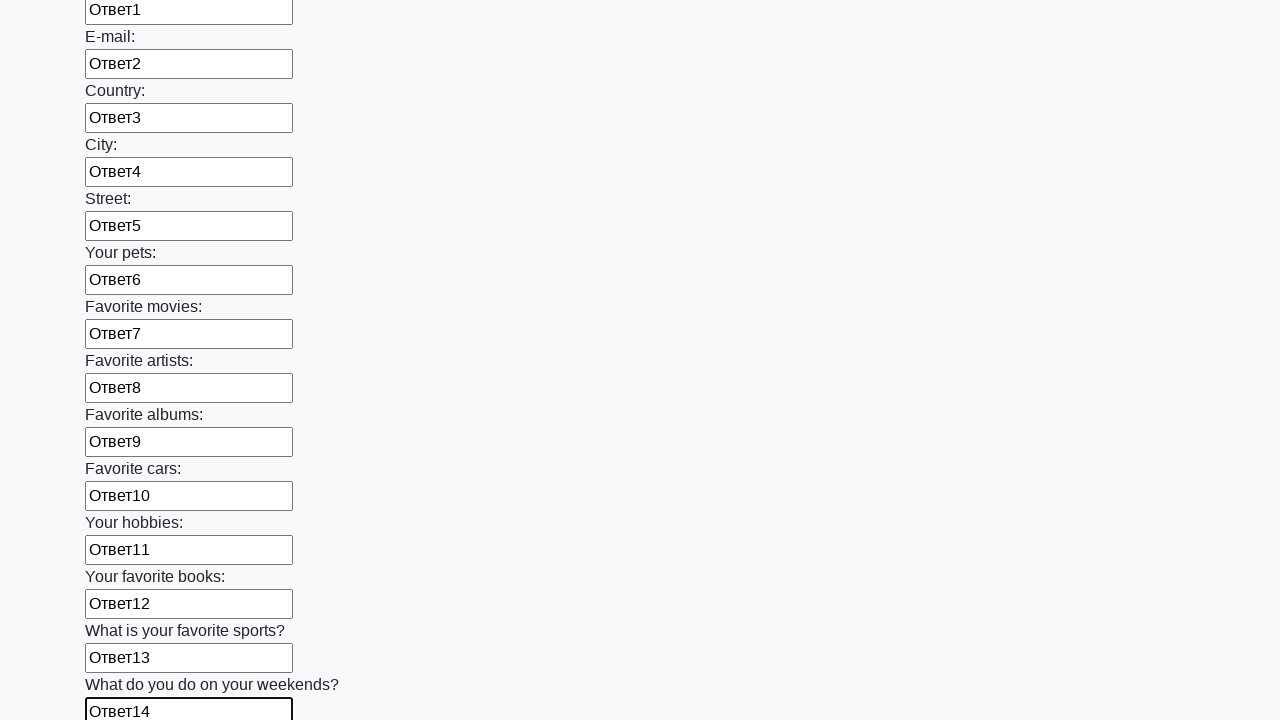

Filled input field 15 with value 'Ответ15' on input >> nth=15
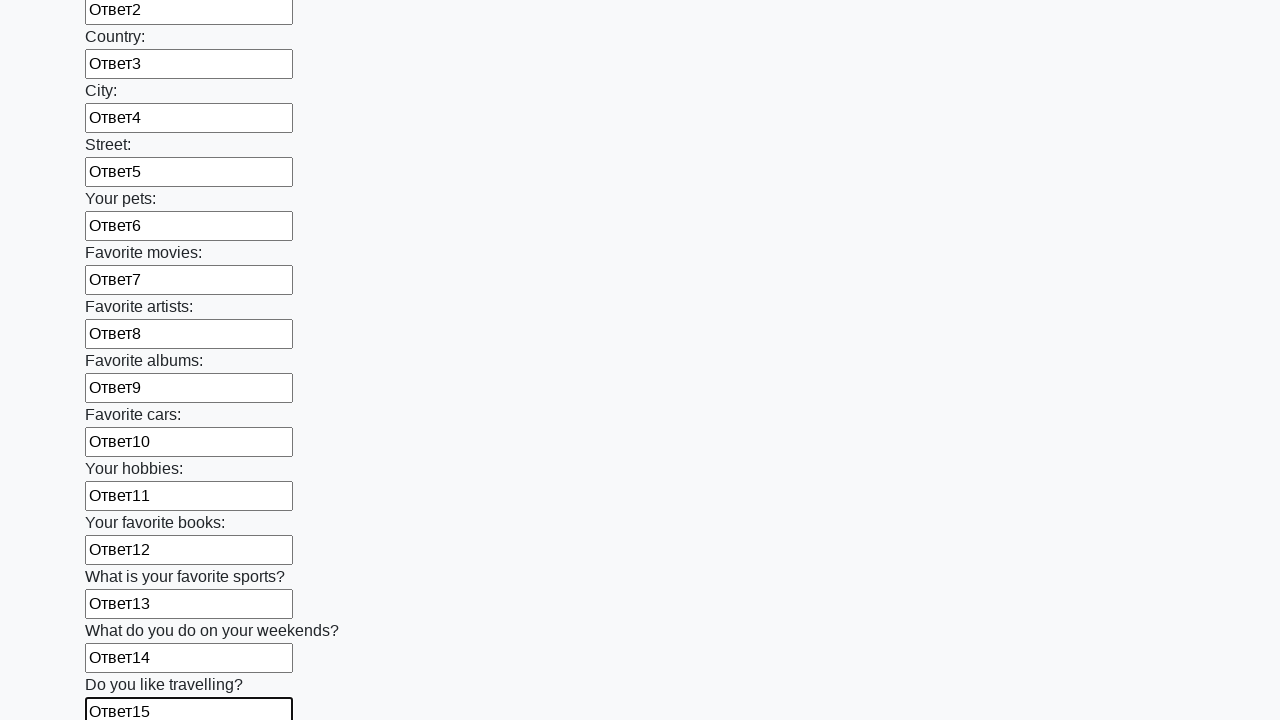

Filled input field 16 with value 'Ответ16' on input >> nth=16
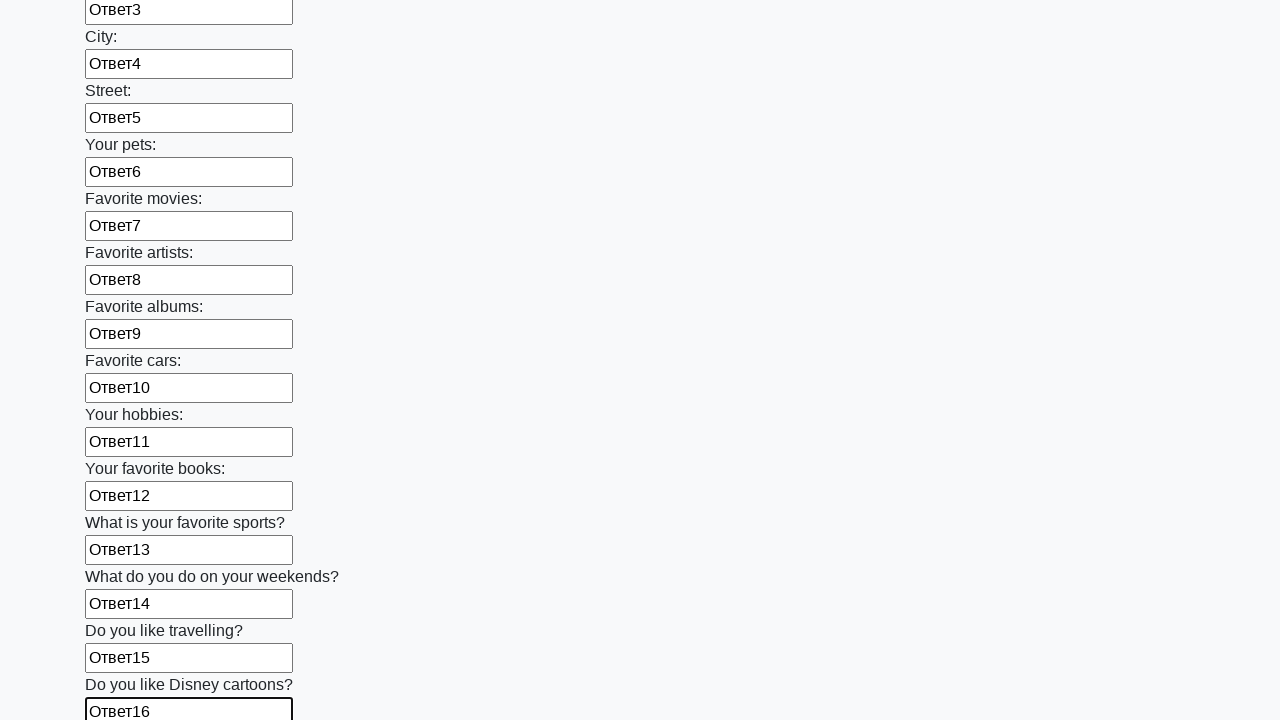

Filled input field 17 with value 'Ответ17' on input >> nth=17
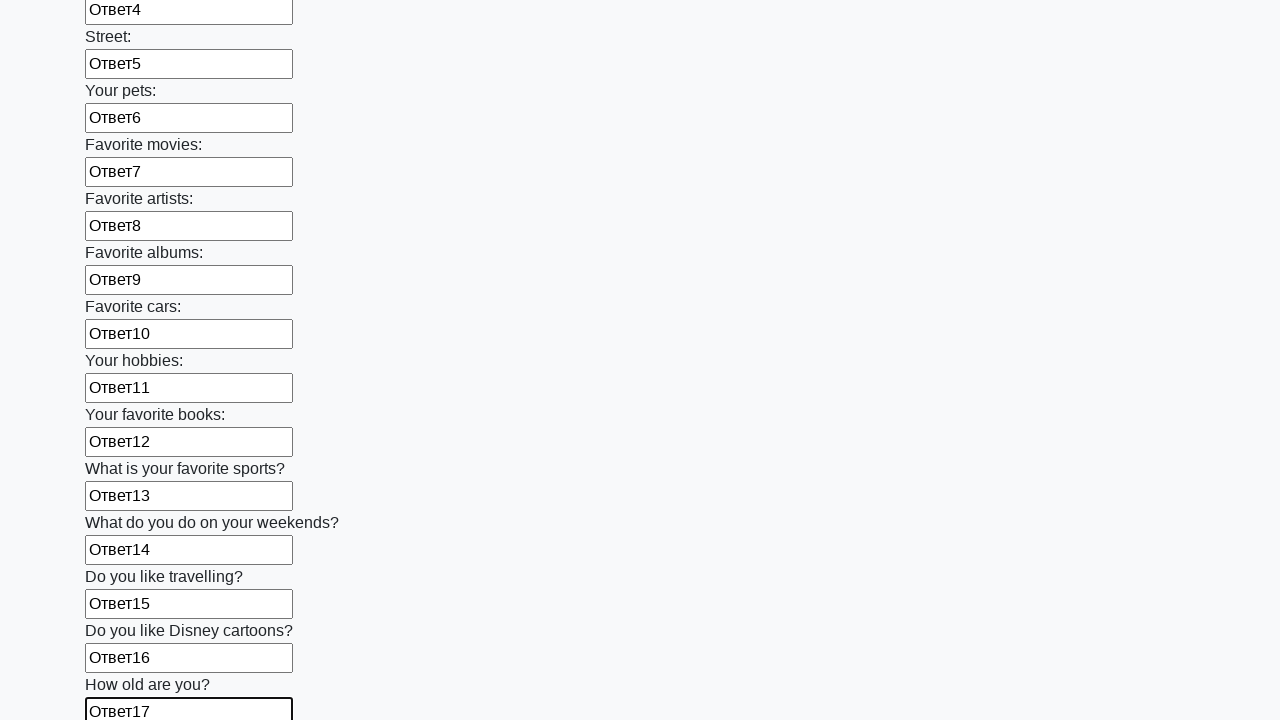

Filled input field 18 with value 'Ответ18' on input >> nth=18
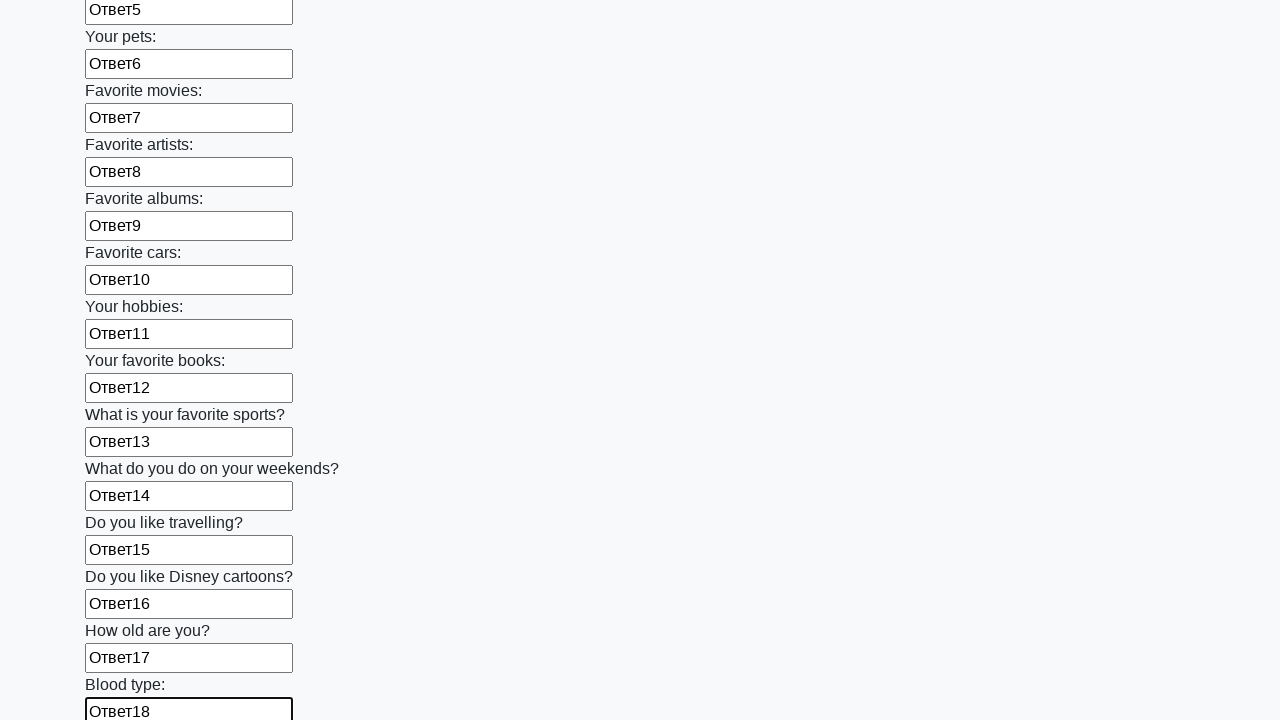

Filled input field 19 with value 'Ответ19' on input >> nth=19
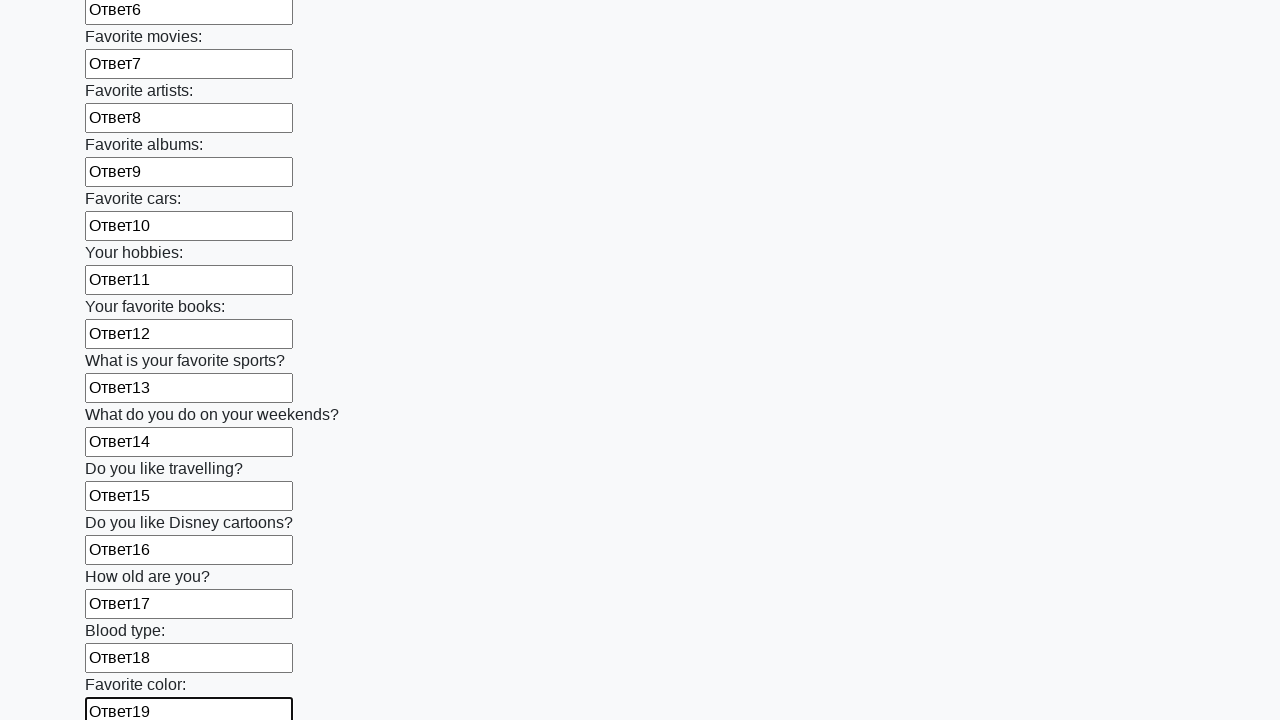

Filled input field 20 with value 'Ответ20' on input >> nth=20
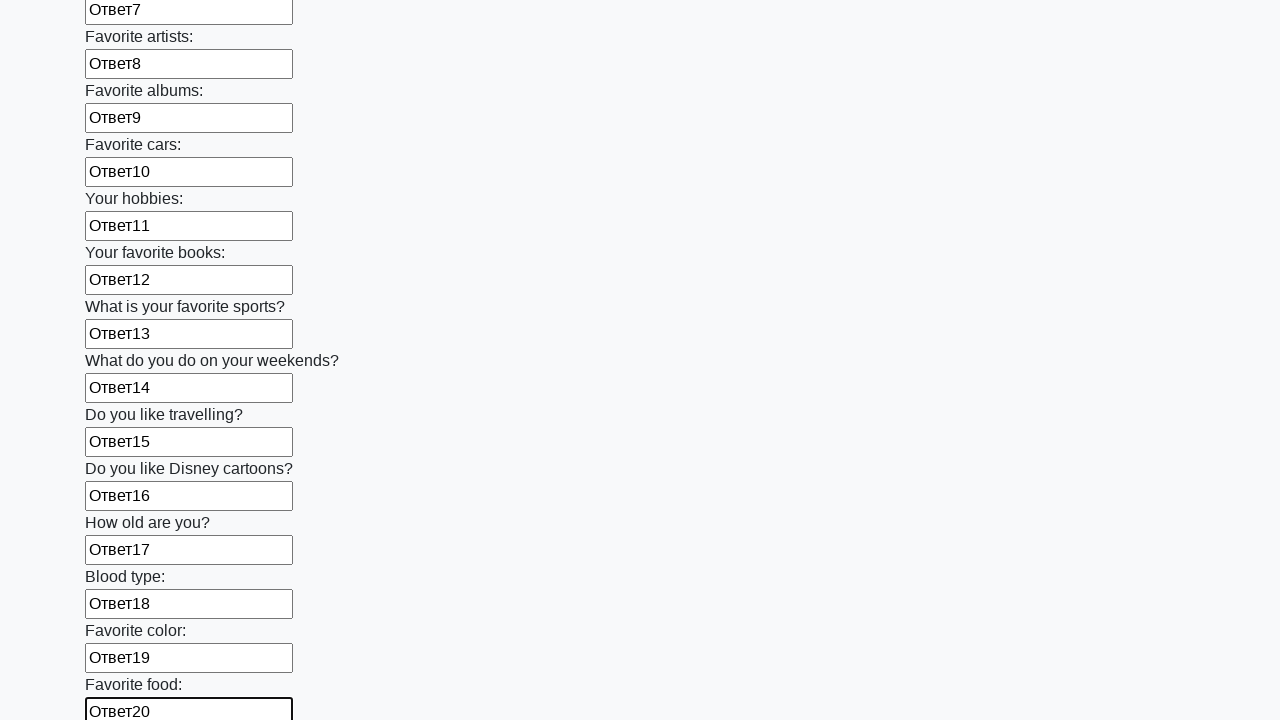

Filled input field 21 with value 'Ответ21' on input >> nth=21
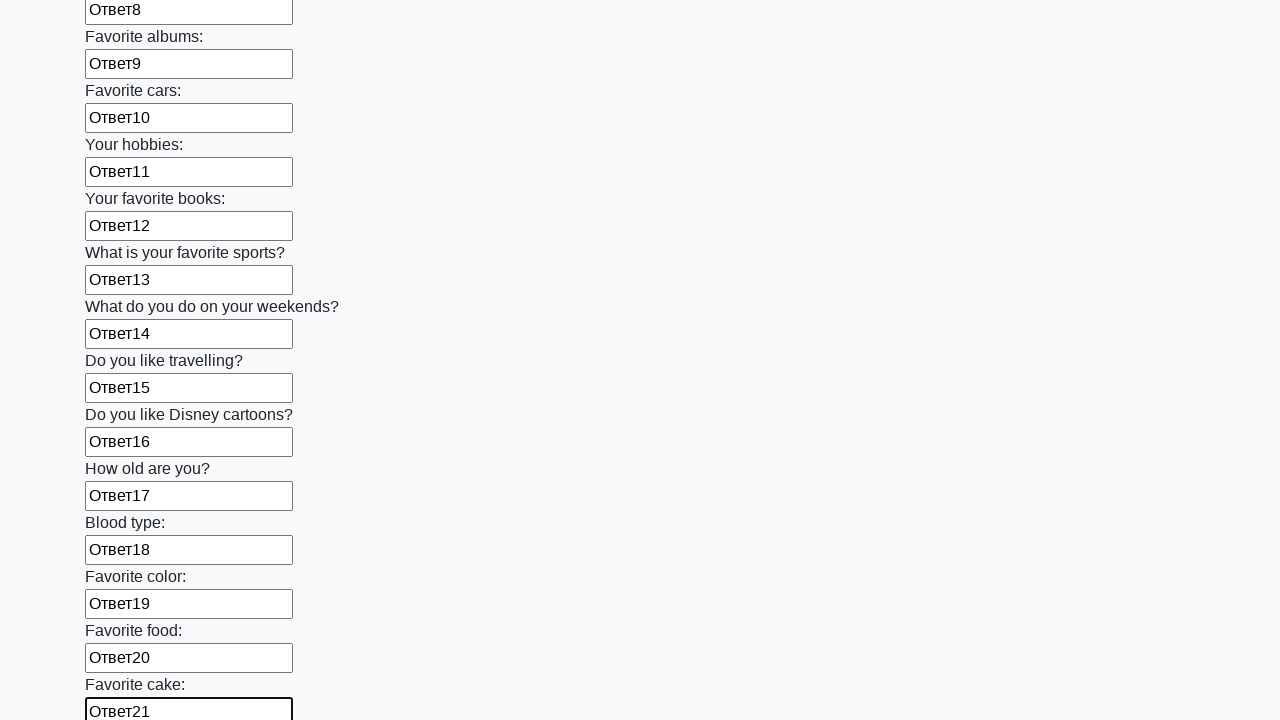

Filled input field 22 with value 'Ответ22' on input >> nth=22
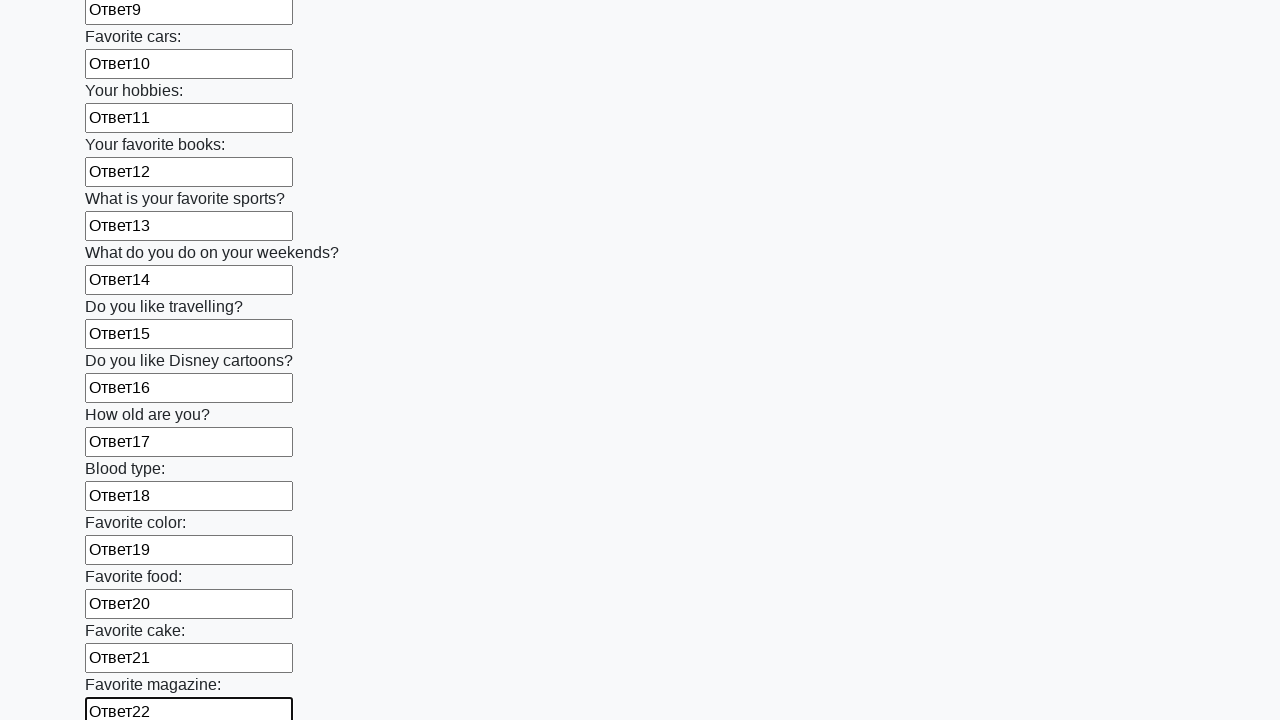

Filled input field 23 with value 'Ответ23' on input >> nth=23
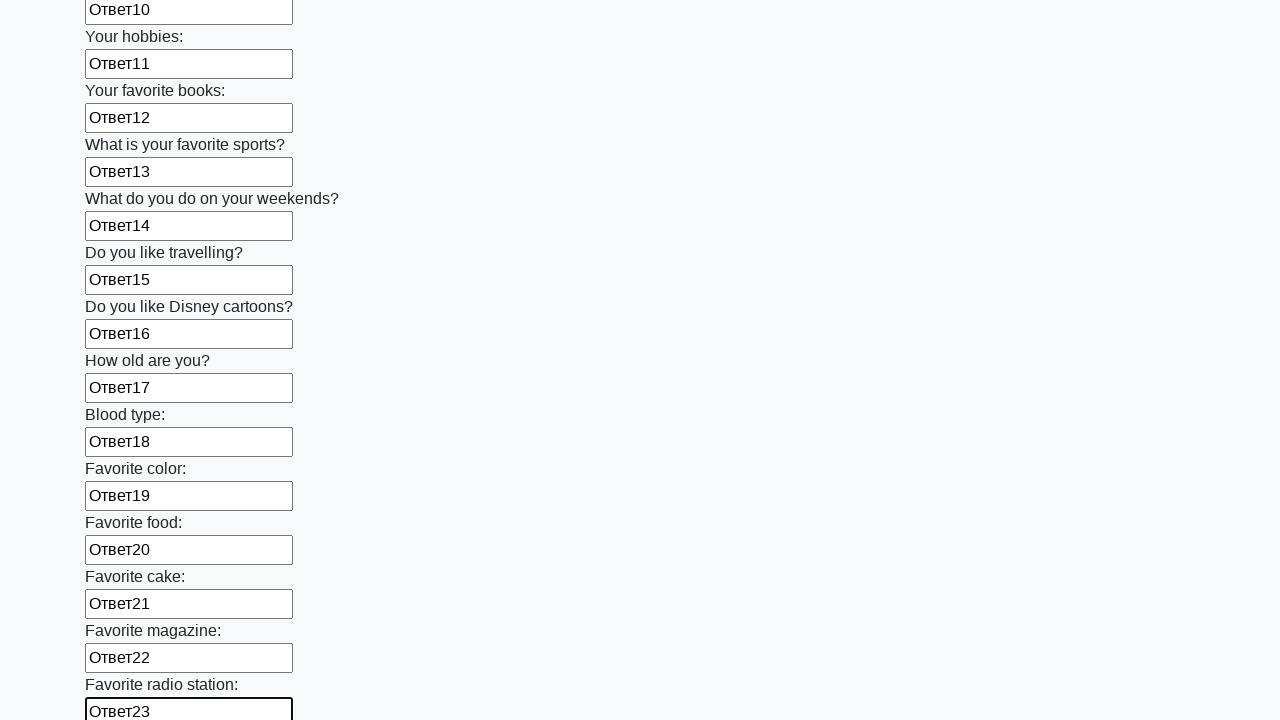

Filled input field 24 with value 'Ответ24' on input >> nth=24
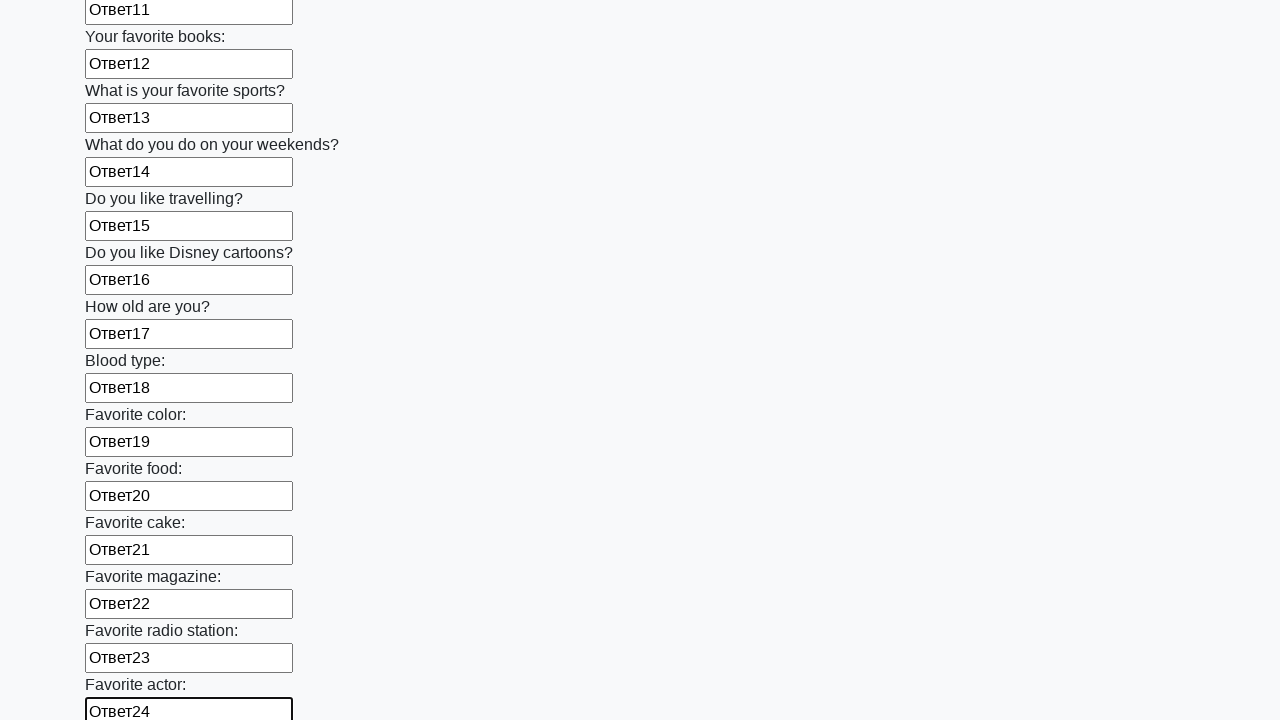

Filled input field 25 with value 'Ответ25' on input >> nth=25
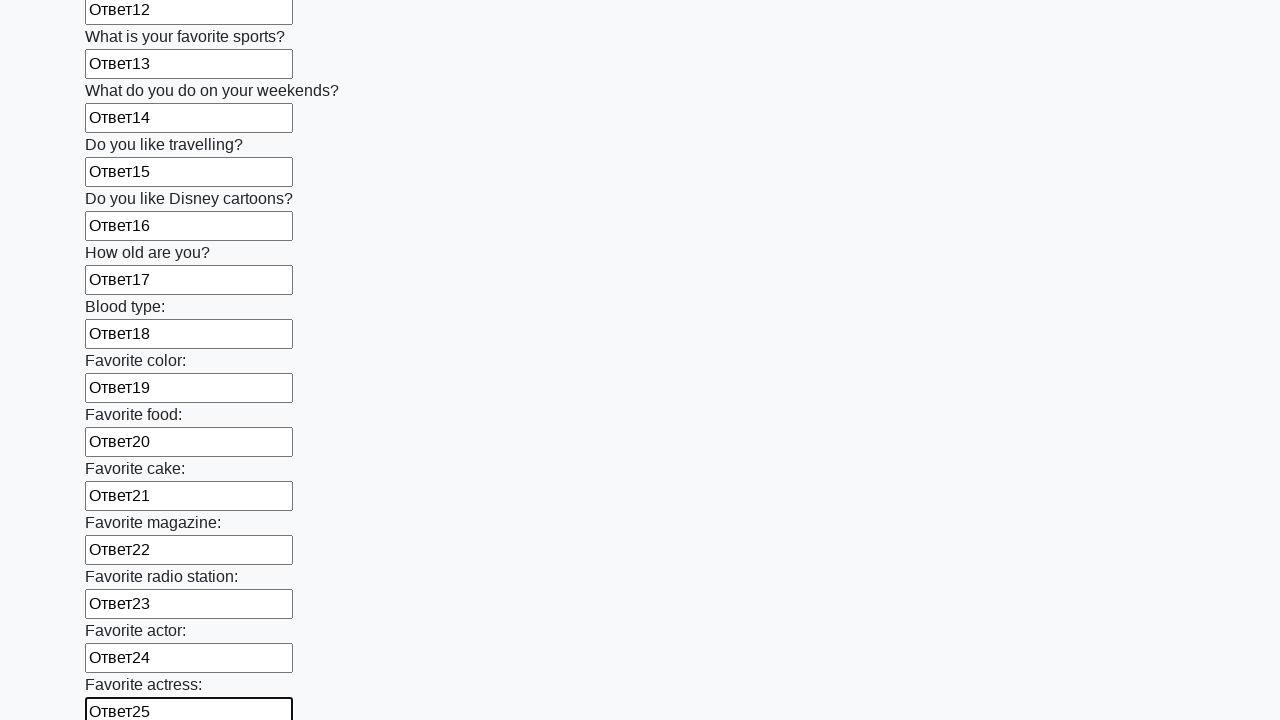

Filled input field 26 with value 'Ответ26' on input >> nth=26
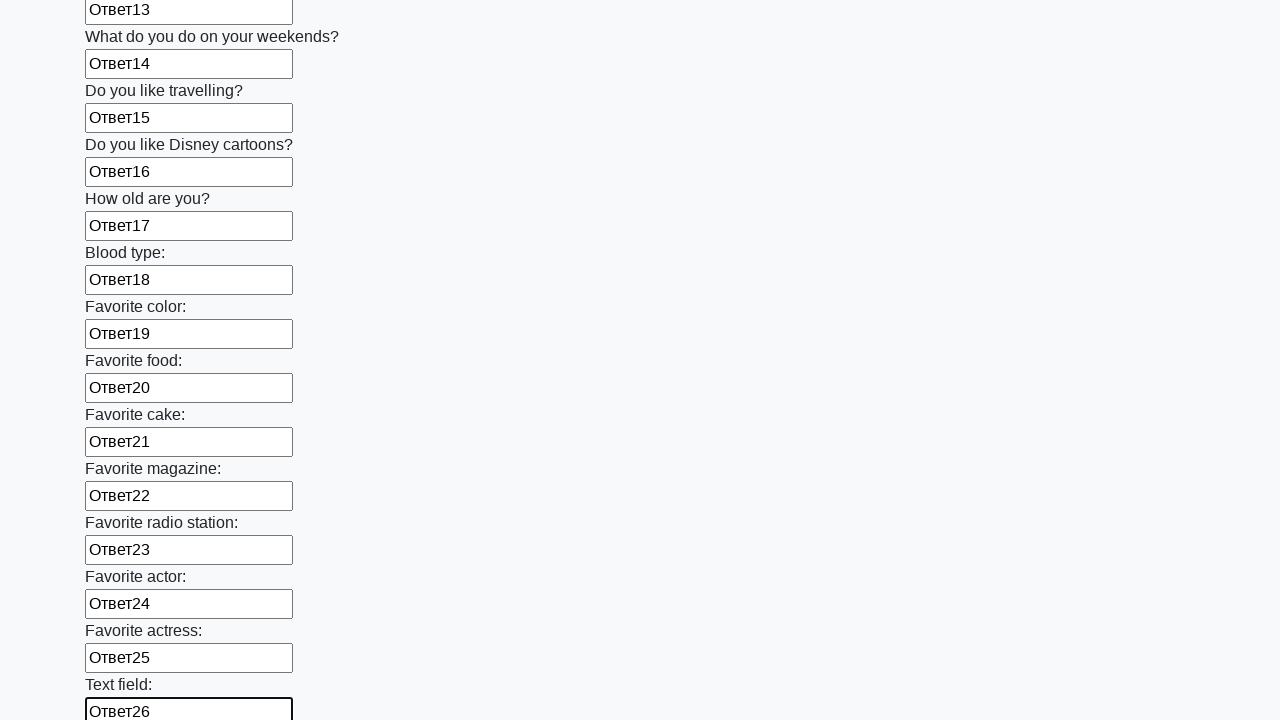

Filled input field 27 with value 'Ответ27' on input >> nth=27
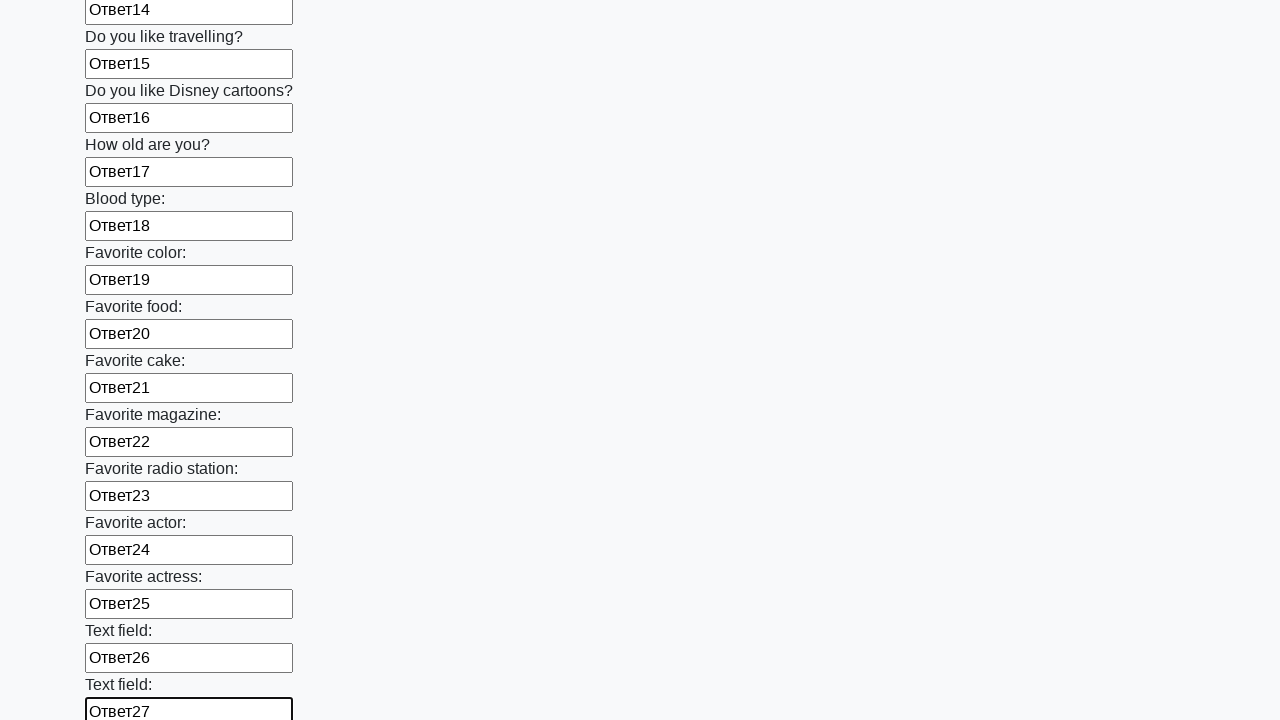

Filled input field 28 with value 'Ответ28' on input >> nth=28
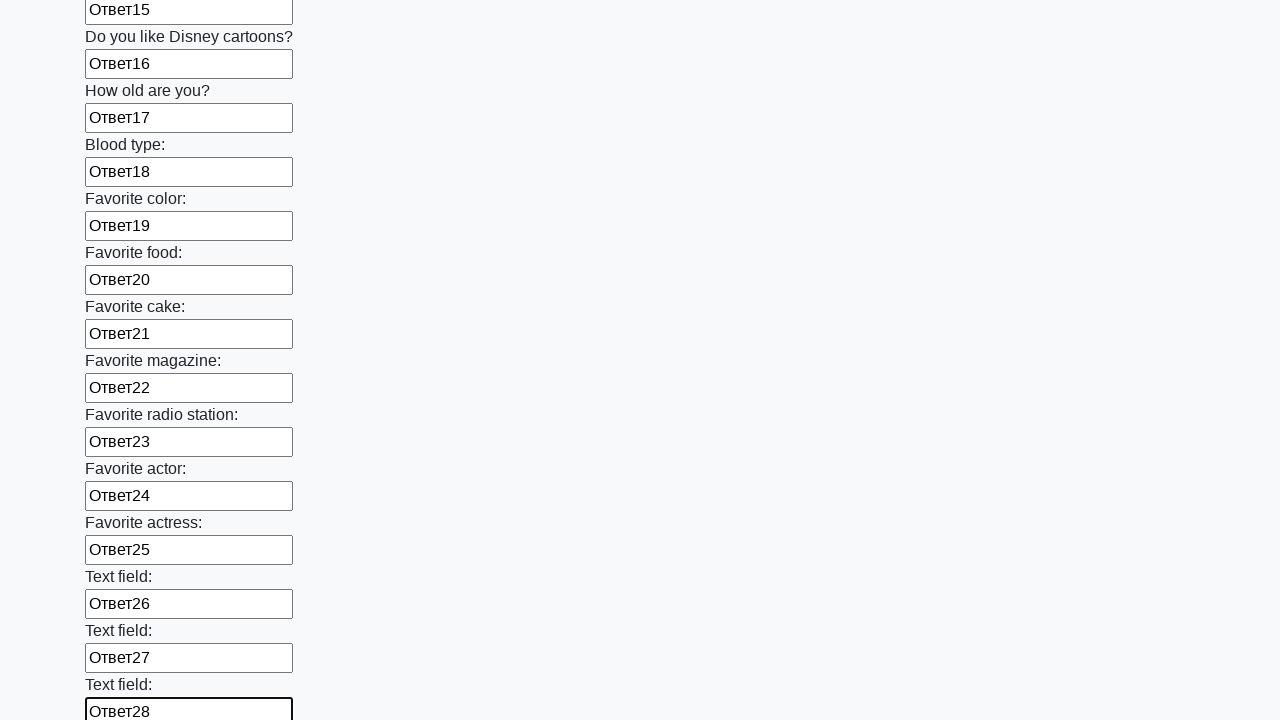

Filled input field 29 with value 'Ответ29' on input >> nth=29
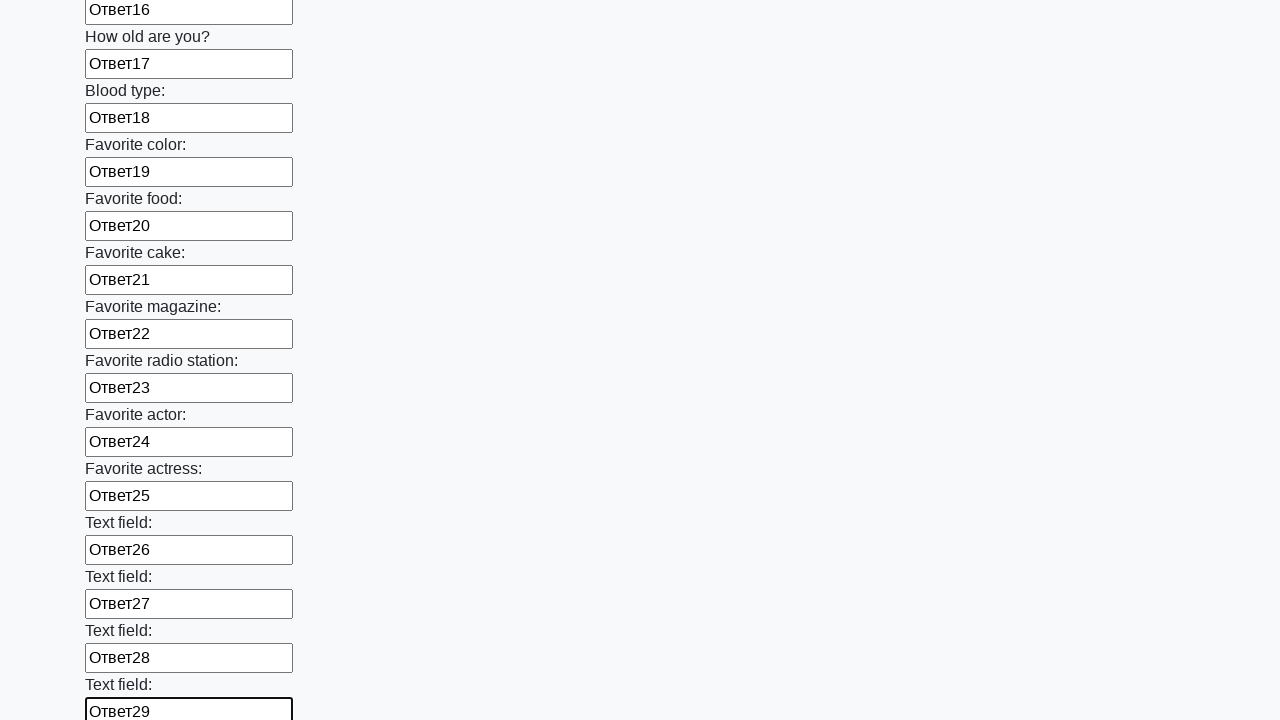

Filled input field 30 with value 'Ответ30' on input >> nth=30
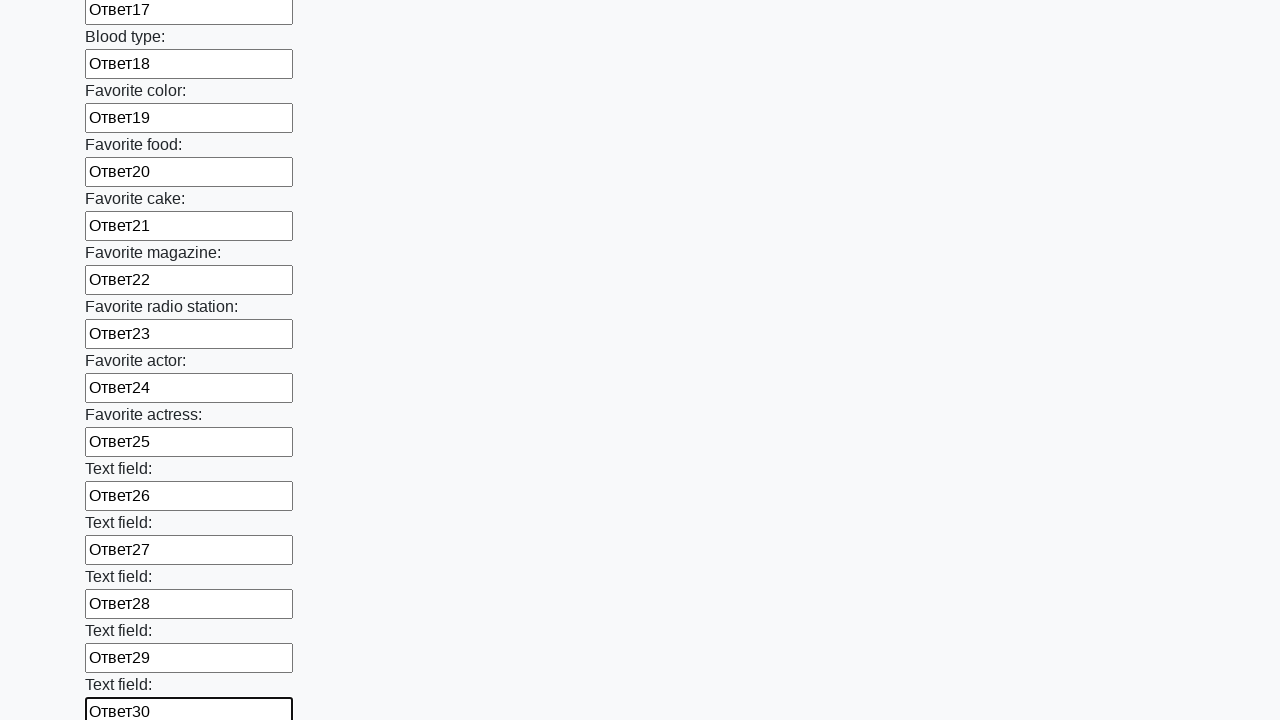

Filled input field 31 with value 'Ответ31' on input >> nth=31
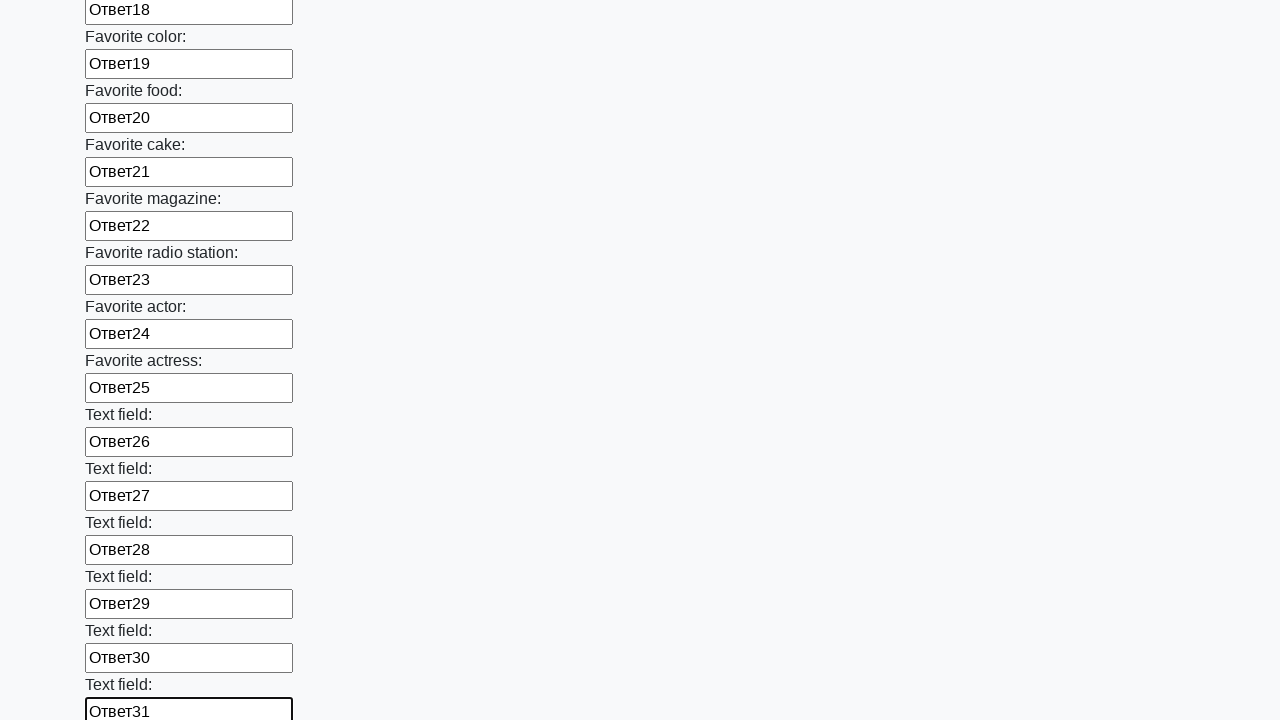

Filled input field 32 with value 'Ответ32' on input >> nth=32
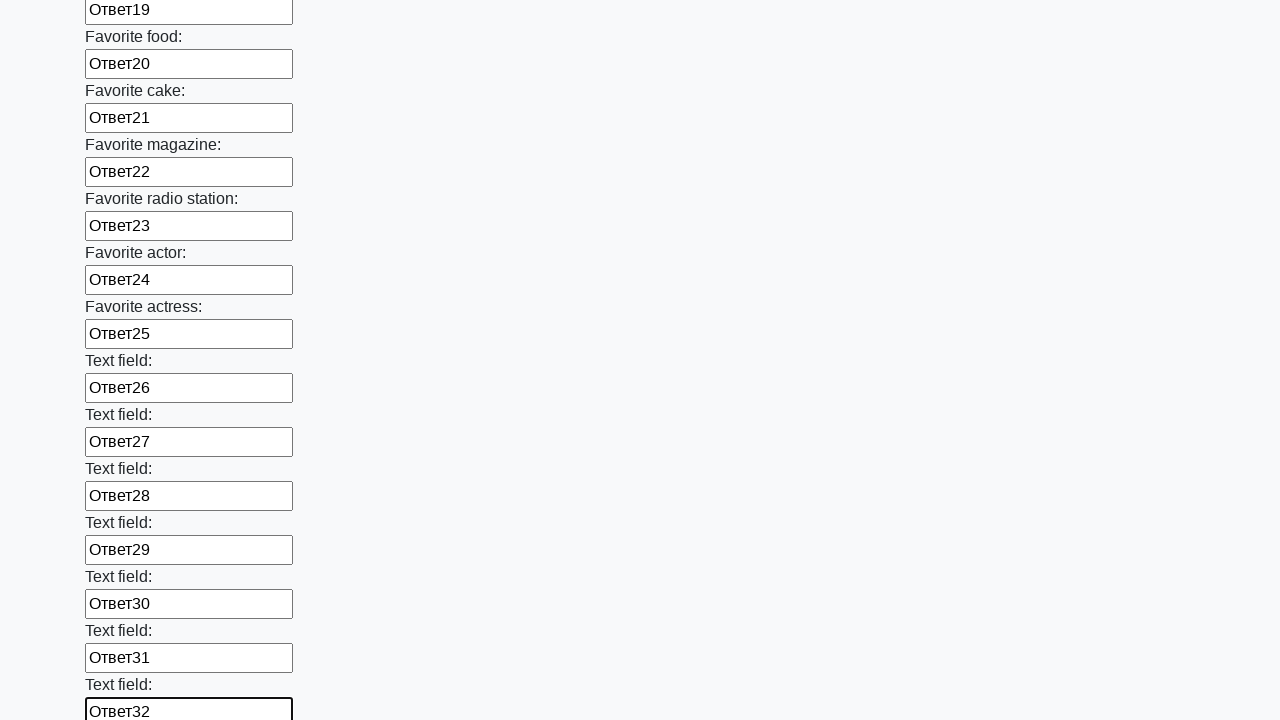

Filled input field 33 with value 'Ответ33' on input >> nth=33
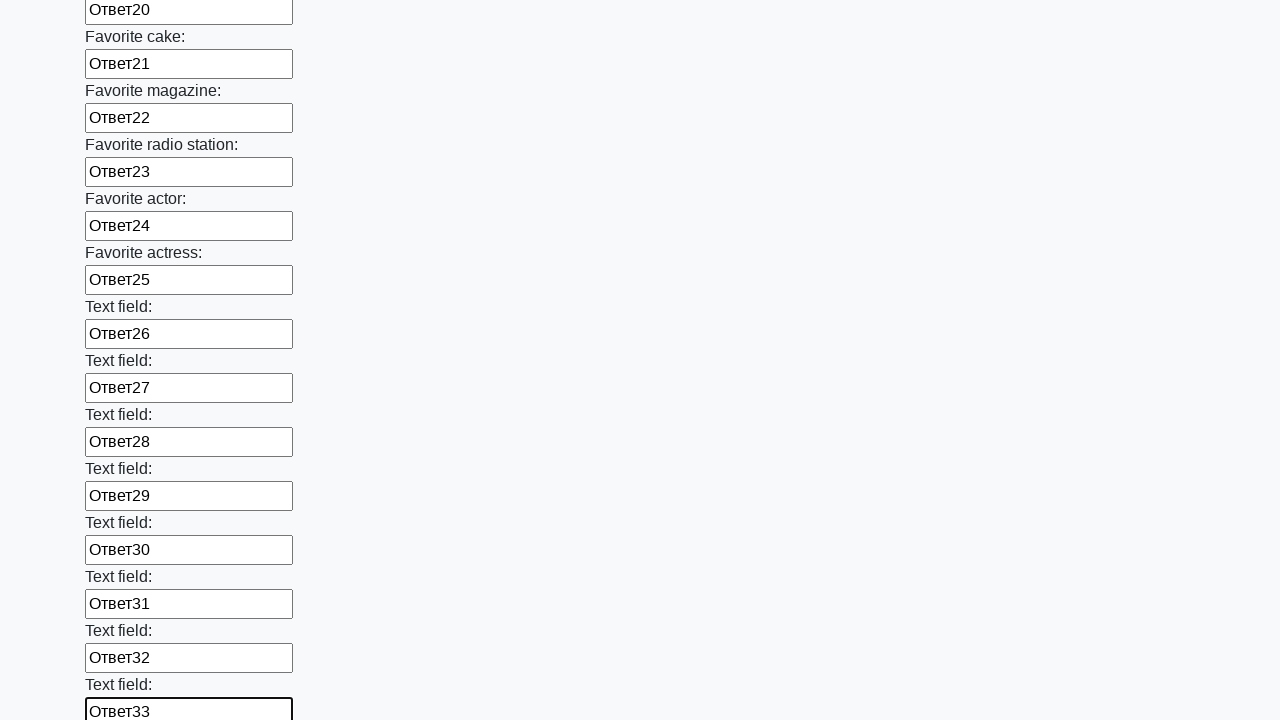

Filled input field 34 with value 'Ответ34' on input >> nth=34
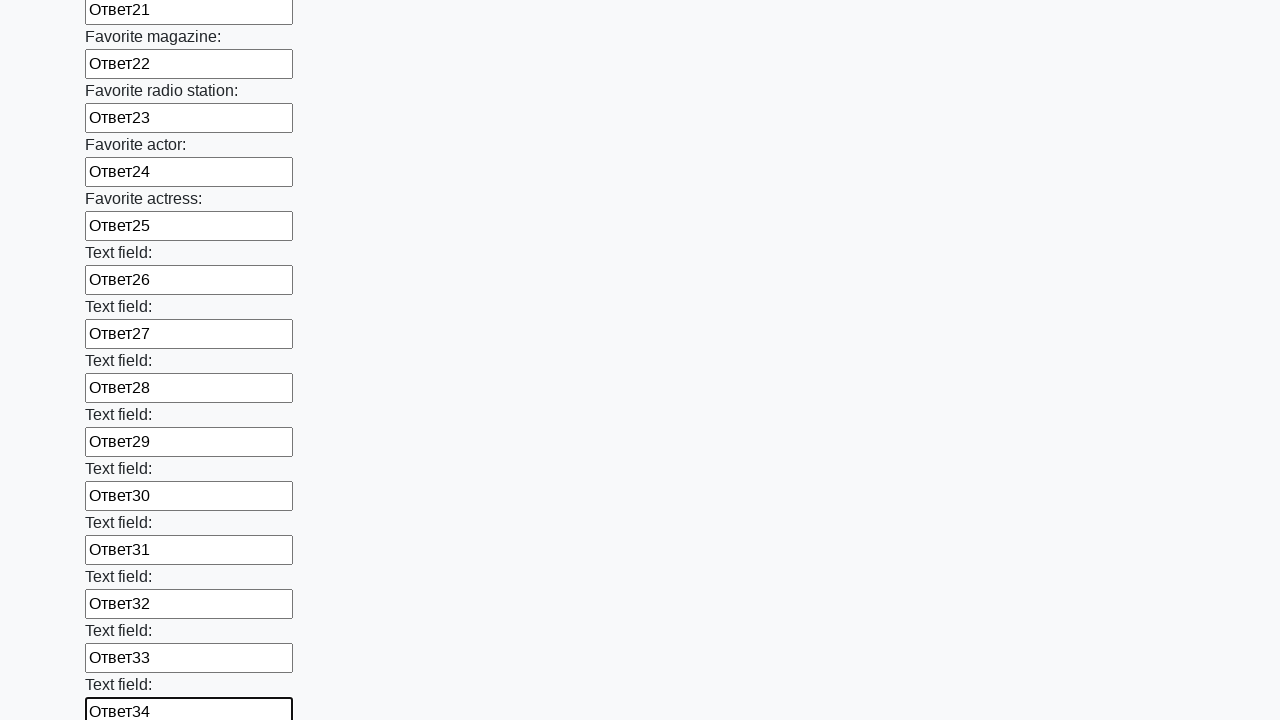

Filled input field 35 with value 'Ответ35' on input >> nth=35
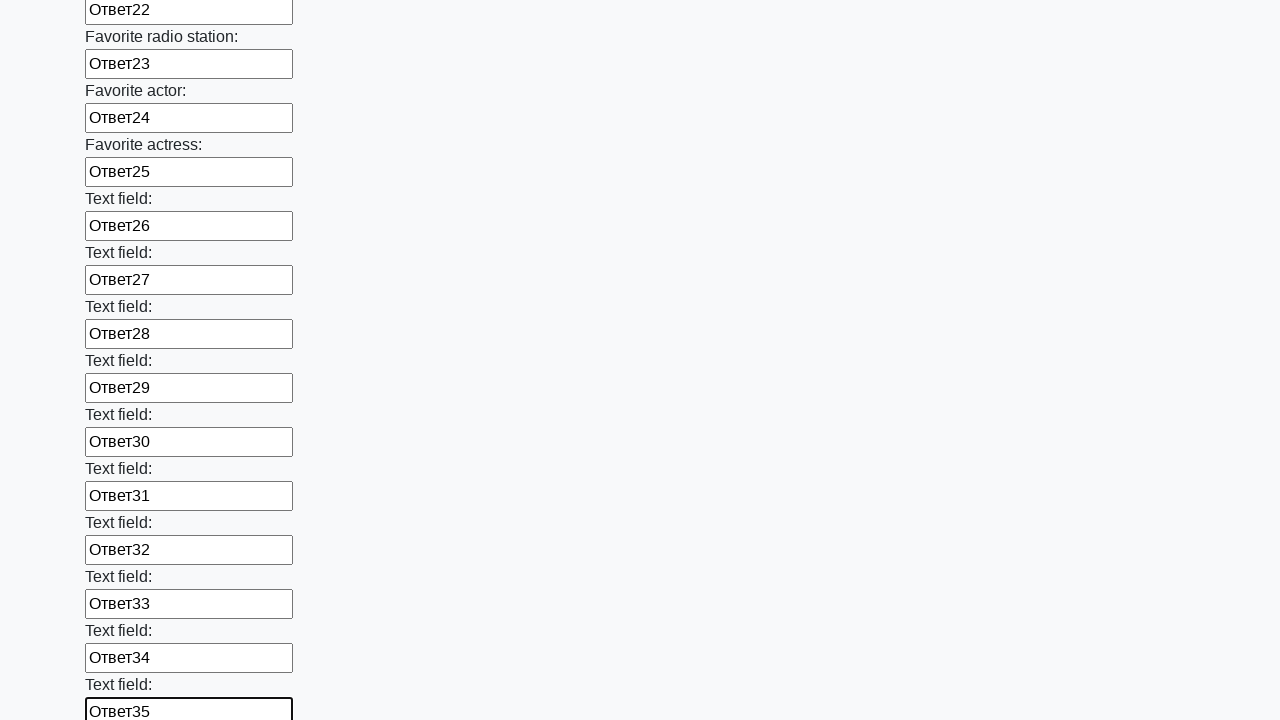

Filled input field 36 with value 'Ответ36' on input >> nth=36
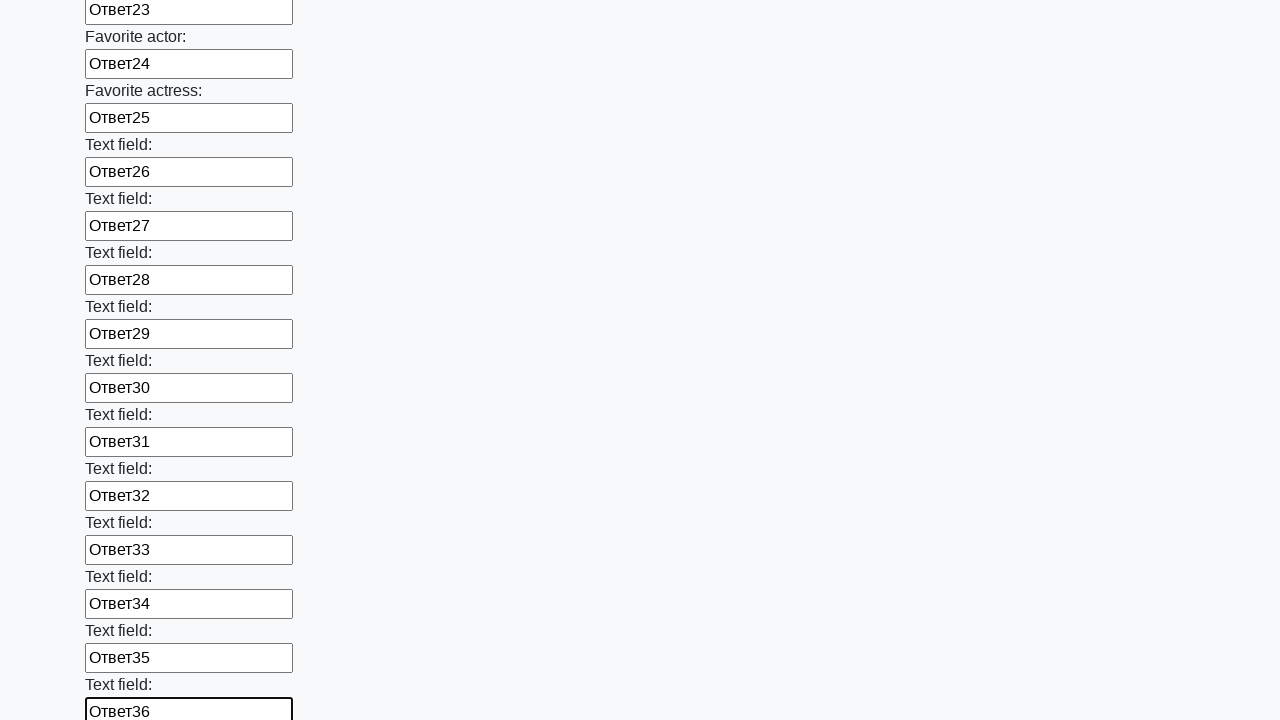

Filled input field 37 with value 'Ответ37' on input >> nth=37
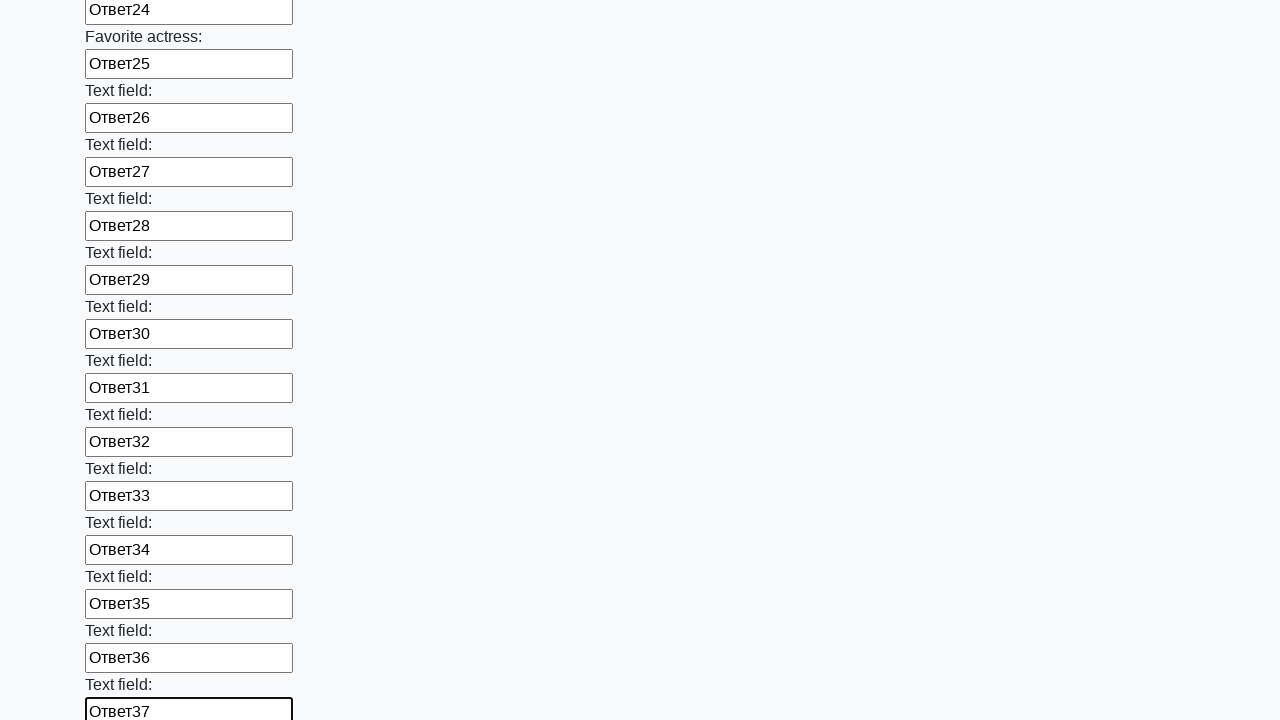

Filled input field 38 with value 'Ответ38' on input >> nth=38
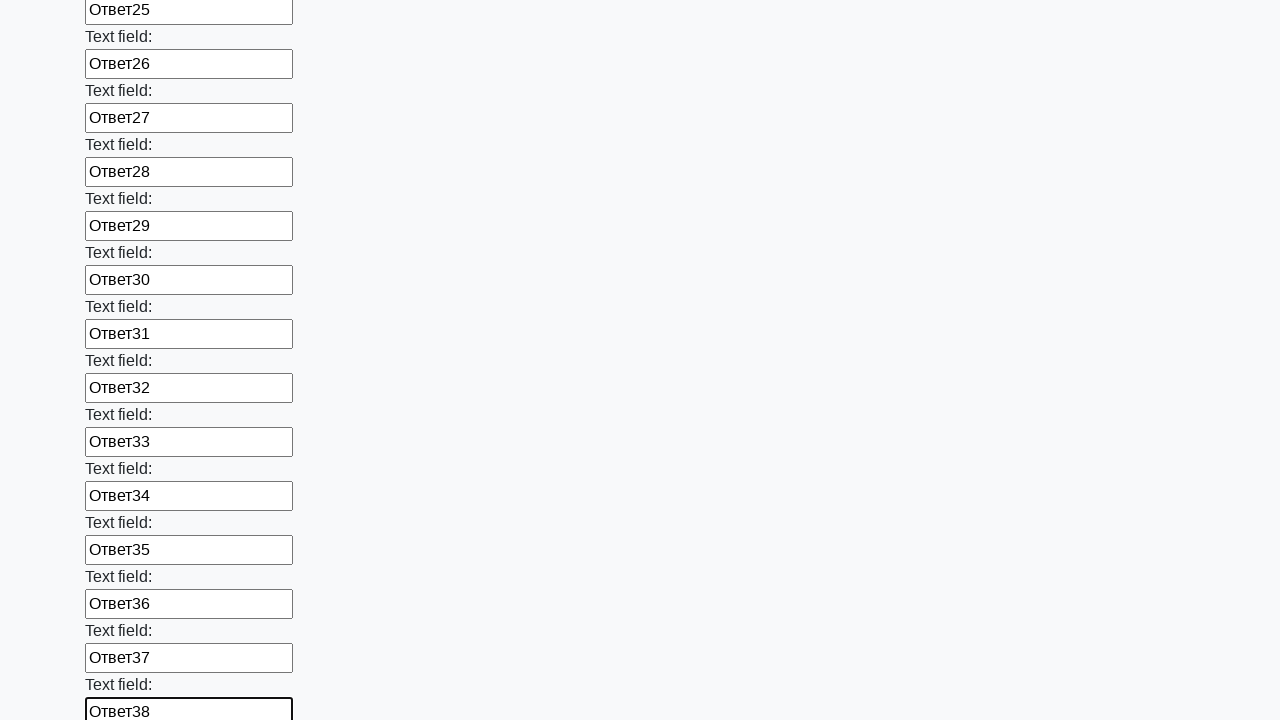

Filled input field 39 with value 'Ответ39' on input >> nth=39
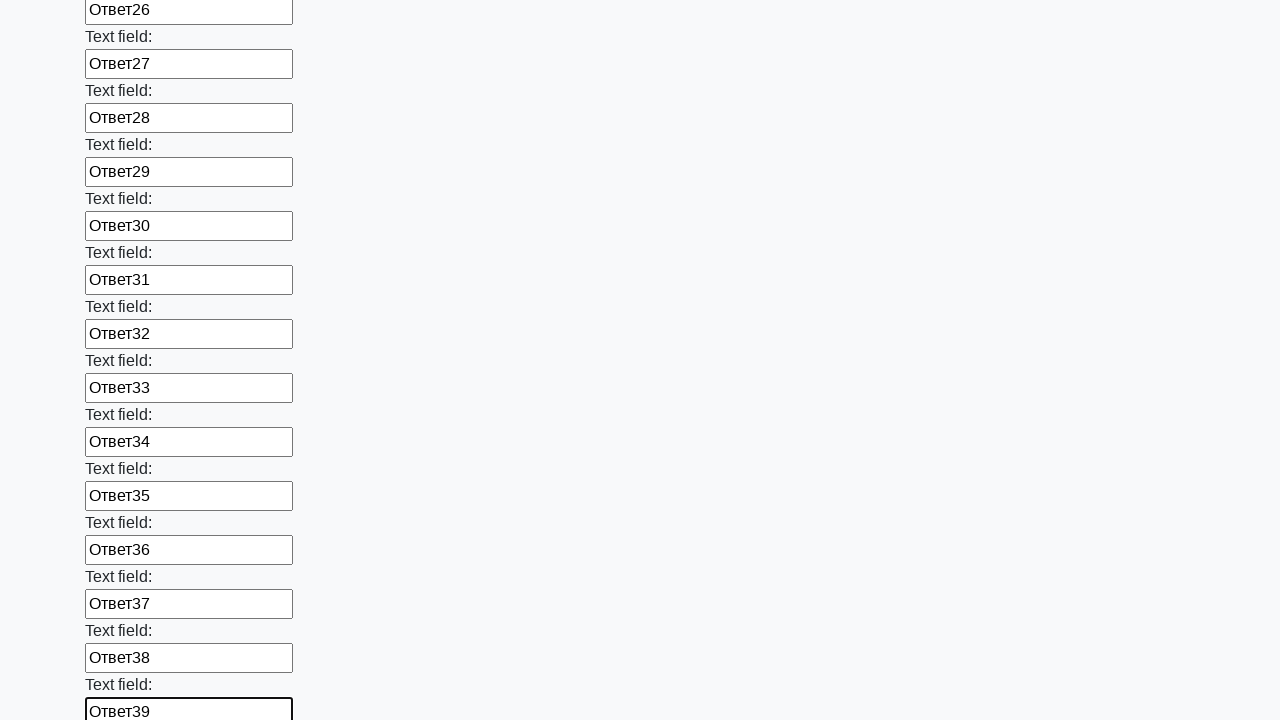

Filled input field 40 with value 'Ответ40' on input >> nth=40
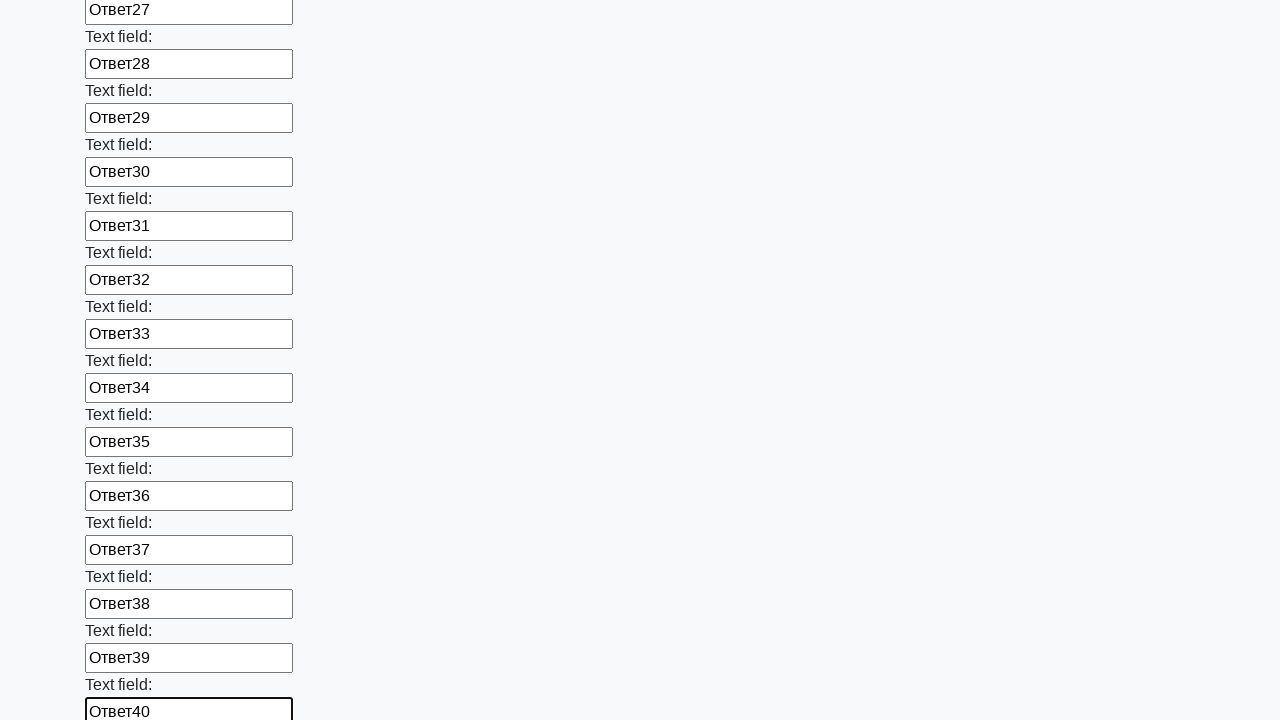

Filled input field 41 with value 'Ответ41' on input >> nth=41
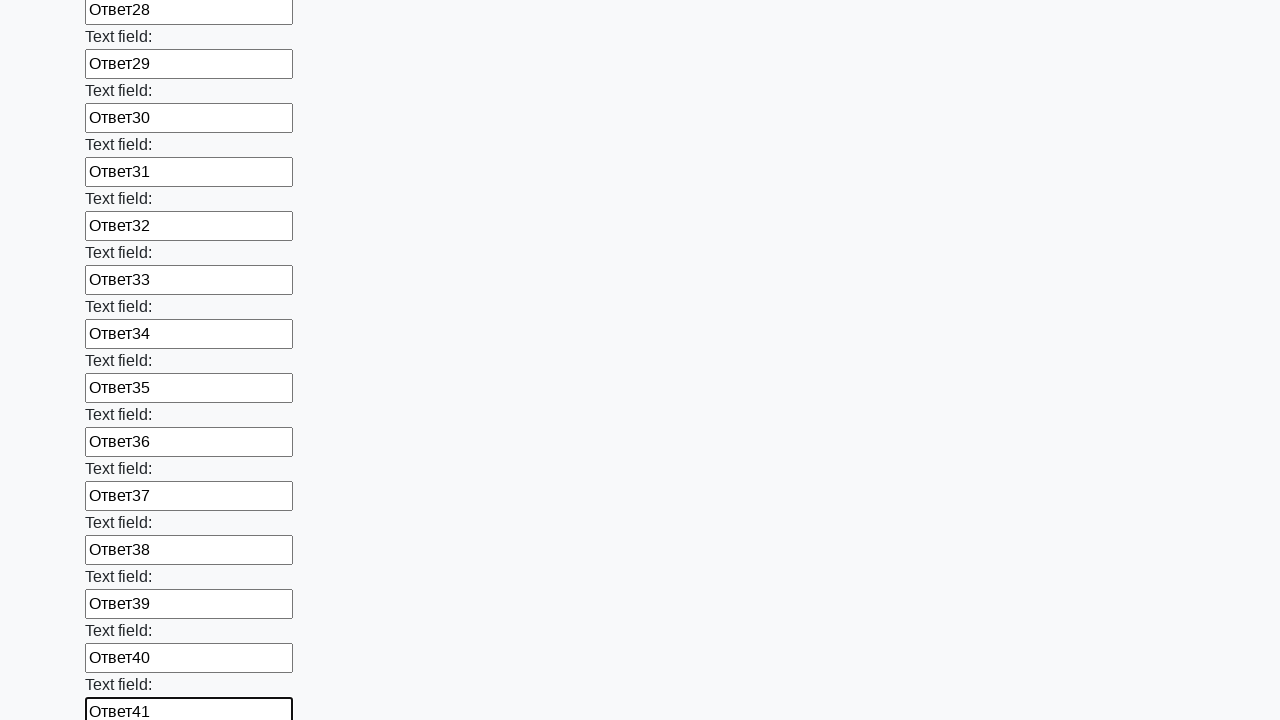

Filled input field 42 with value 'Ответ42' on input >> nth=42
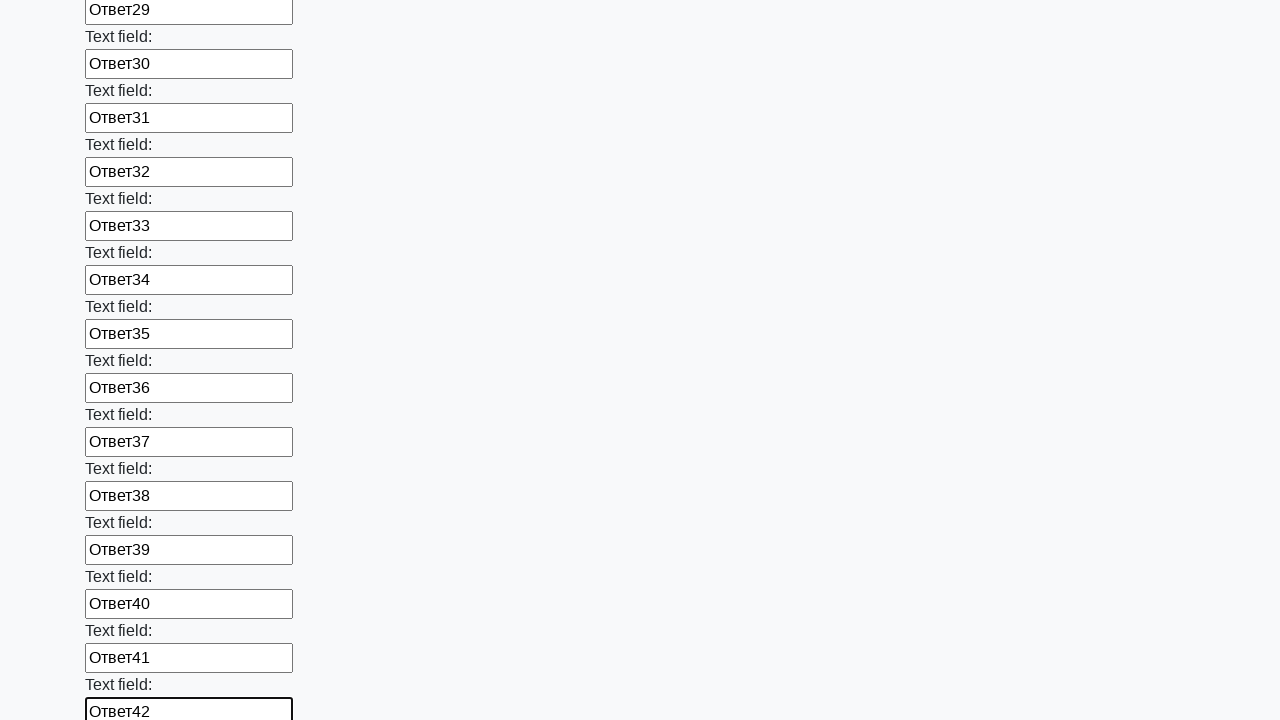

Filled input field 43 with value 'Ответ43' on input >> nth=43
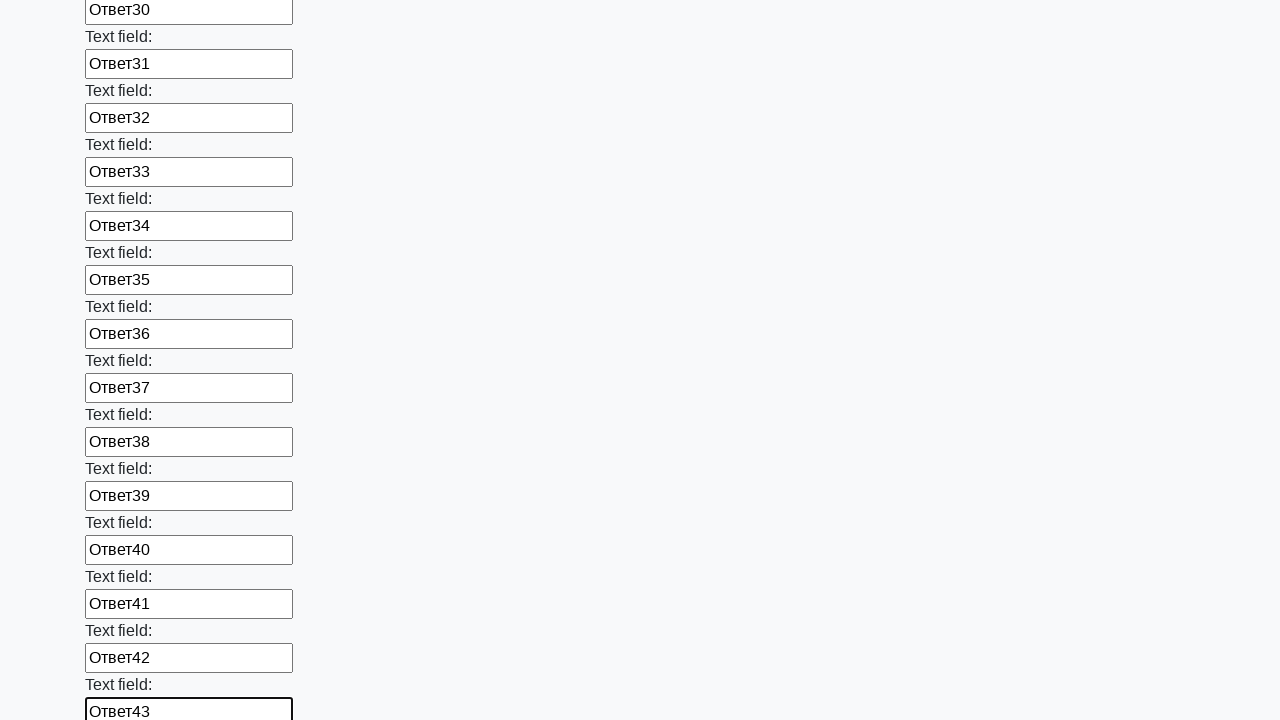

Filled input field 44 with value 'Ответ44' on input >> nth=44
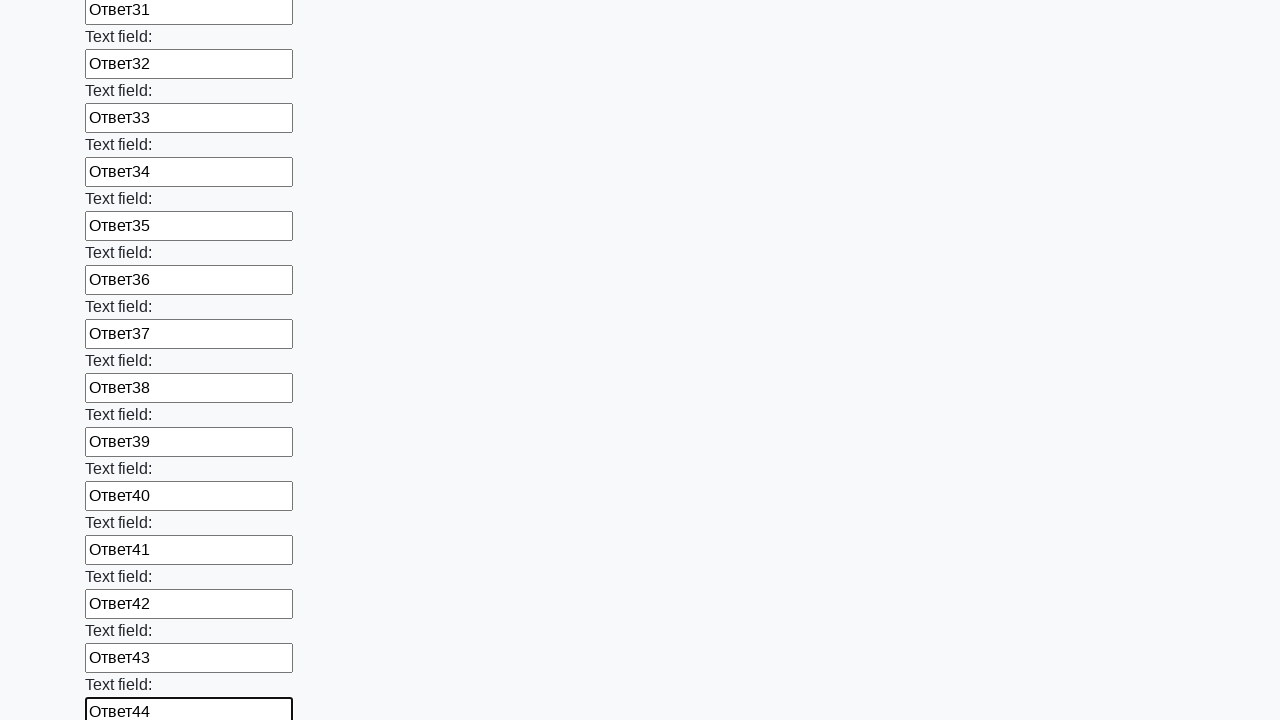

Filled input field 45 with value 'Ответ45' on input >> nth=45
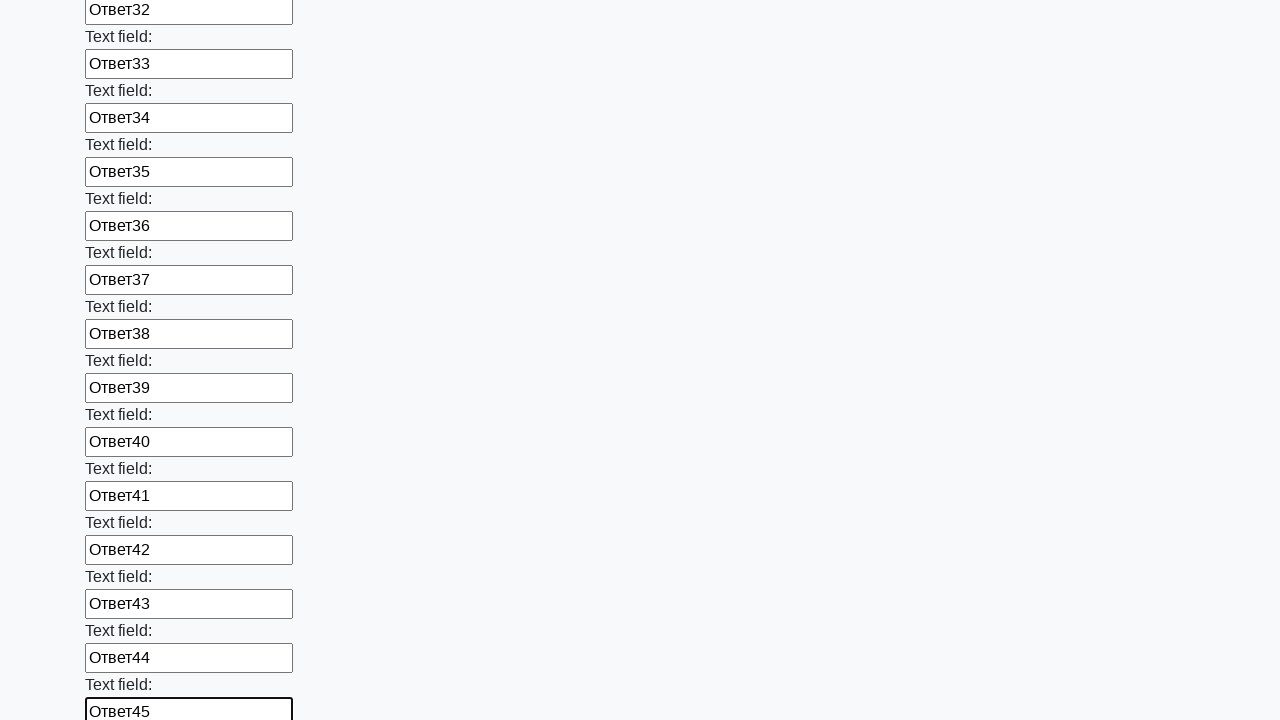

Filled input field 46 with value 'Ответ46' on input >> nth=46
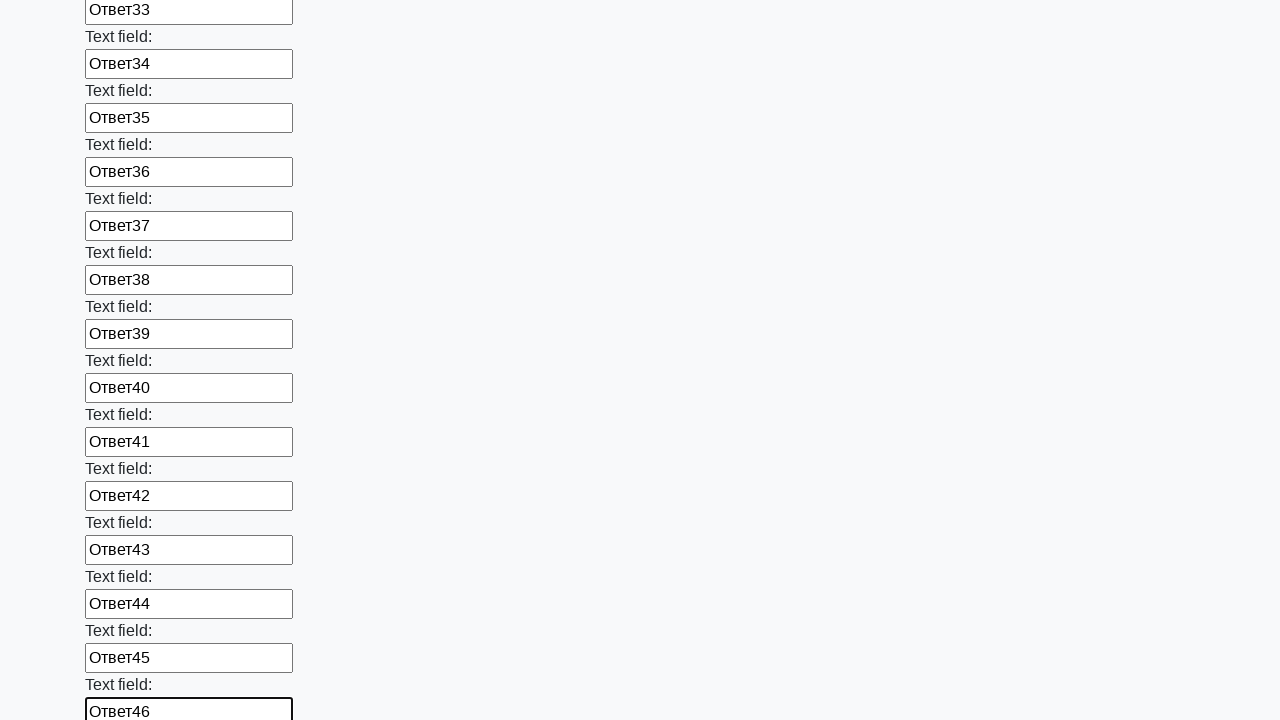

Filled input field 47 with value 'Ответ47' on input >> nth=47
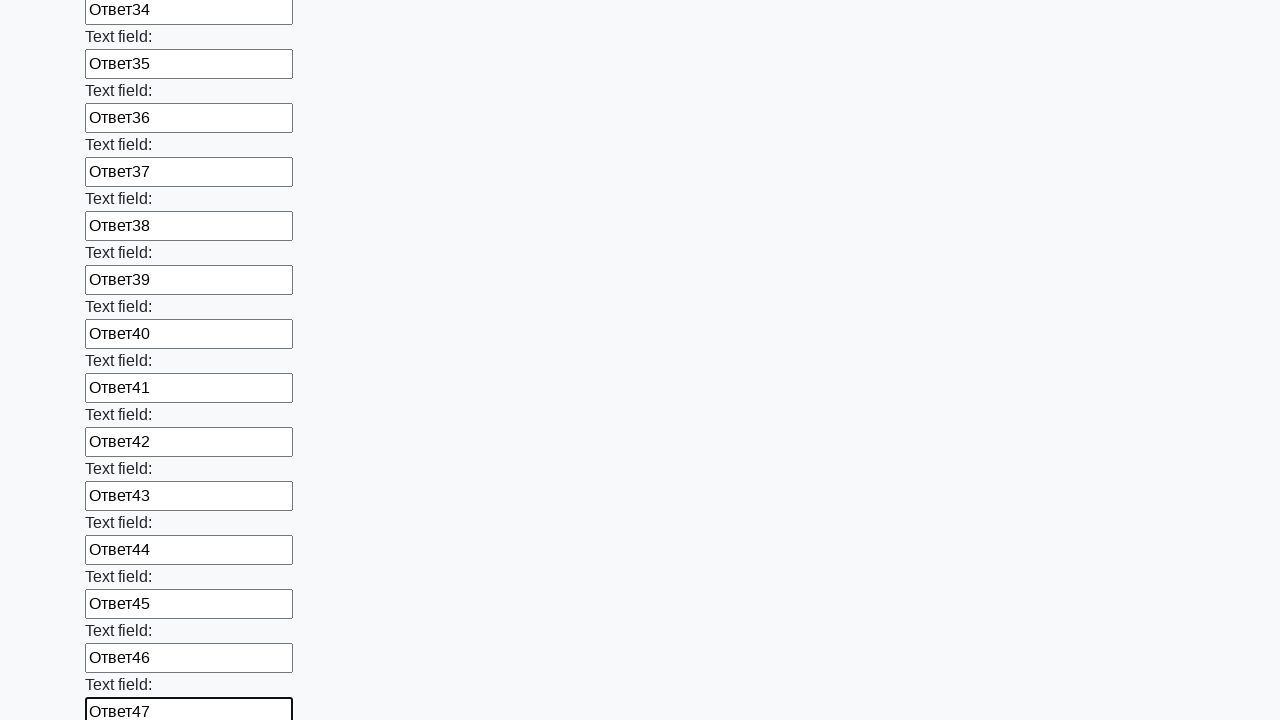

Filled input field 48 with value 'Ответ48' on input >> nth=48
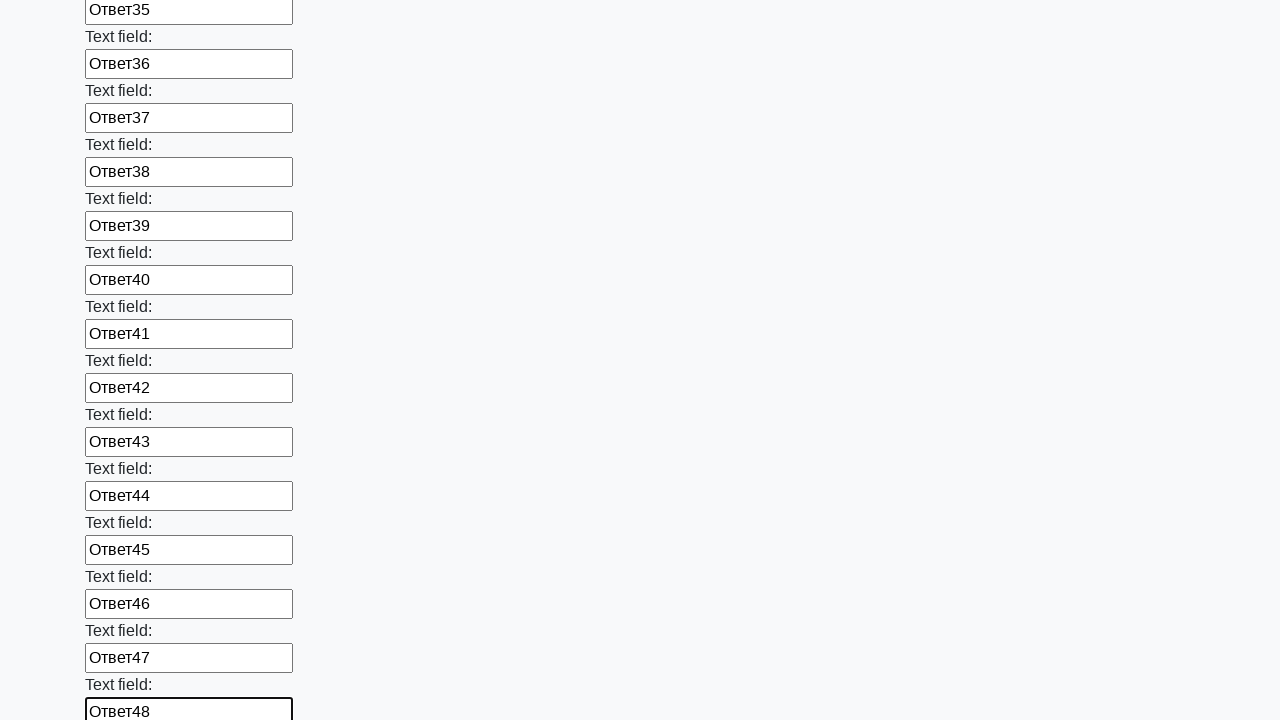

Filled input field 49 with value 'Ответ49' on input >> nth=49
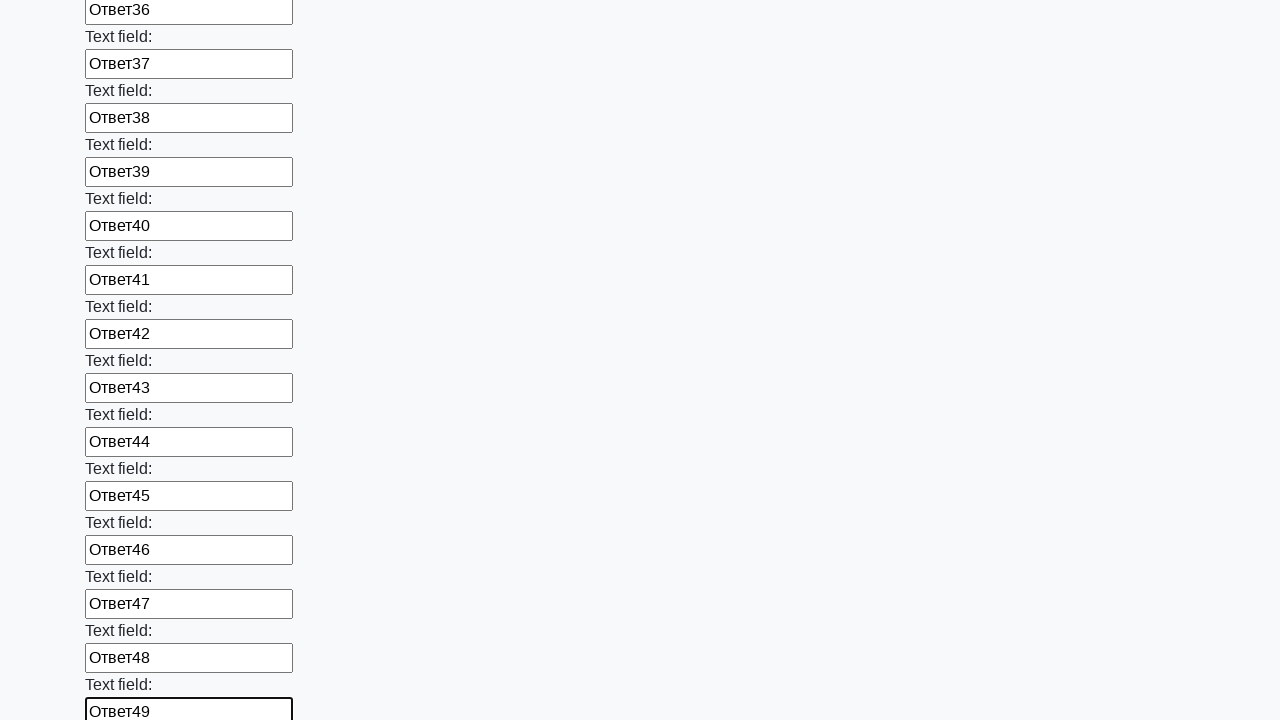

Filled input field 50 with value 'Ответ50' on input >> nth=50
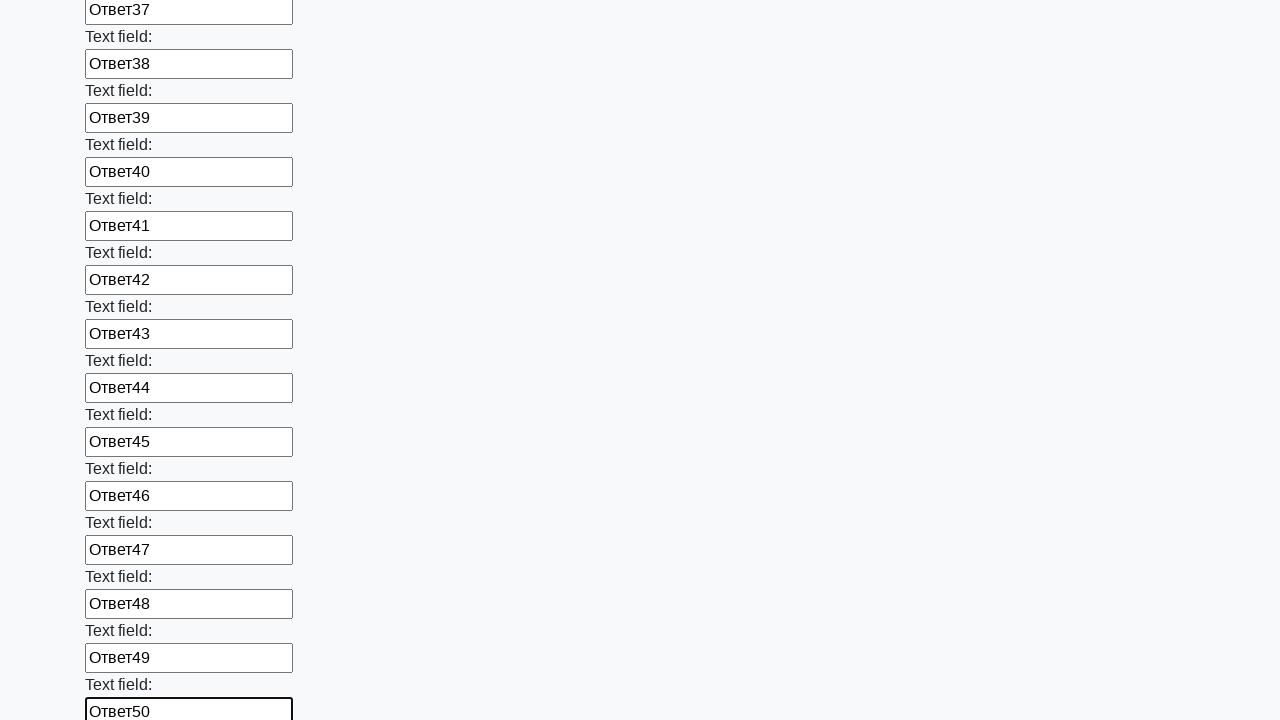

Filled input field 51 with value 'Ответ51' on input >> nth=51
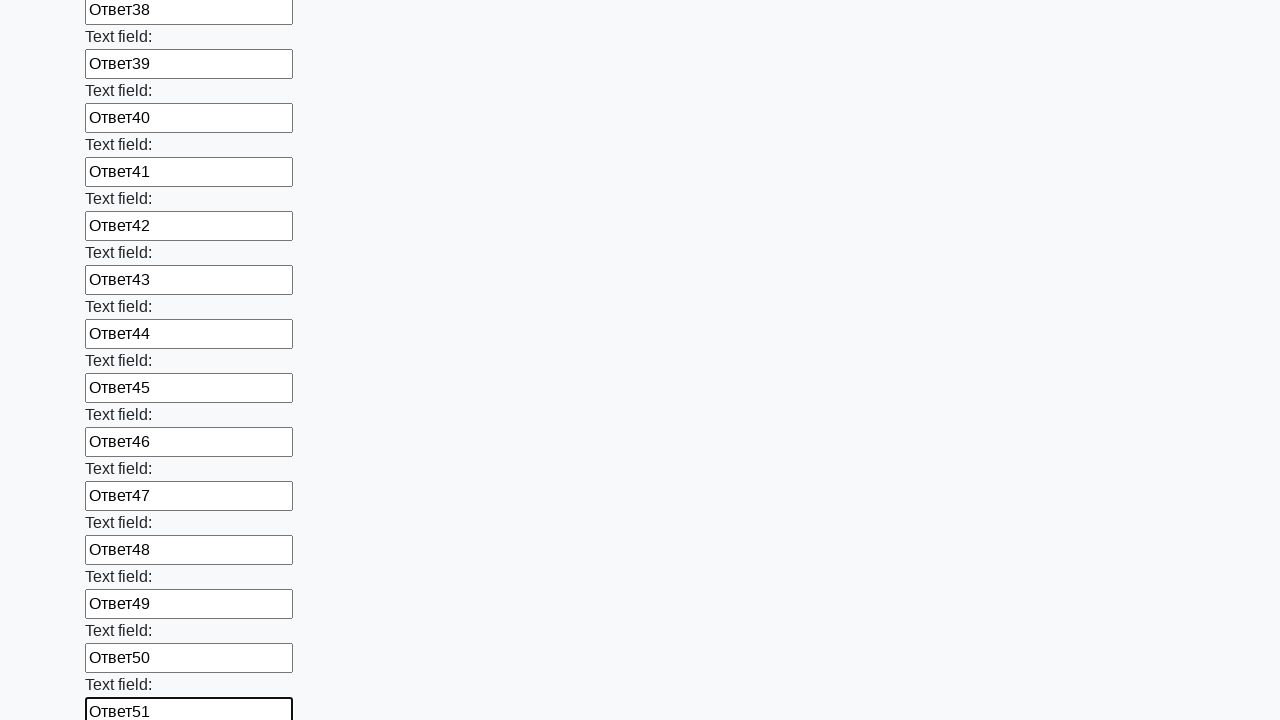

Filled input field 52 with value 'Ответ52' on input >> nth=52
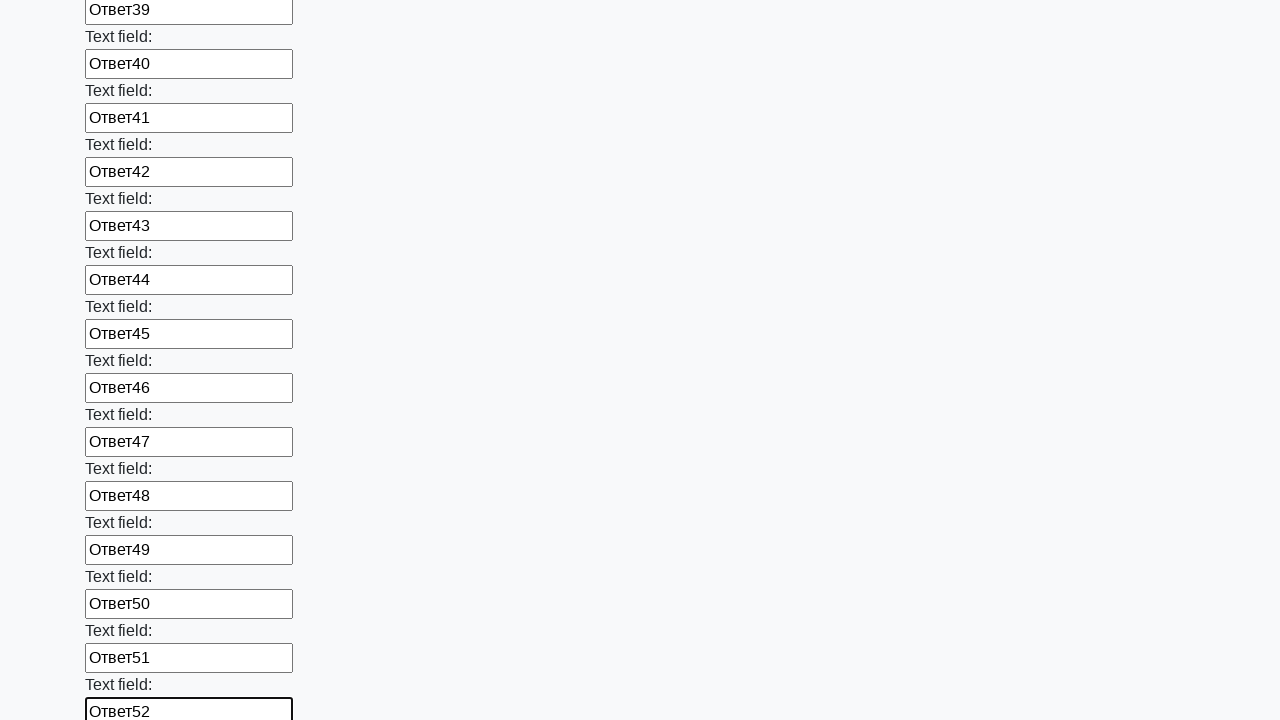

Filled input field 53 with value 'Ответ53' on input >> nth=53
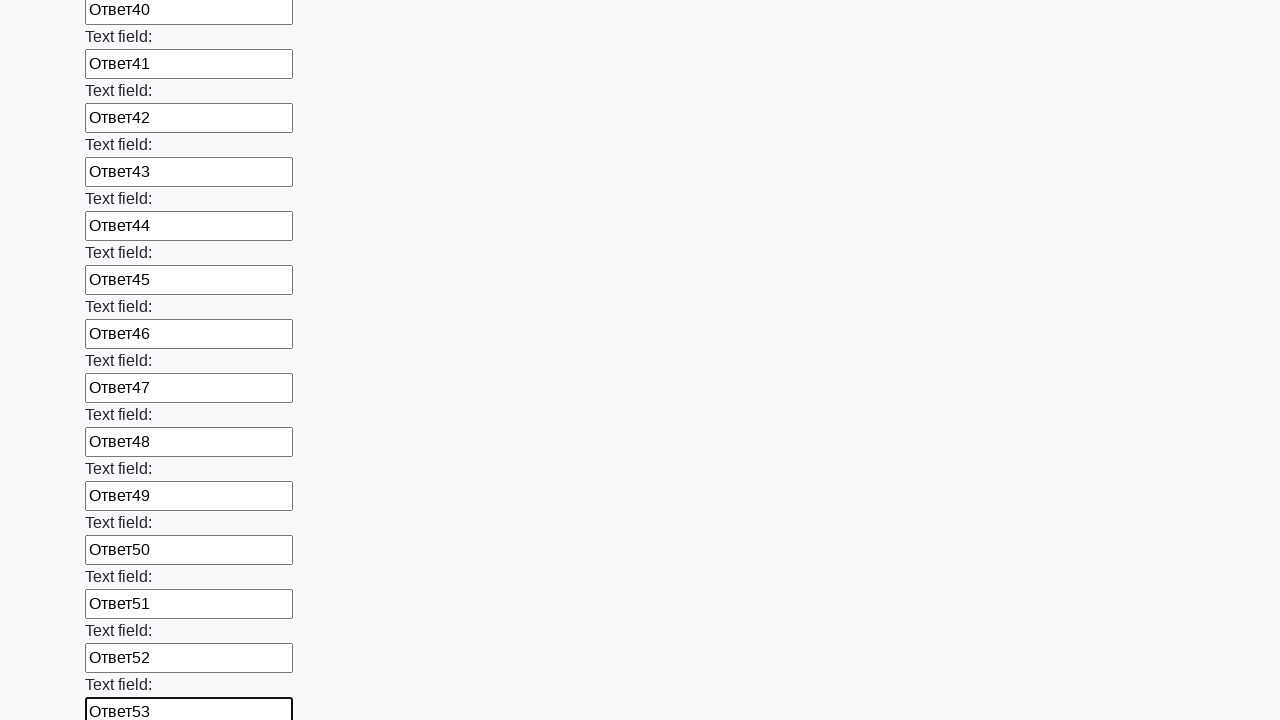

Filled input field 54 with value 'Ответ54' on input >> nth=54
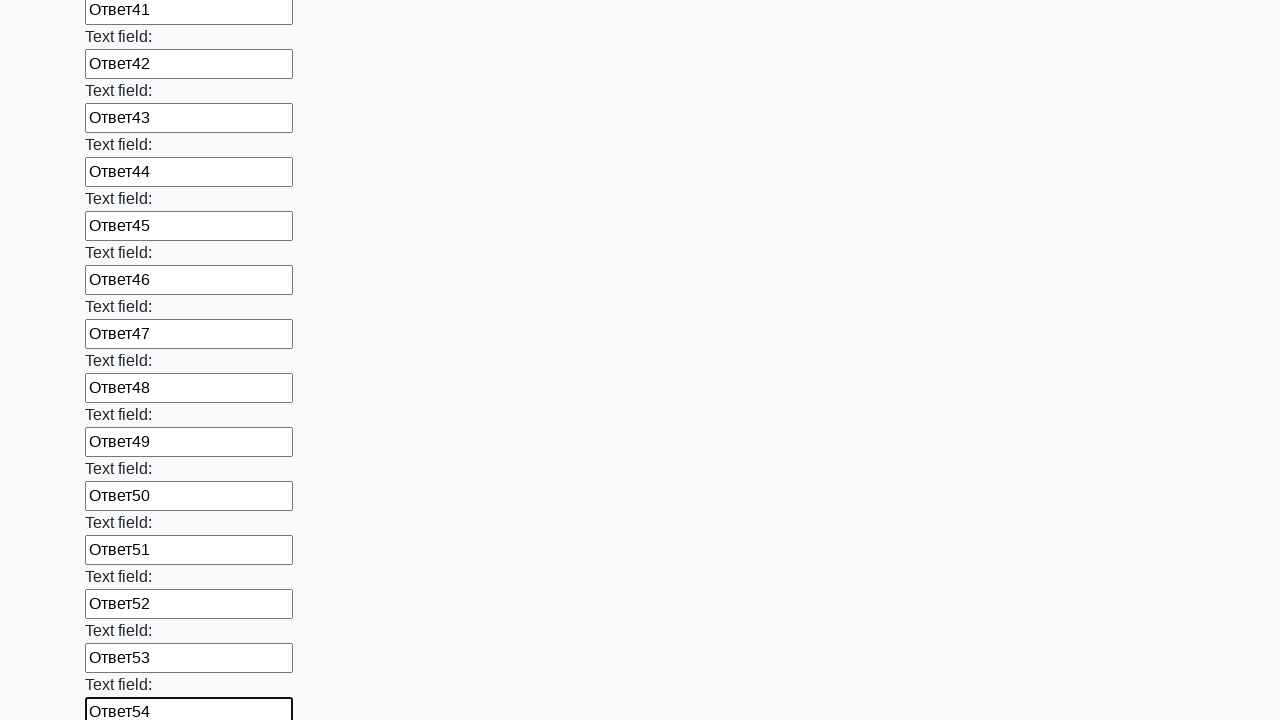

Filled input field 55 with value 'Ответ55' on input >> nth=55
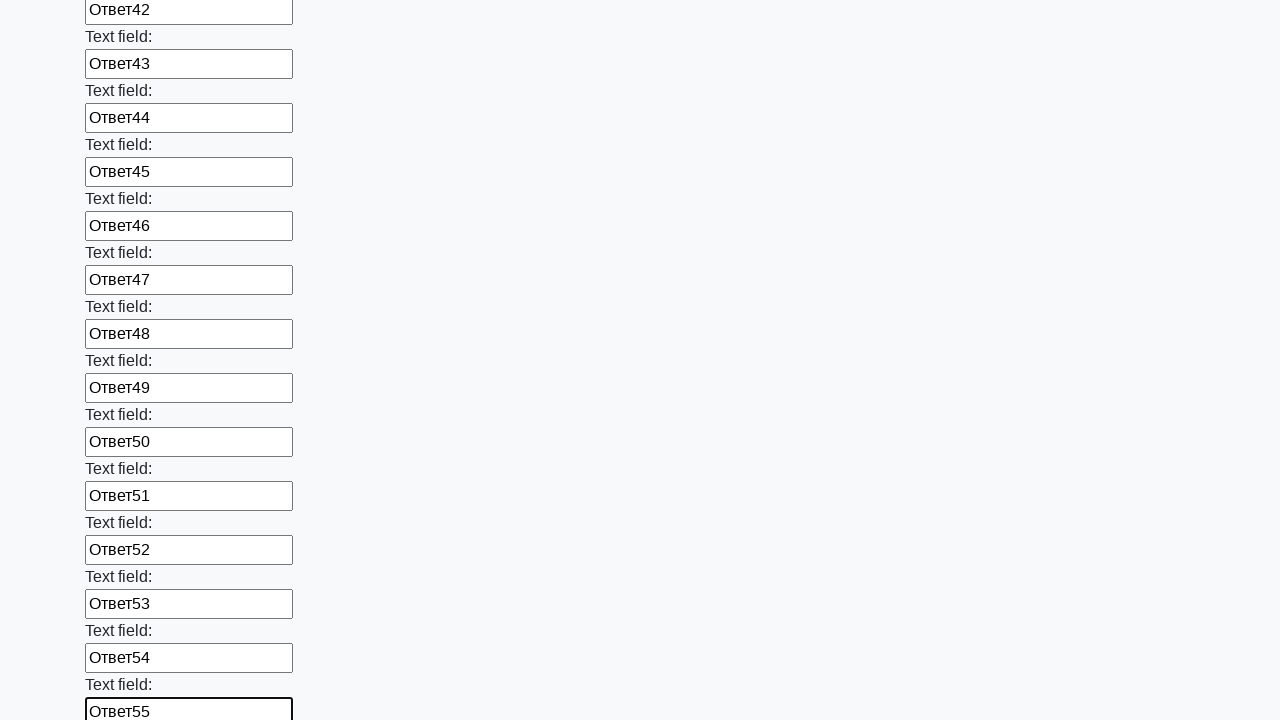

Filled input field 56 with value 'Ответ56' on input >> nth=56
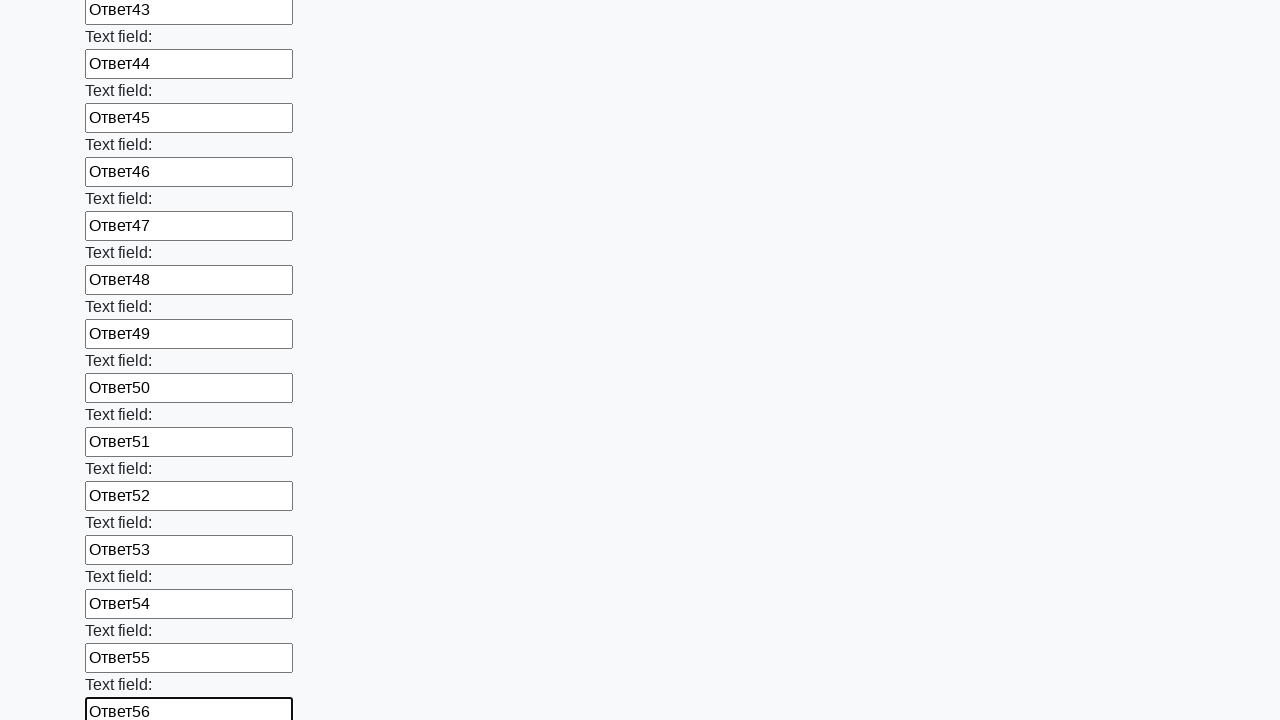

Filled input field 57 with value 'Ответ57' on input >> nth=57
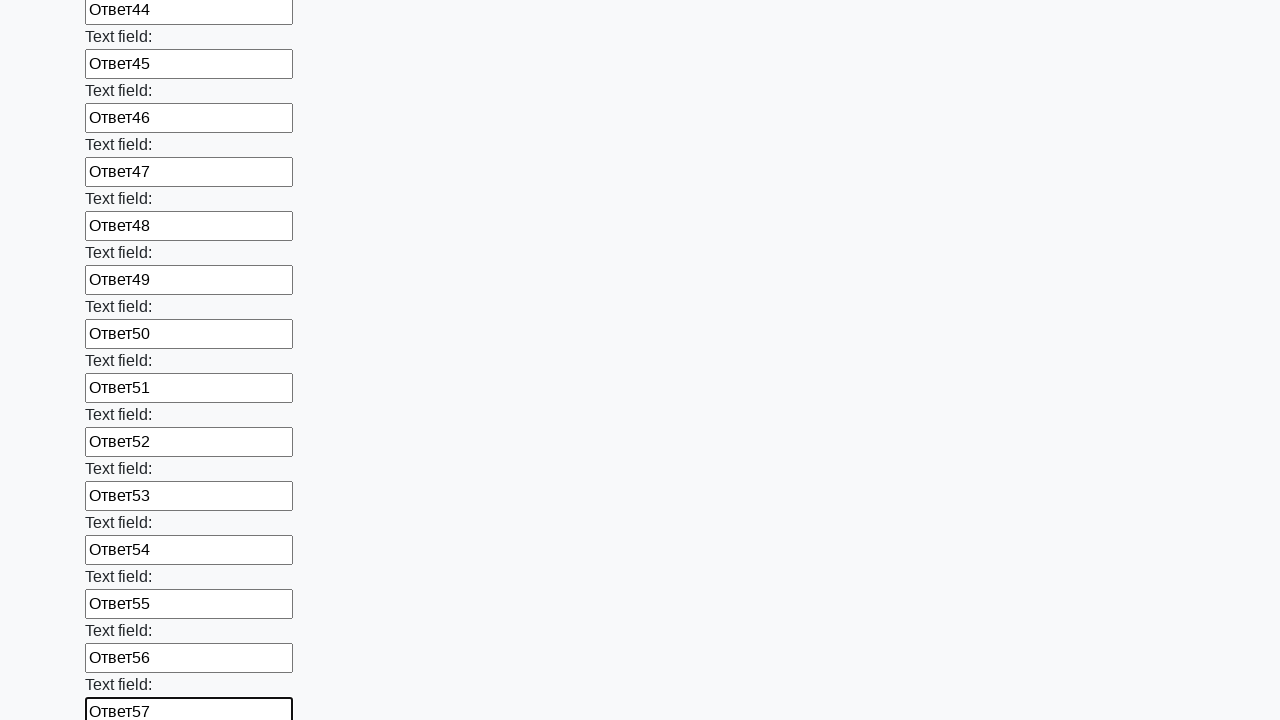

Filled input field 58 with value 'Ответ58' on input >> nth=58
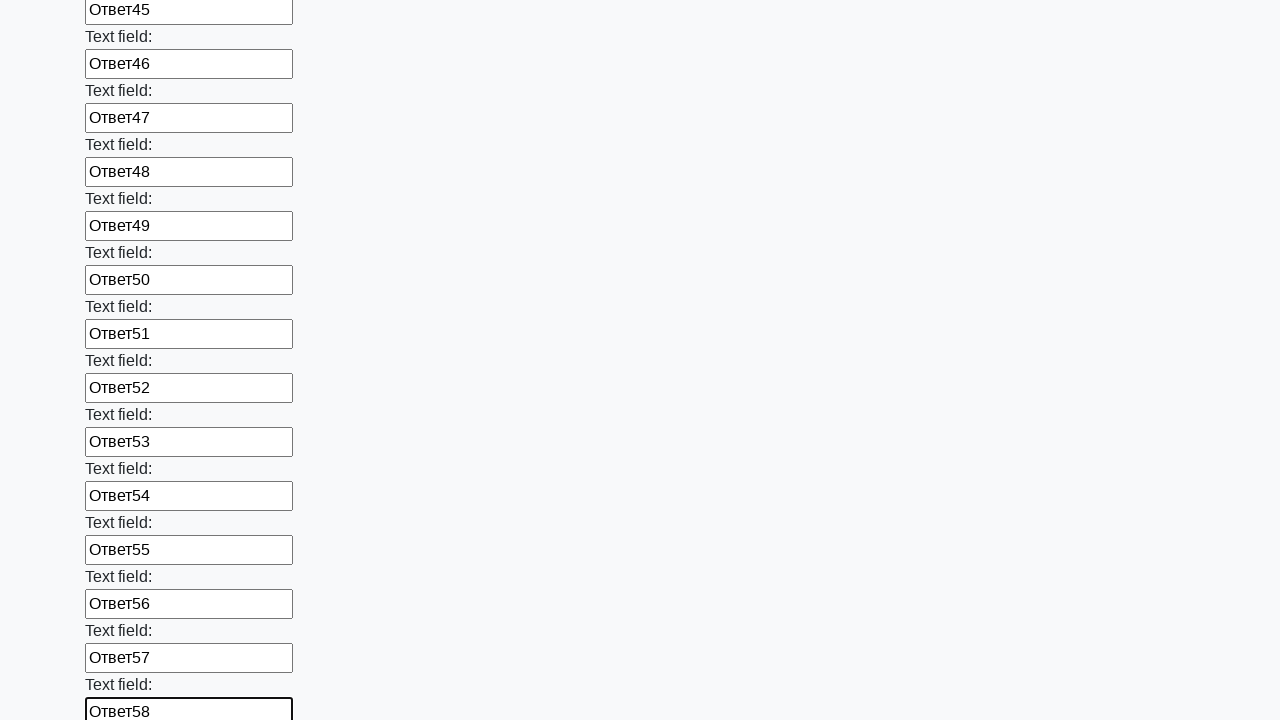

Filled input field 59 with value 'Ответ59' on input >> nth=59
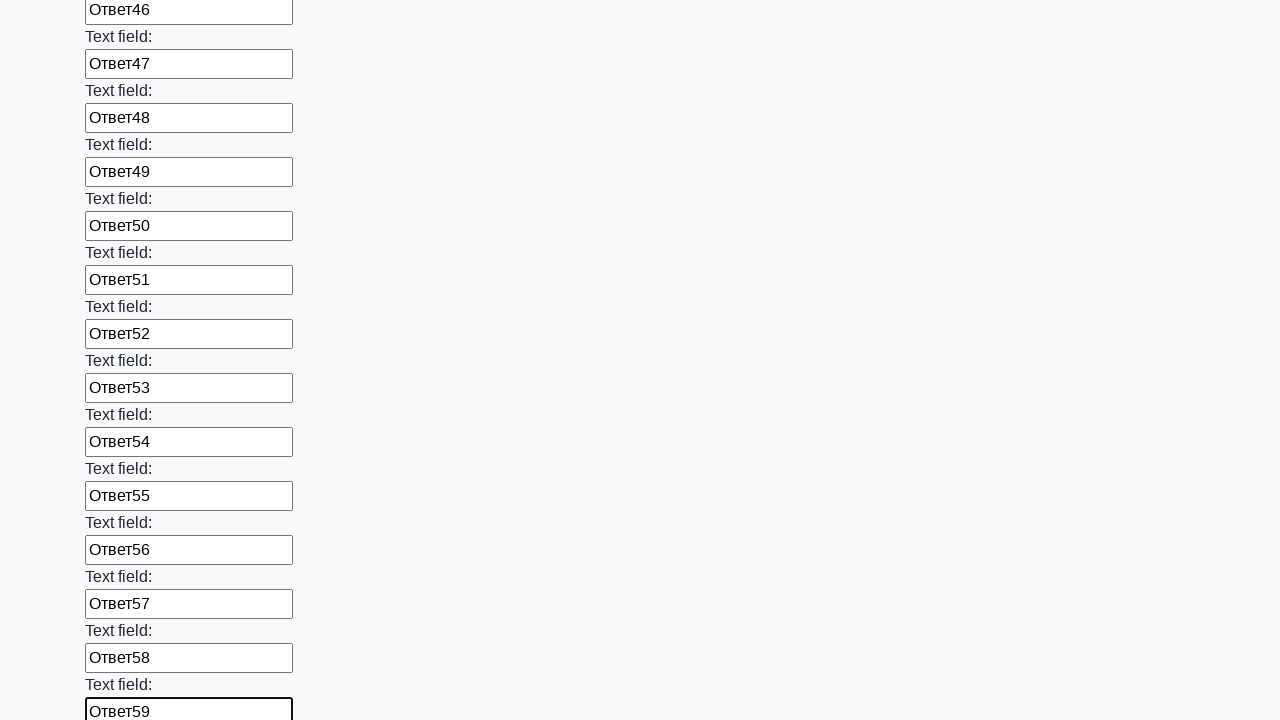

Filled input field 60 with value 'Ответ60' on input >> nth=60
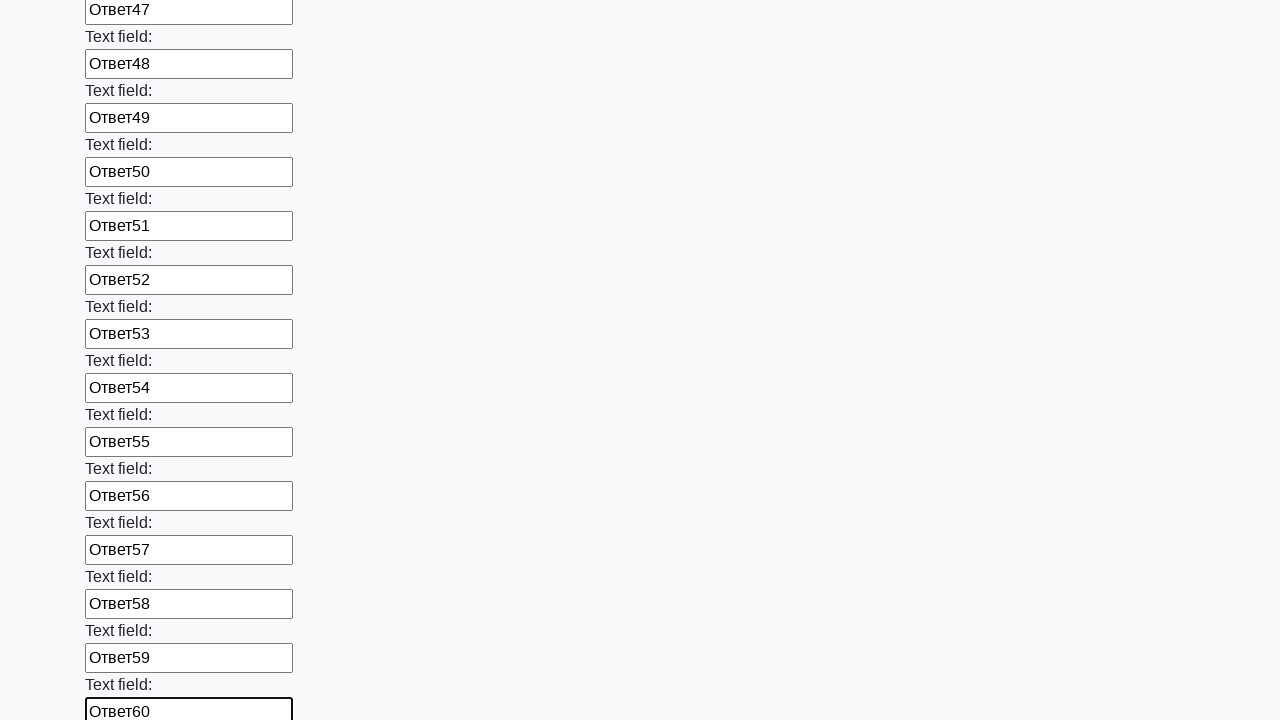

Filled input field 61 with value 'Ответ61' on input >> nth=61
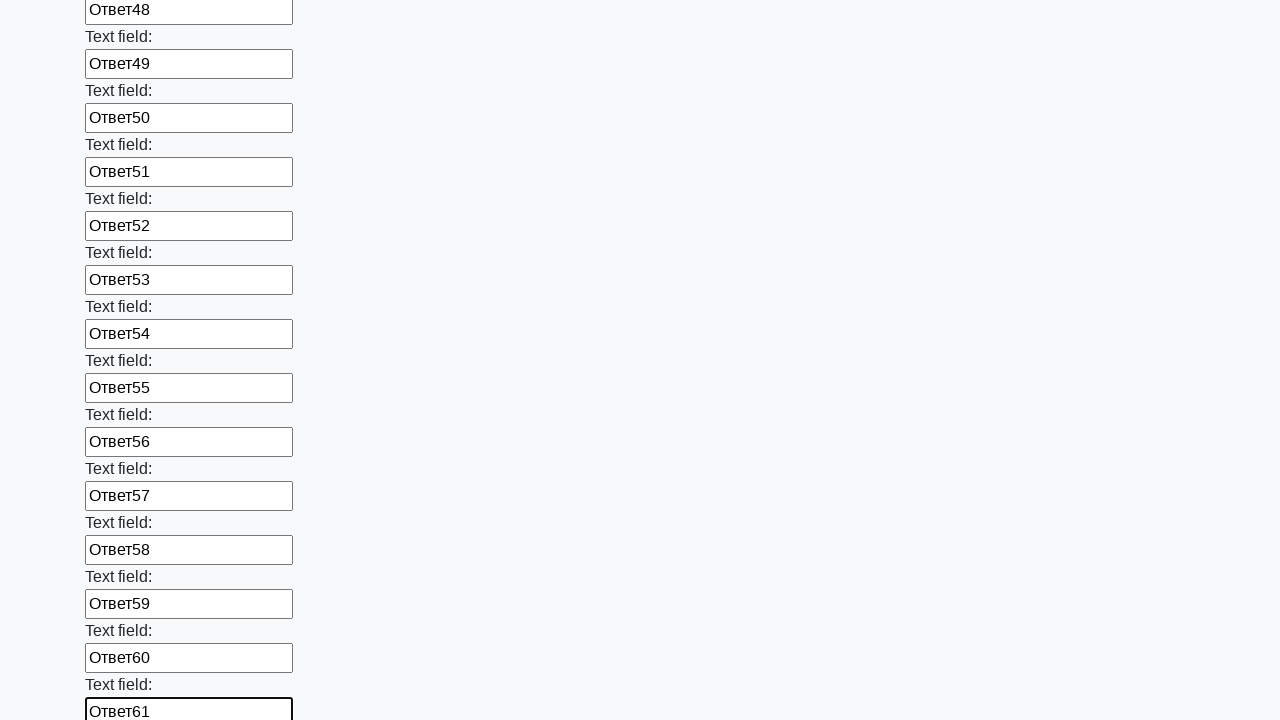

Filled input field 62 with value 'Ответ62' on input >> nth=62
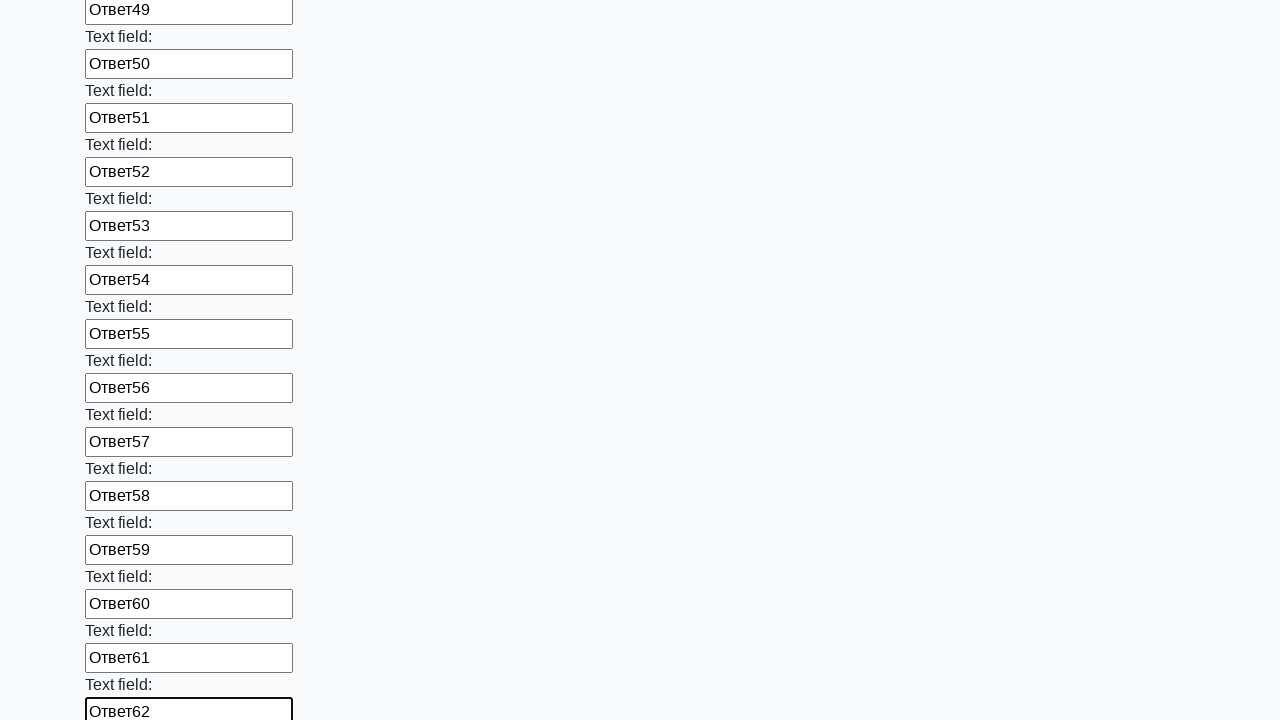

Filled input field 63 with value 'Ответ63' on input >> nth=63
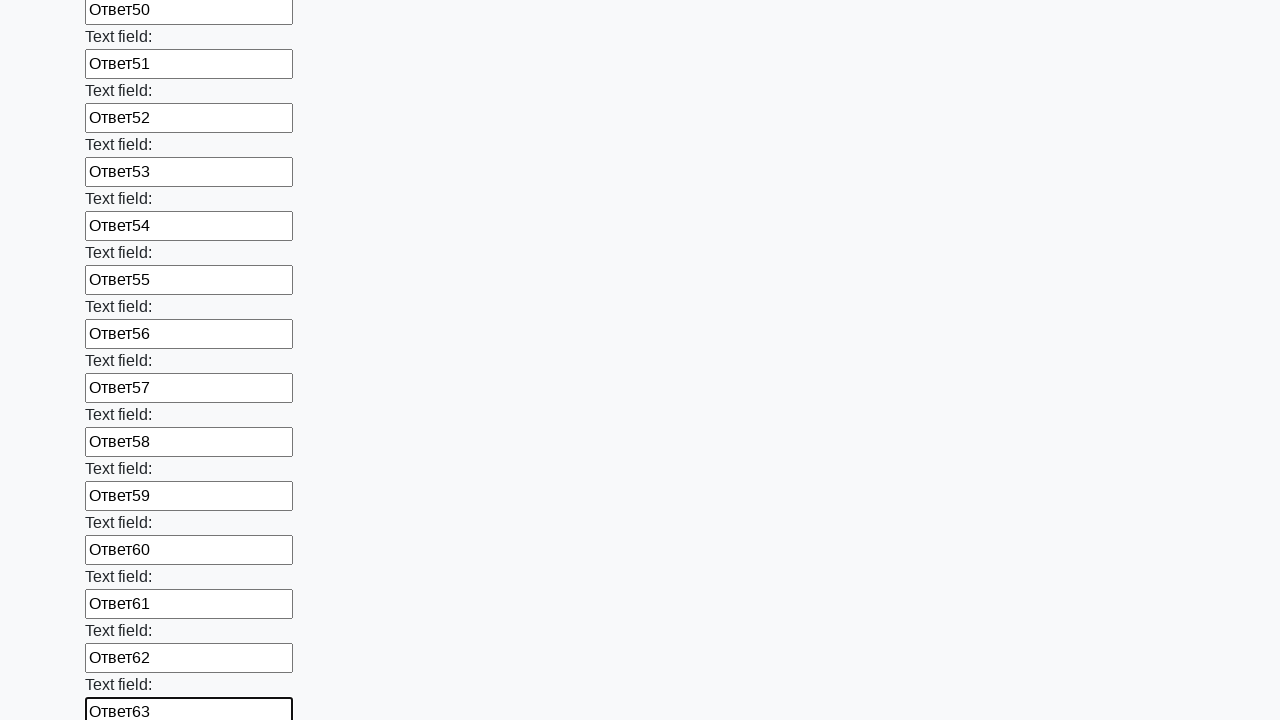

Filled input field 64 with value 'Ответ64' on input >> nth=64
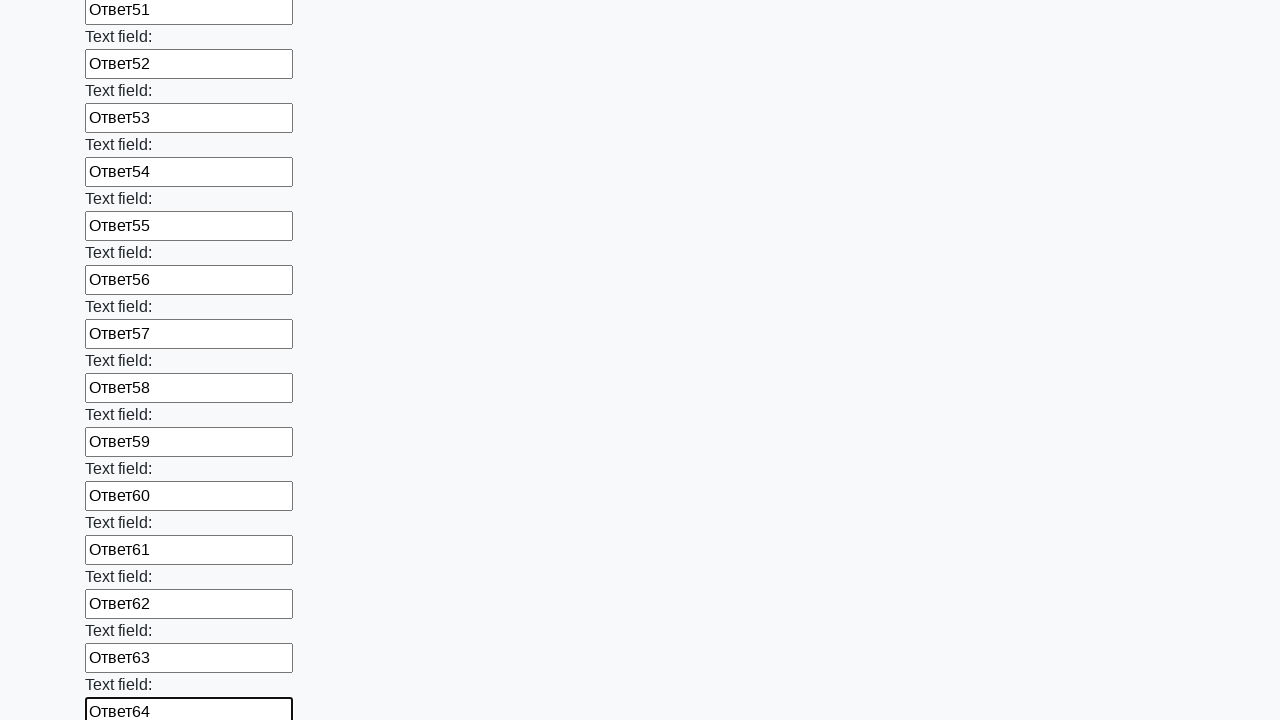

Filled input field 65 with value 'Ответ65' on input >> nth=65
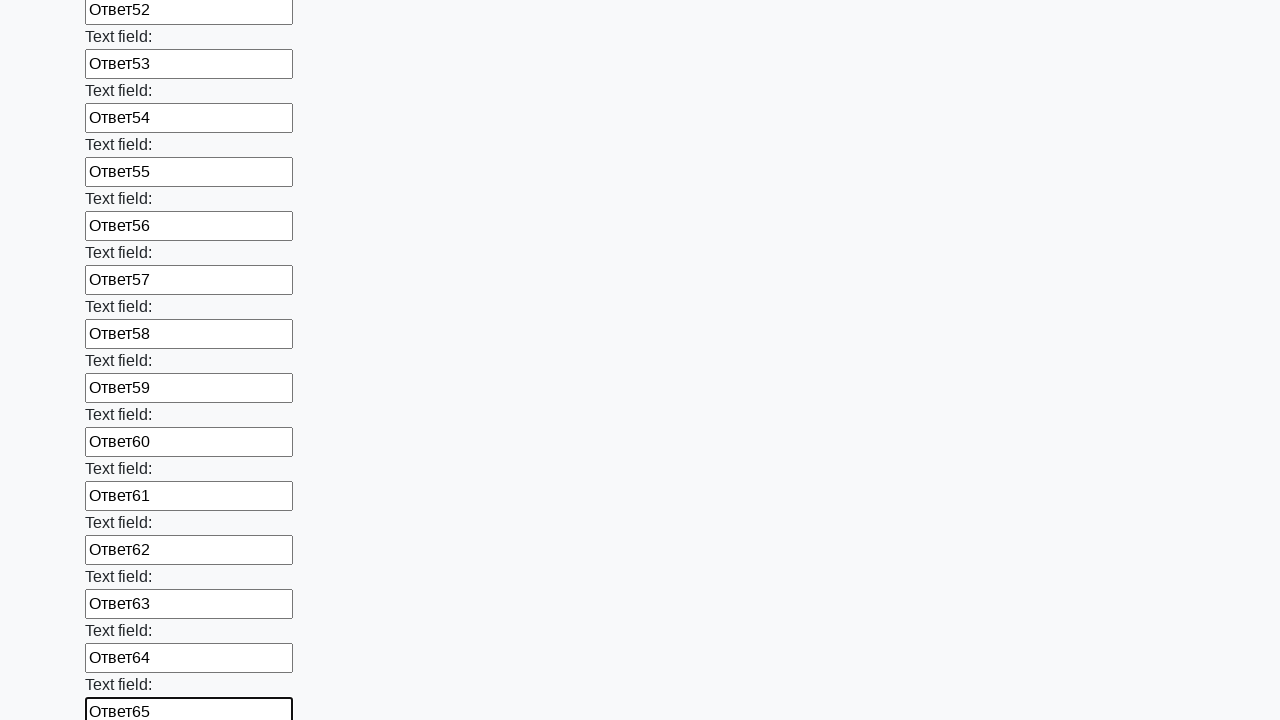

Filled input field 66 with value 'Ответ66' on input >> nth=66
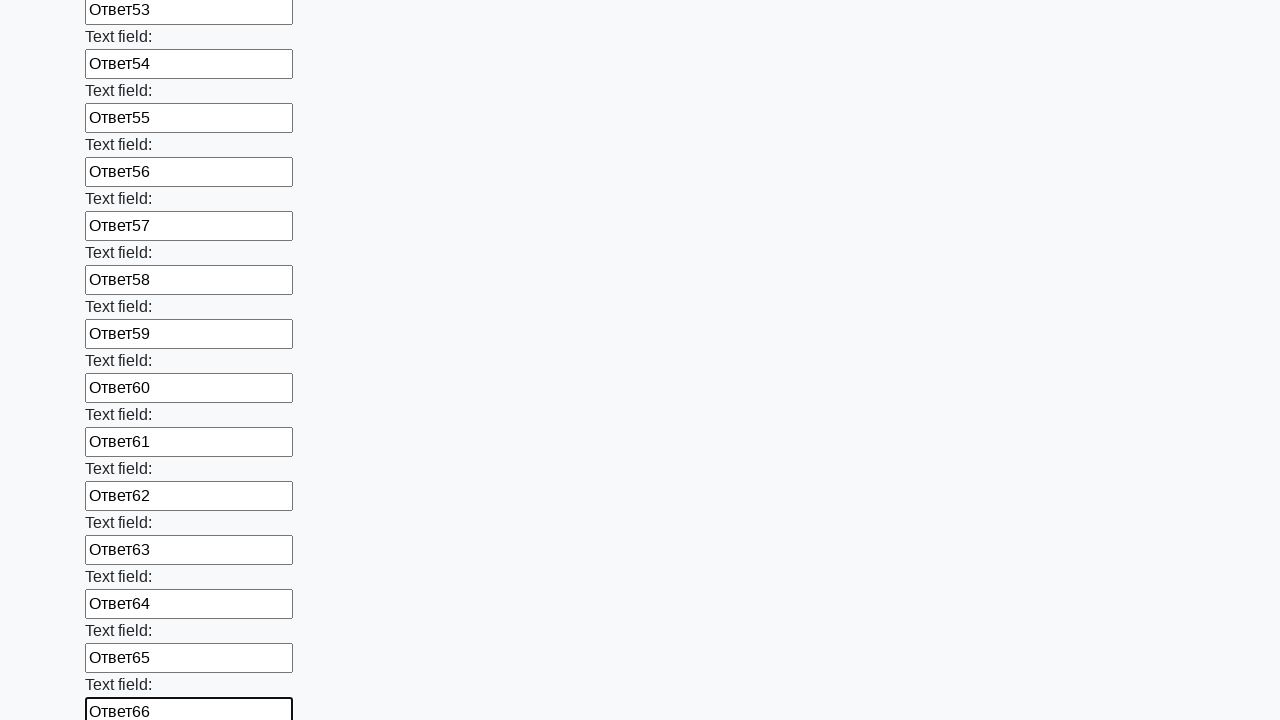

Filled input field 67 with value 'Ответ67' on input >> nth=67
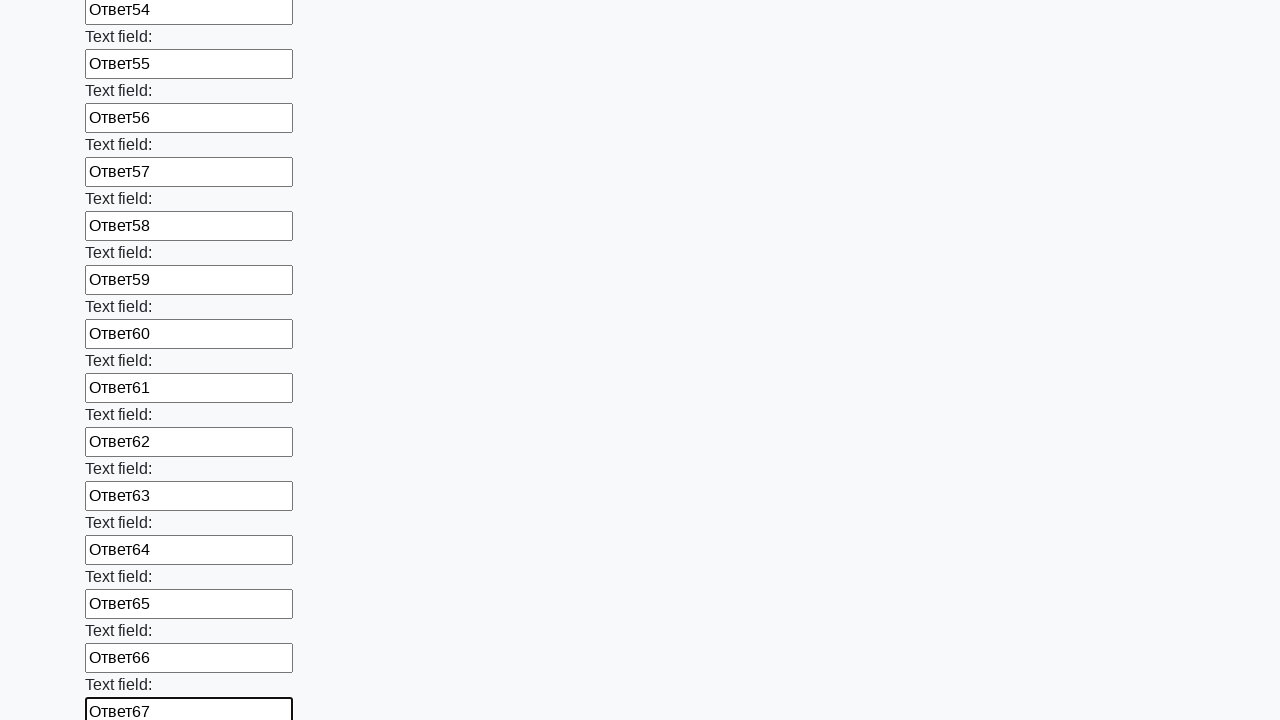

Filled input field 68 with value 'Ответ68' on input >> nth=68
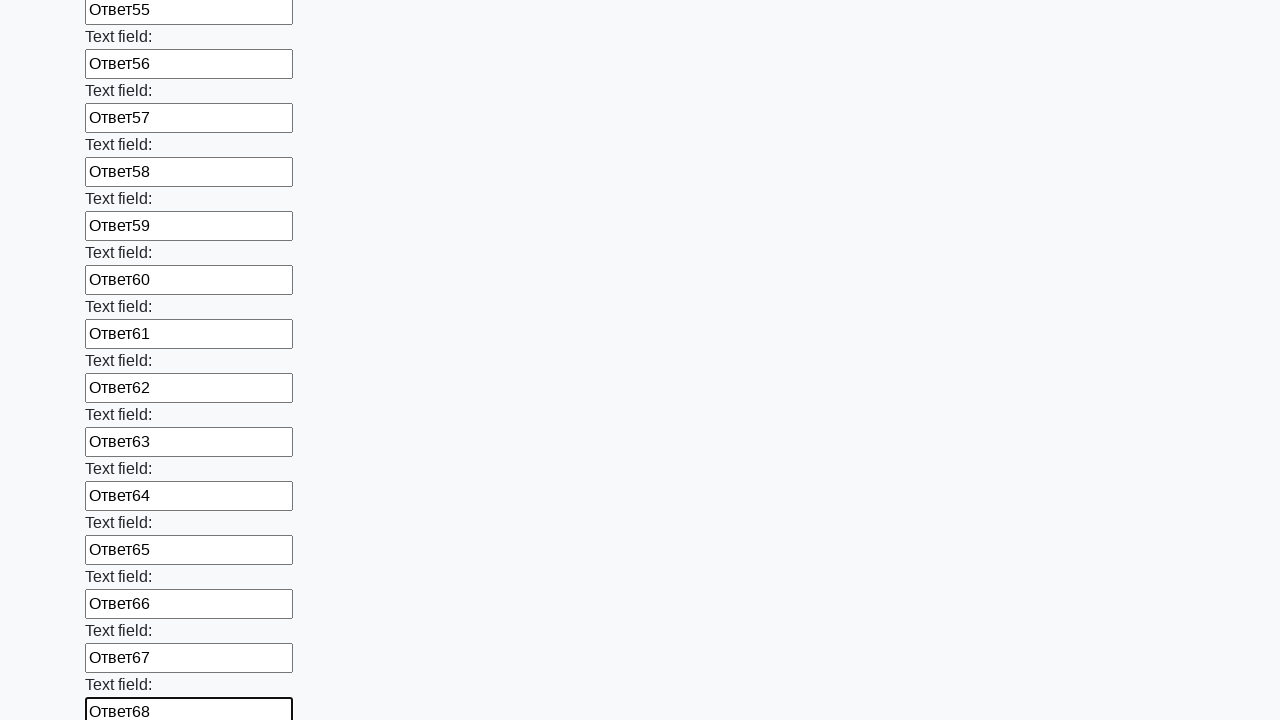

Filled input field 69 with value 'Ответ69' on input >> nth=69
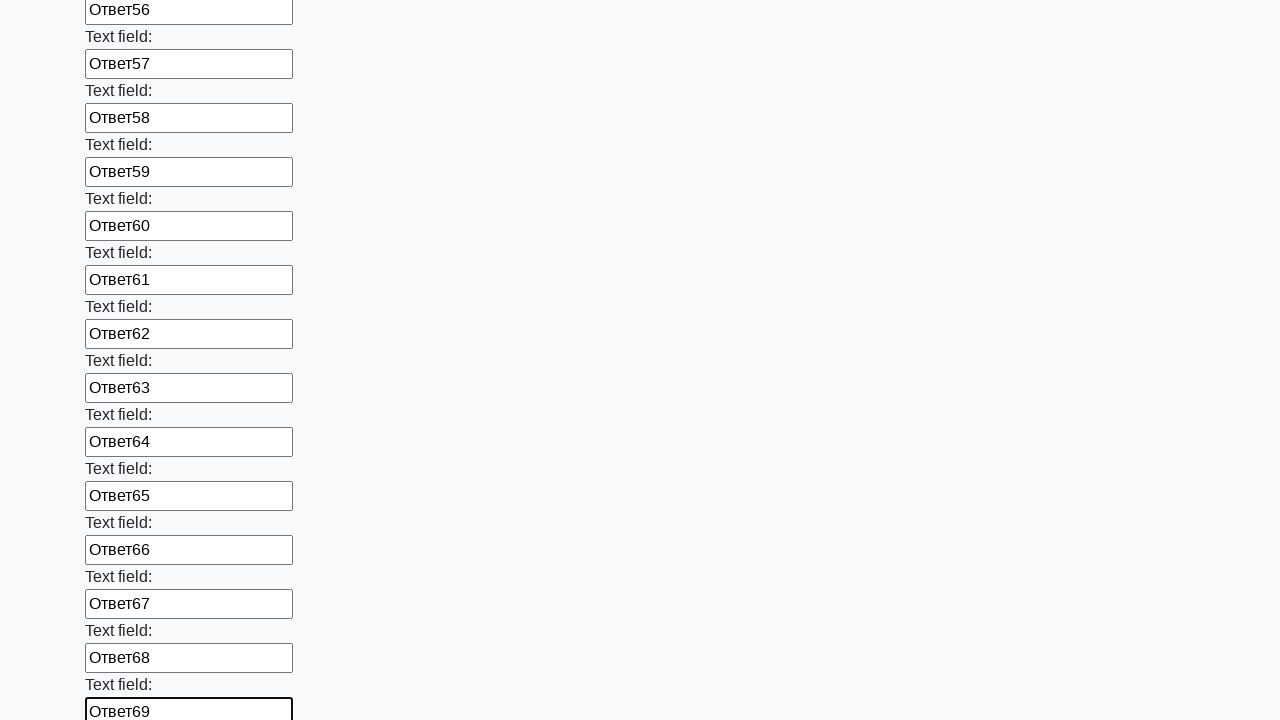

Filled input field 70 with value 'Ответ70' on input >> nth=70
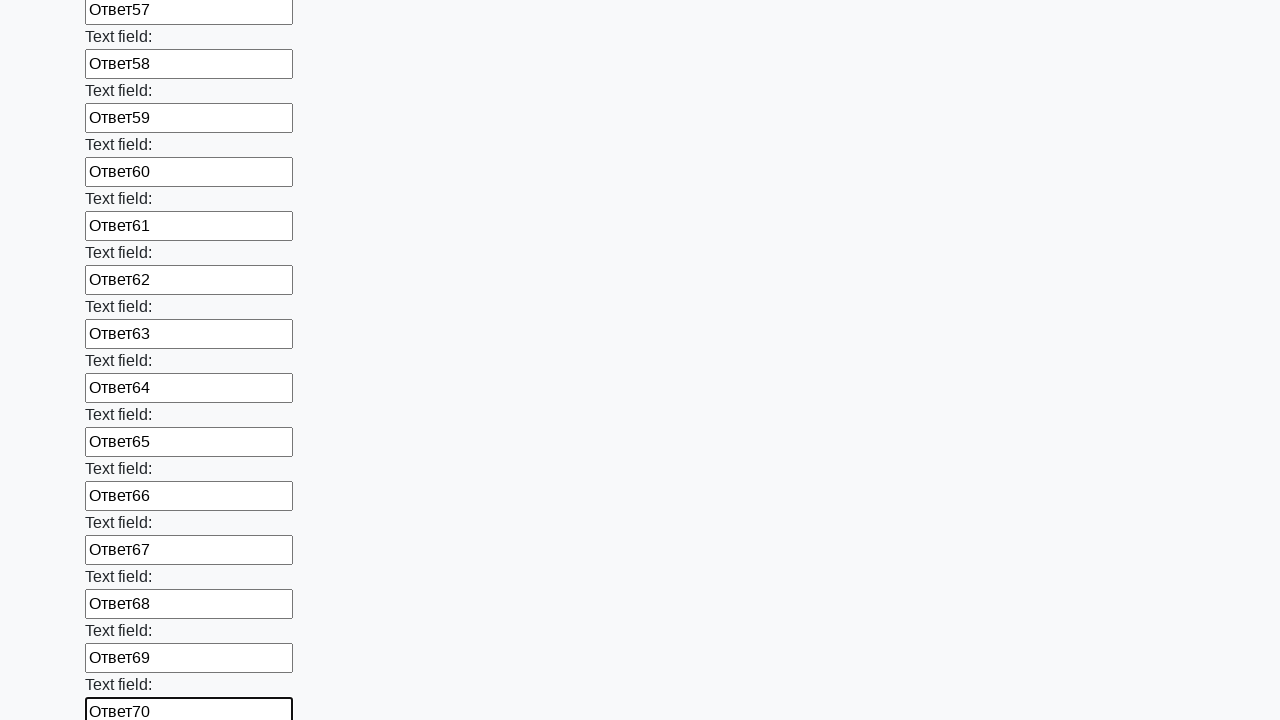

Filled input field 71 with value 'Ответ71' on input >> nth=71
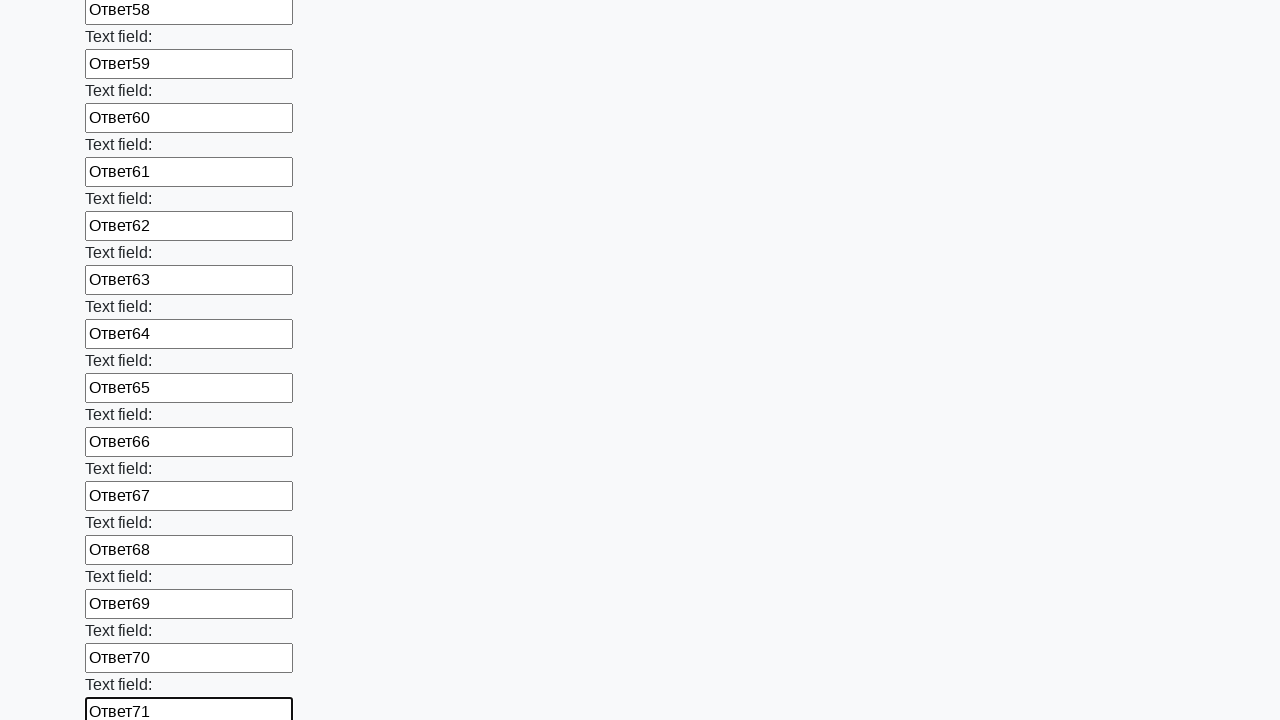

Filled input field 72 with value 'Ответ72' on input >> nth=72
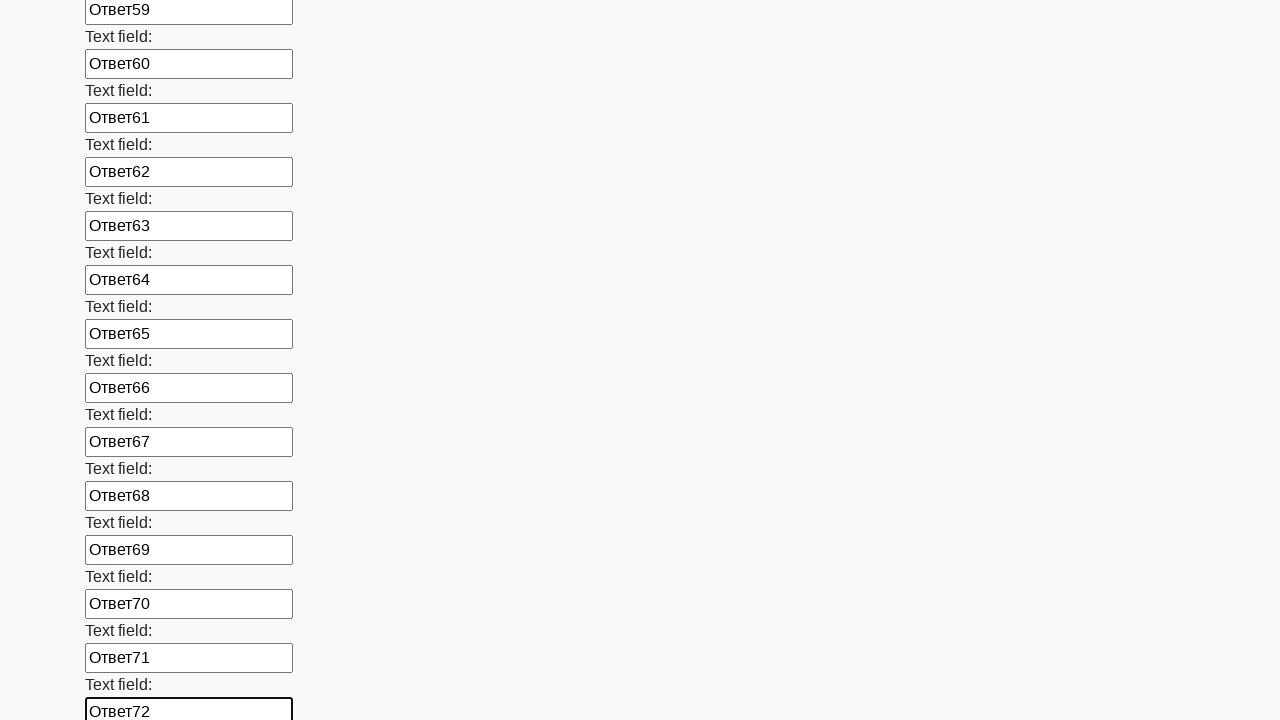

Filled input field 73 with value 'Ответ73' on input >> nth=73
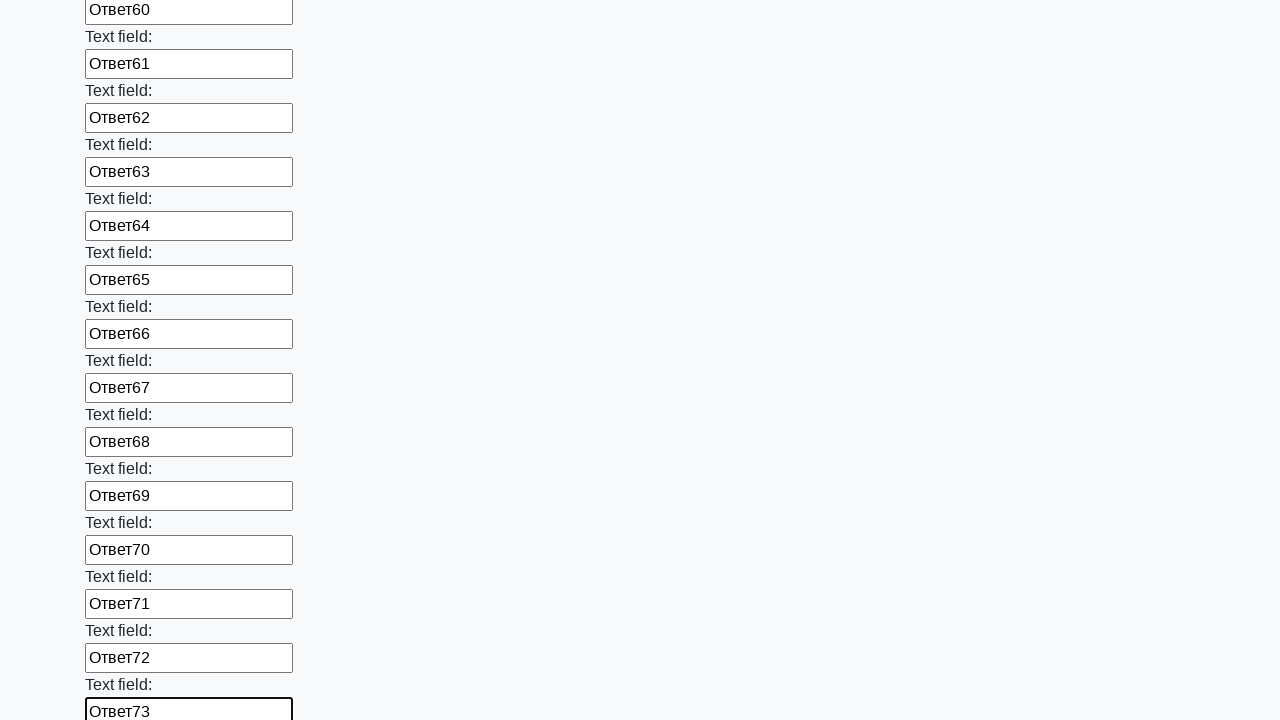

Filled input field 74 with value 'Ответ74' on input >> nth=74
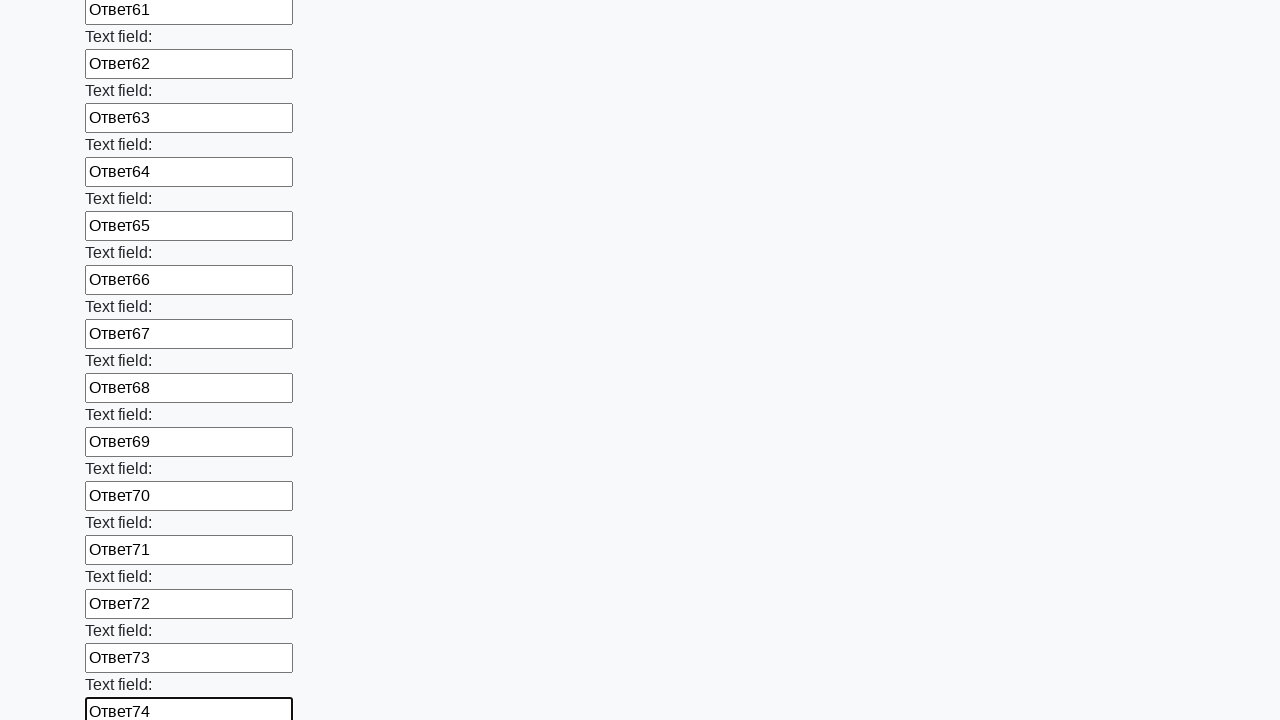

Filled input field 75 with value 'Ответ75' on input >> nth=75
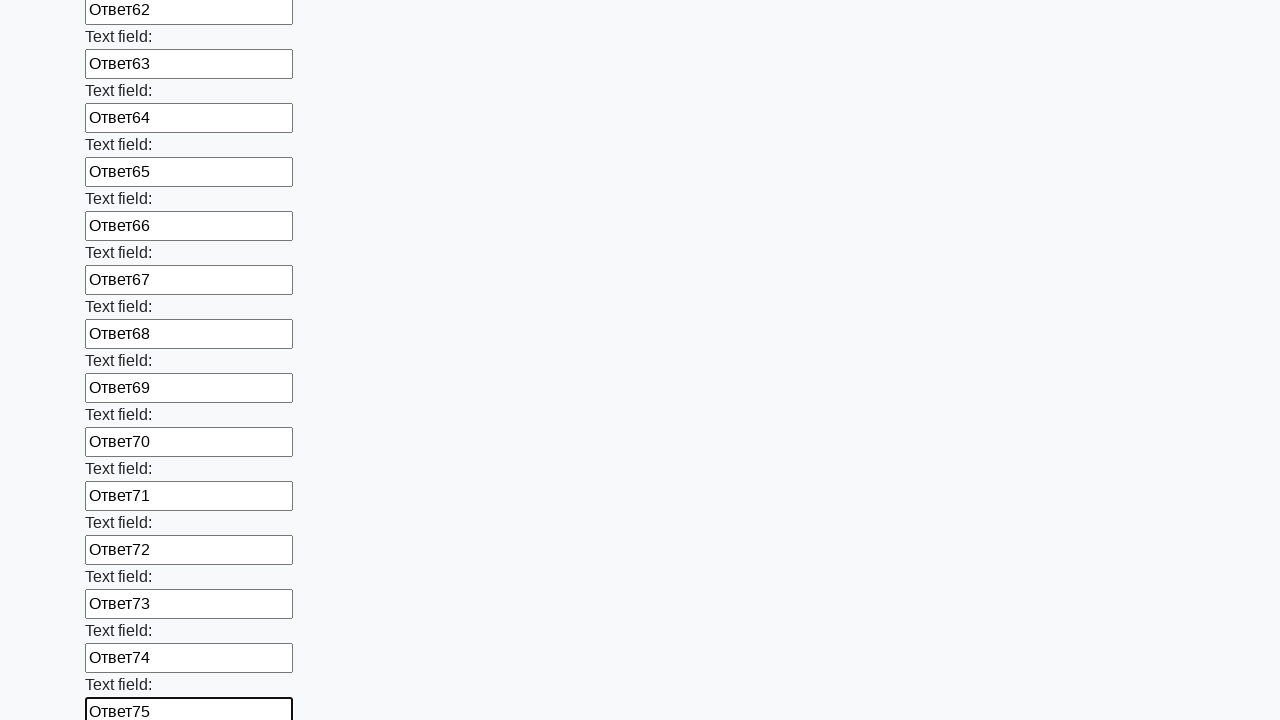

Filled input field 76 with value 'Ответ76' on input >> nth=76
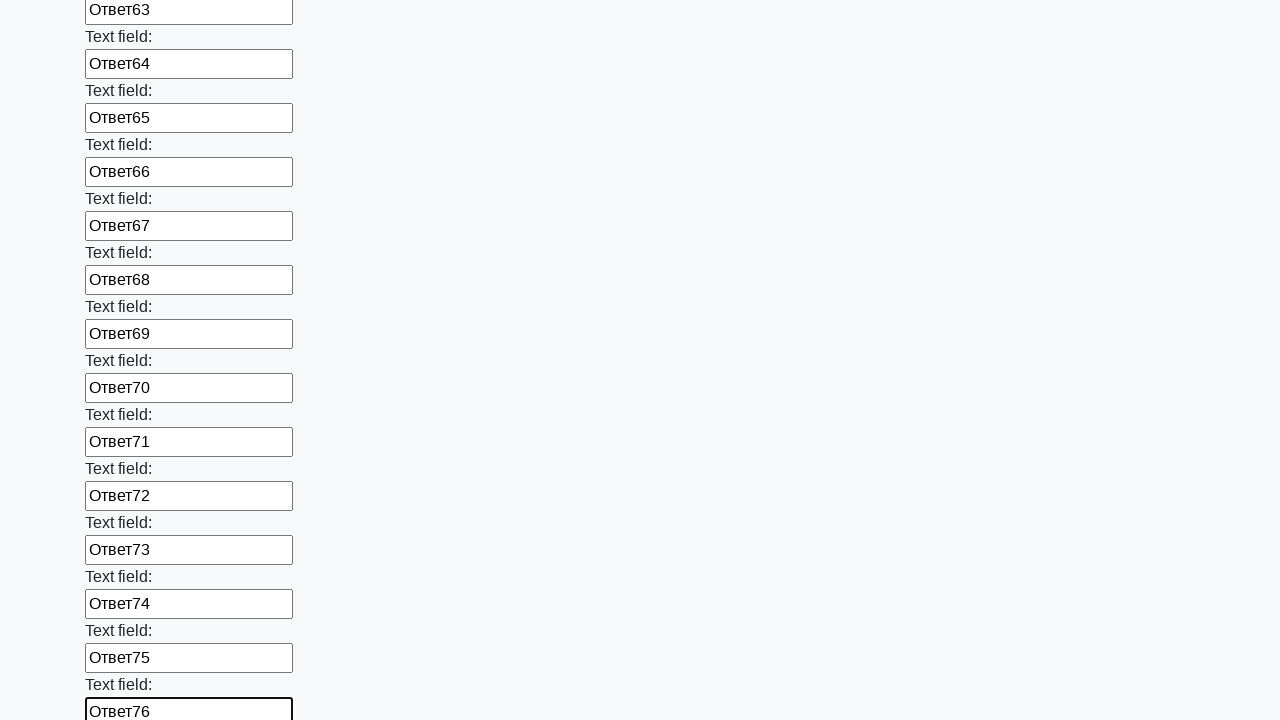

Filled input field 77 with value 'Ответ77' on input >> nth=77
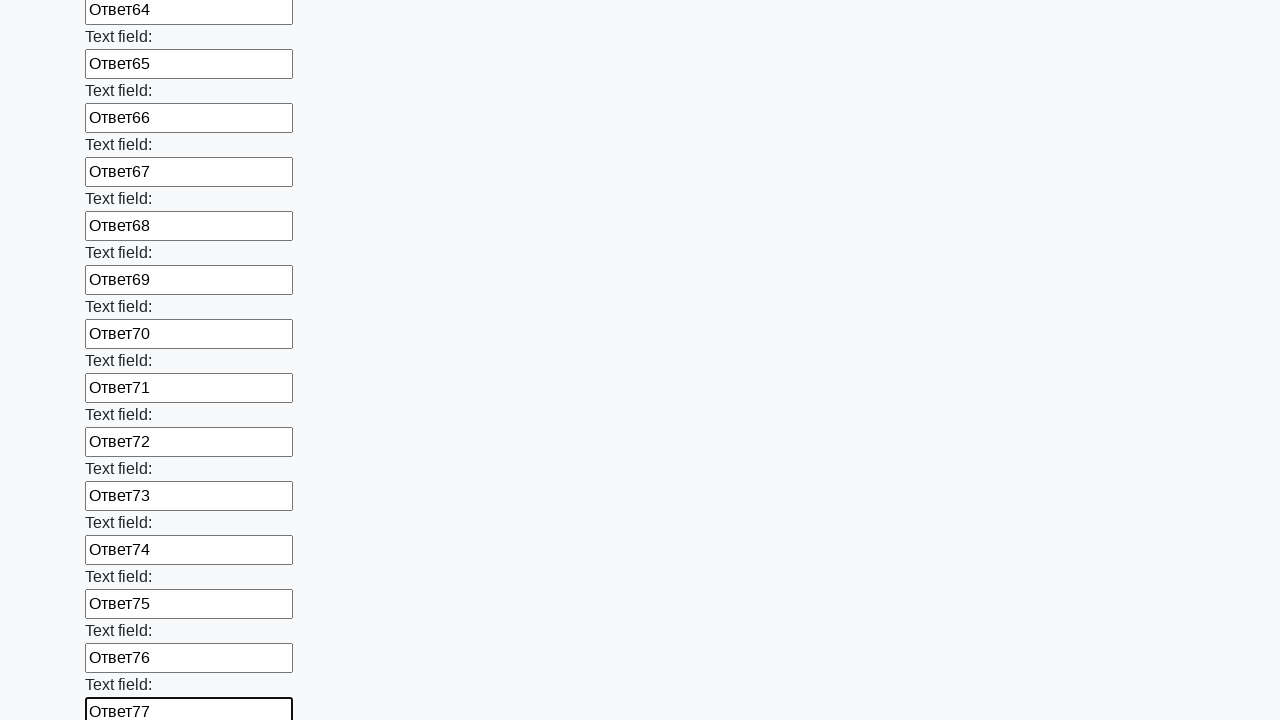

Filled input field 78 with value 'Ответ78' on input >> nth=78
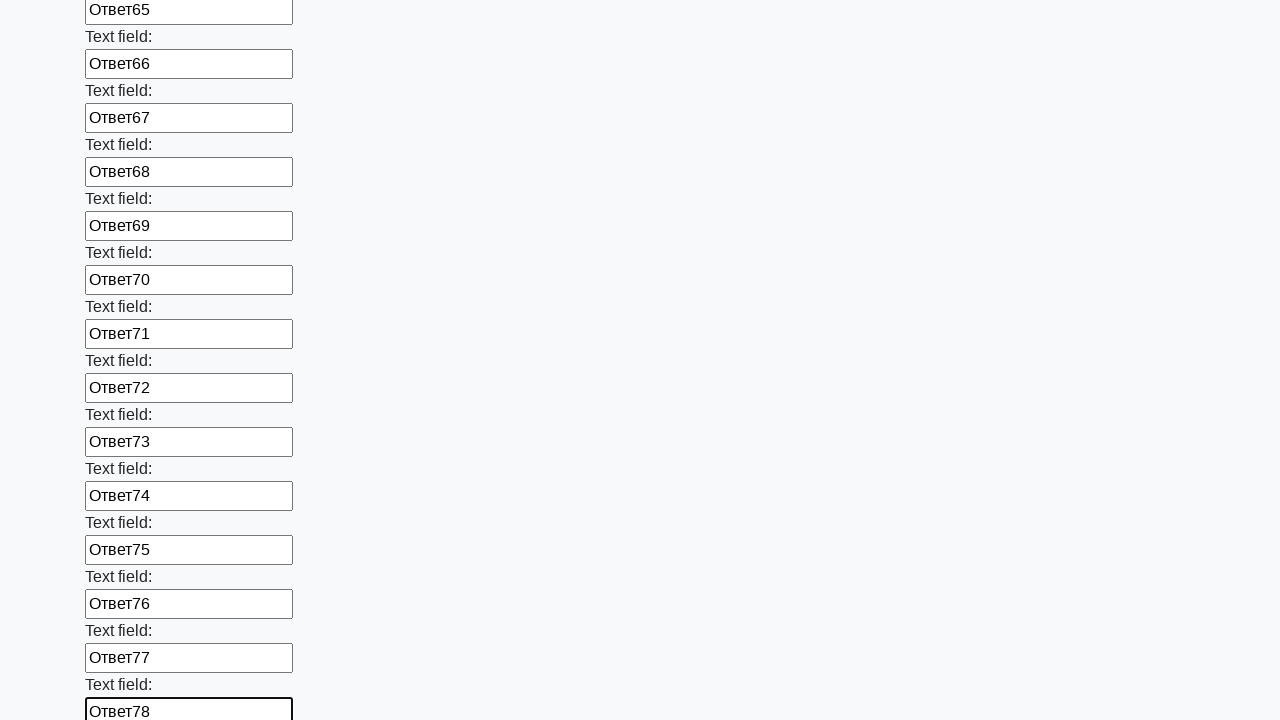

Filled input field 79 with value 'Ответ79' on input >> nth=79
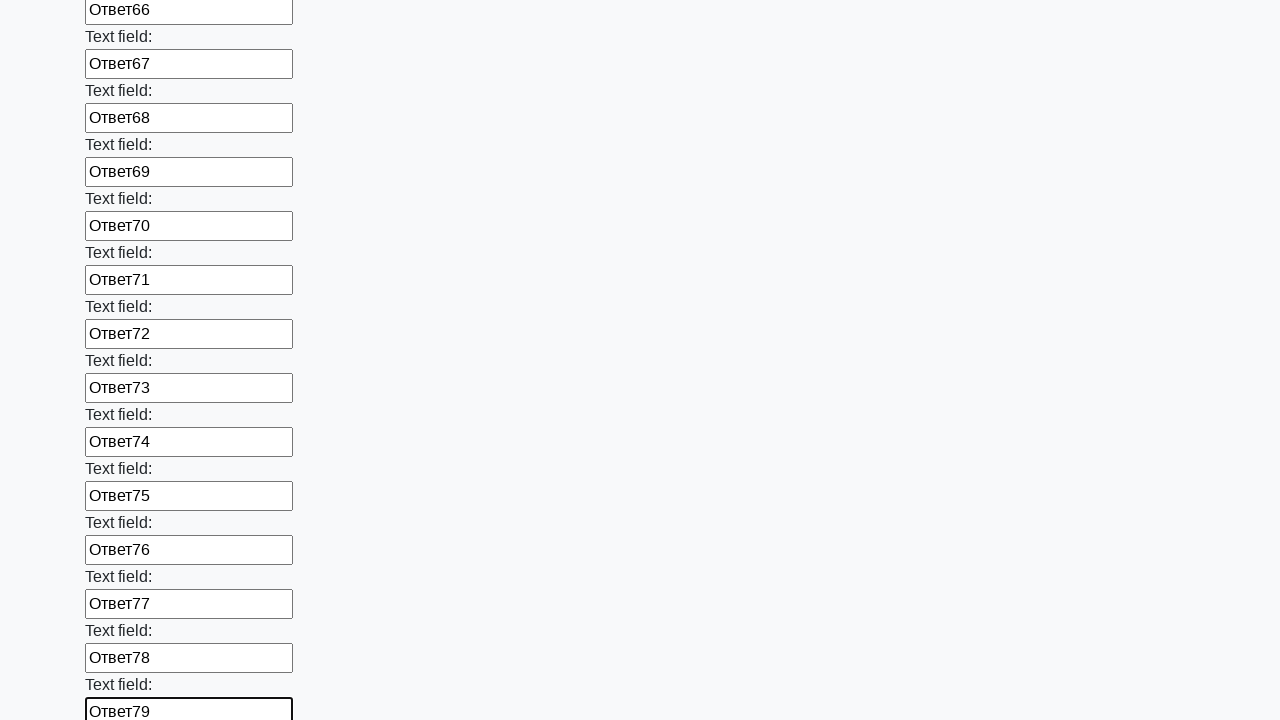

Filled input field 80 with value 'Ответ80' on input >> nth=80
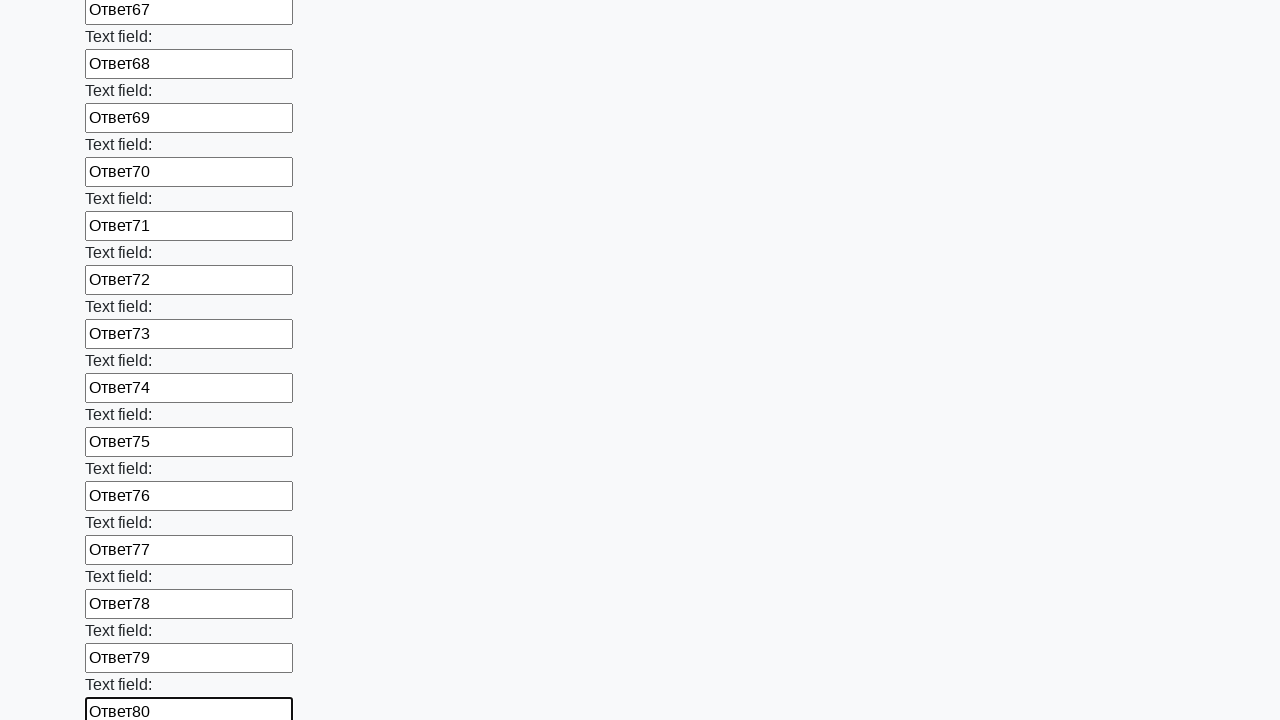

Filled input field 81 with value 'Ответ81' on input >> nth=81
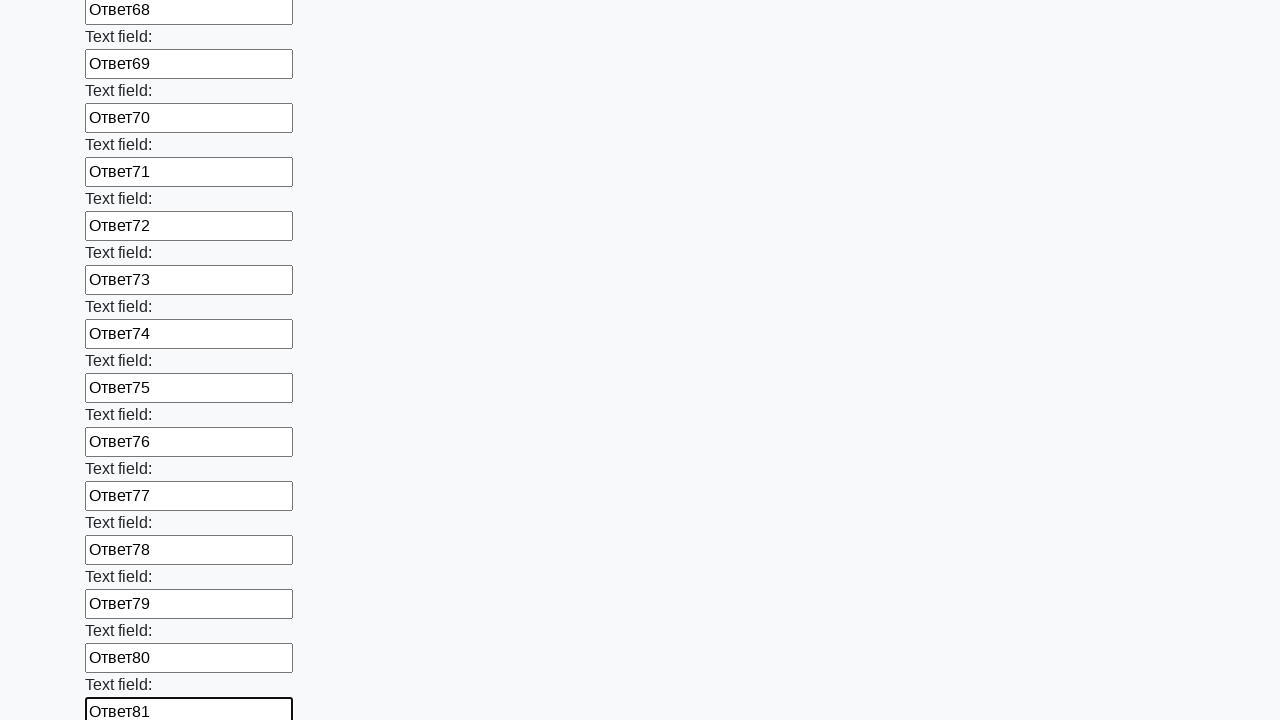

Filled input field 82 with value 'Ответ82' on input >> nth=82
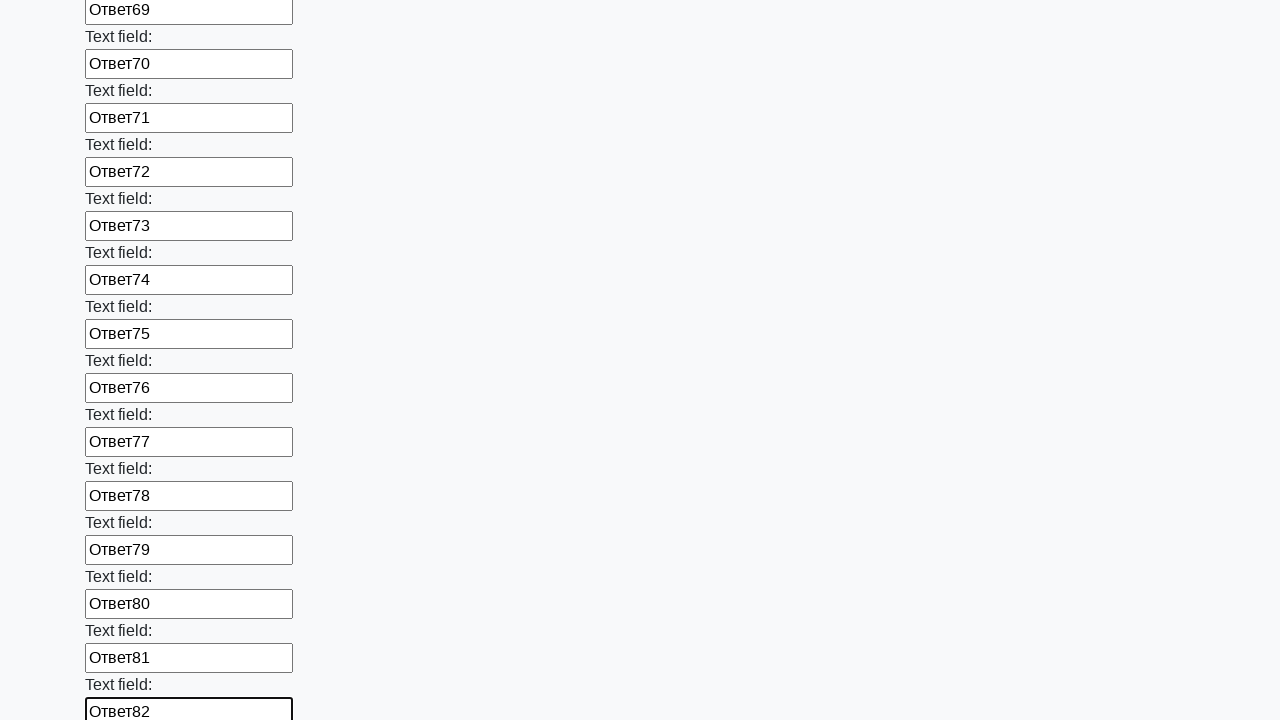

Filled input field 83 with value 'Ответ83' on input >> nth=83
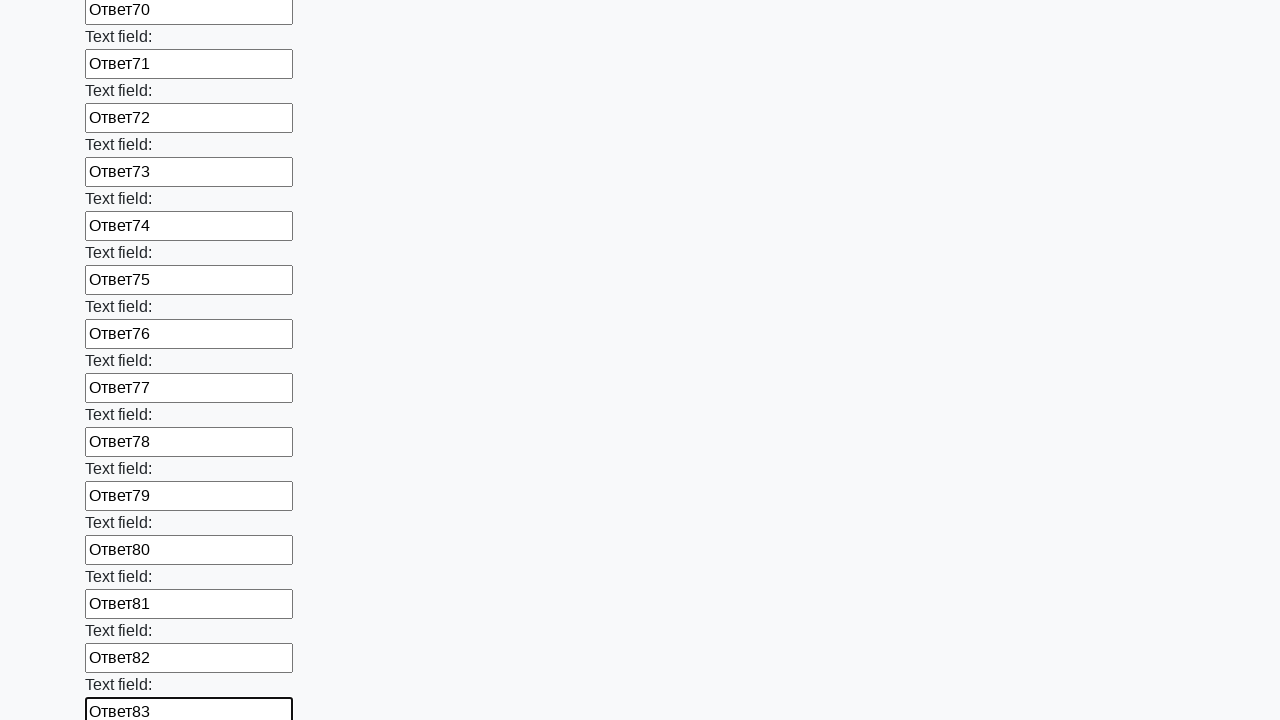

Filled input field 84 with value 'Ответ84' on input >> nth=84
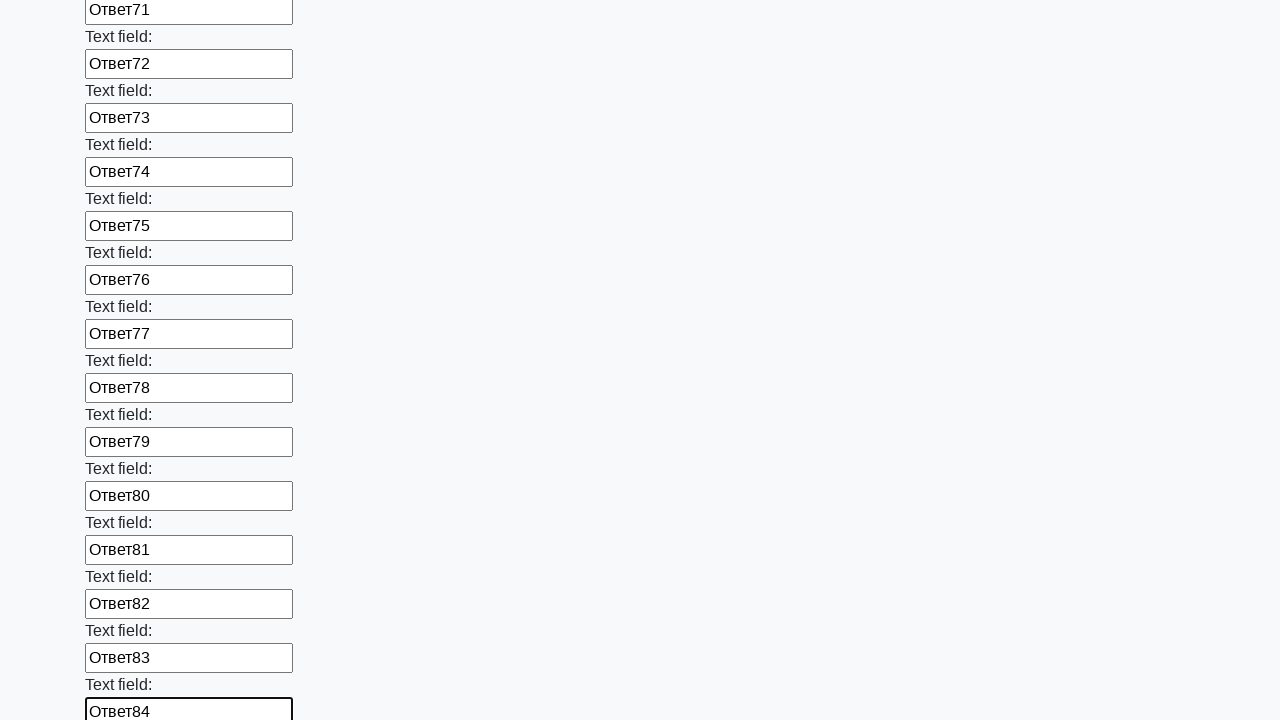

Filled input field 85 with value 'Ответ85' on input >> nth=85
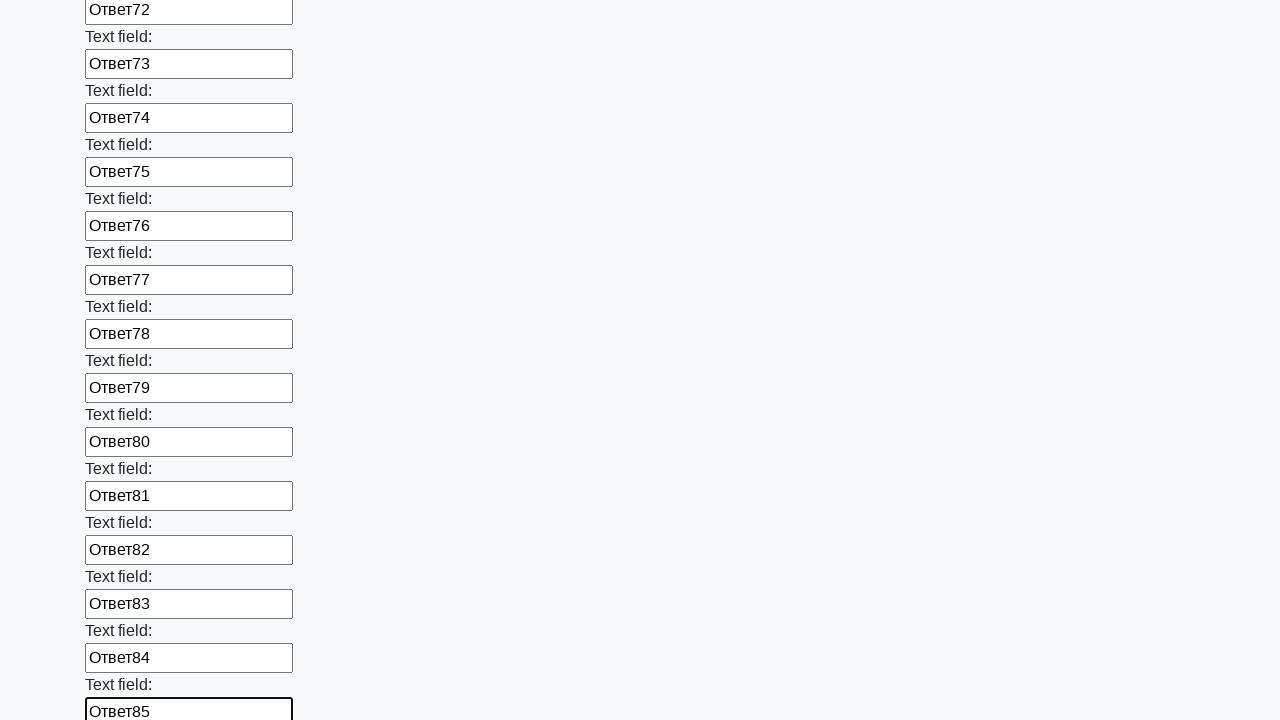

Filled input field 86 with value 'Ответ86' on input >> nth=86
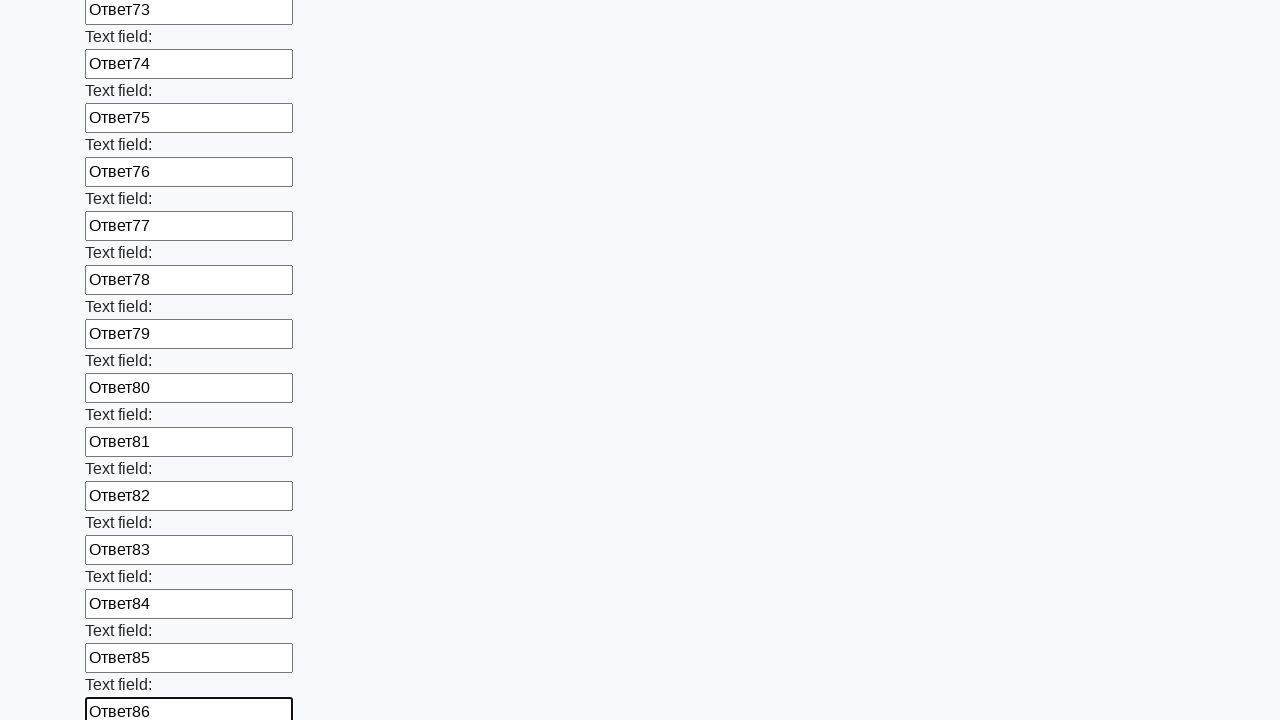

Filled input field 87 with value 'Ответ87' on input >> nth=87
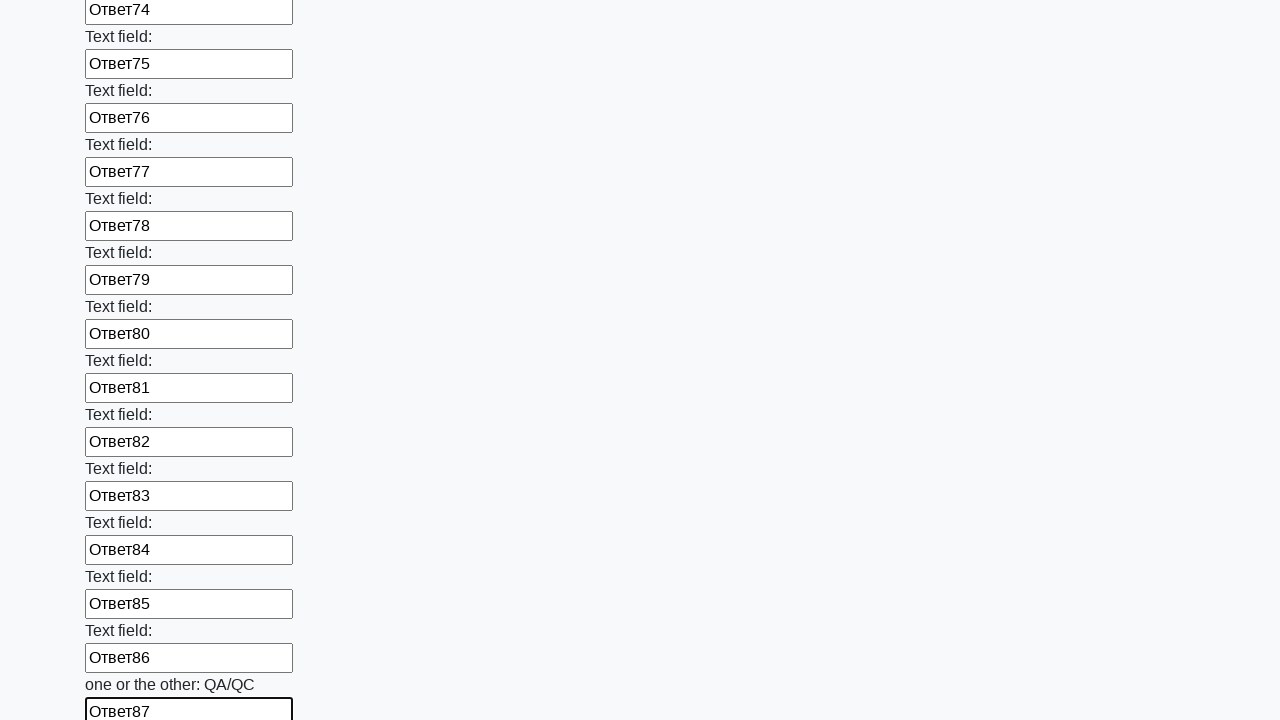

Filled input field 88 with value 'Ответ88' on input >> nth=88
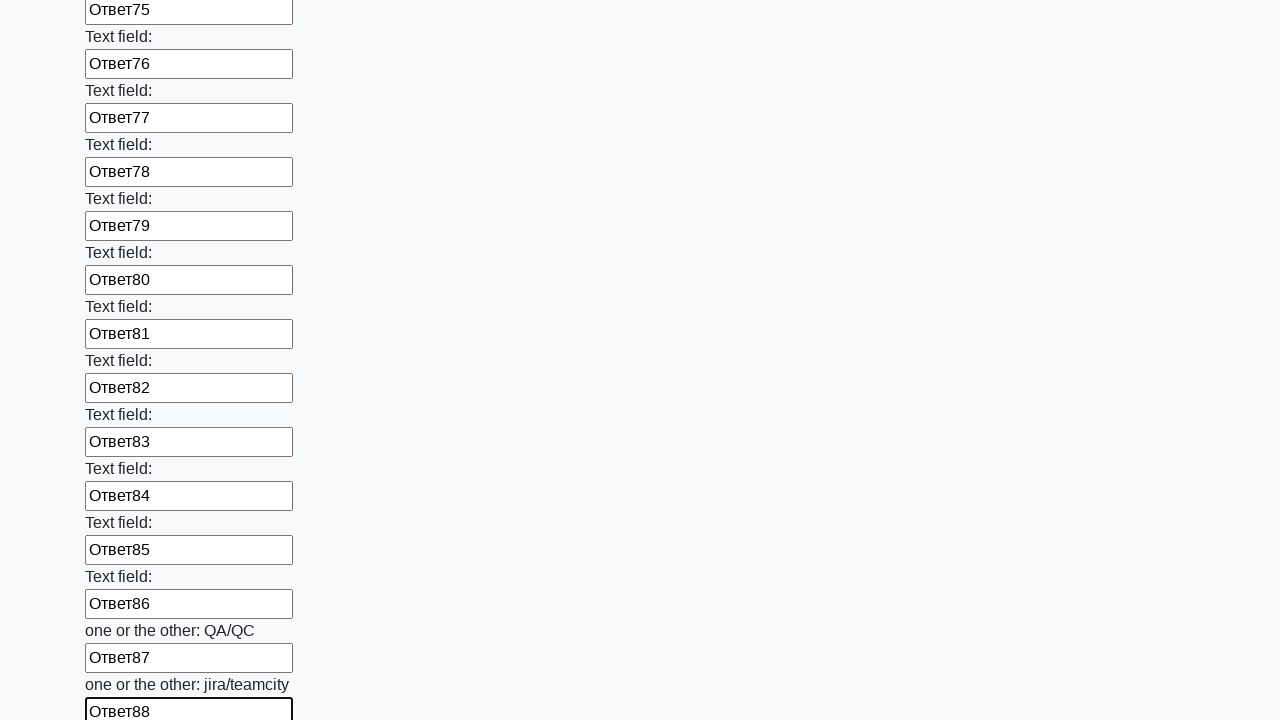

Filled input field 89 with value 'Ответ89' on input >> nth=89
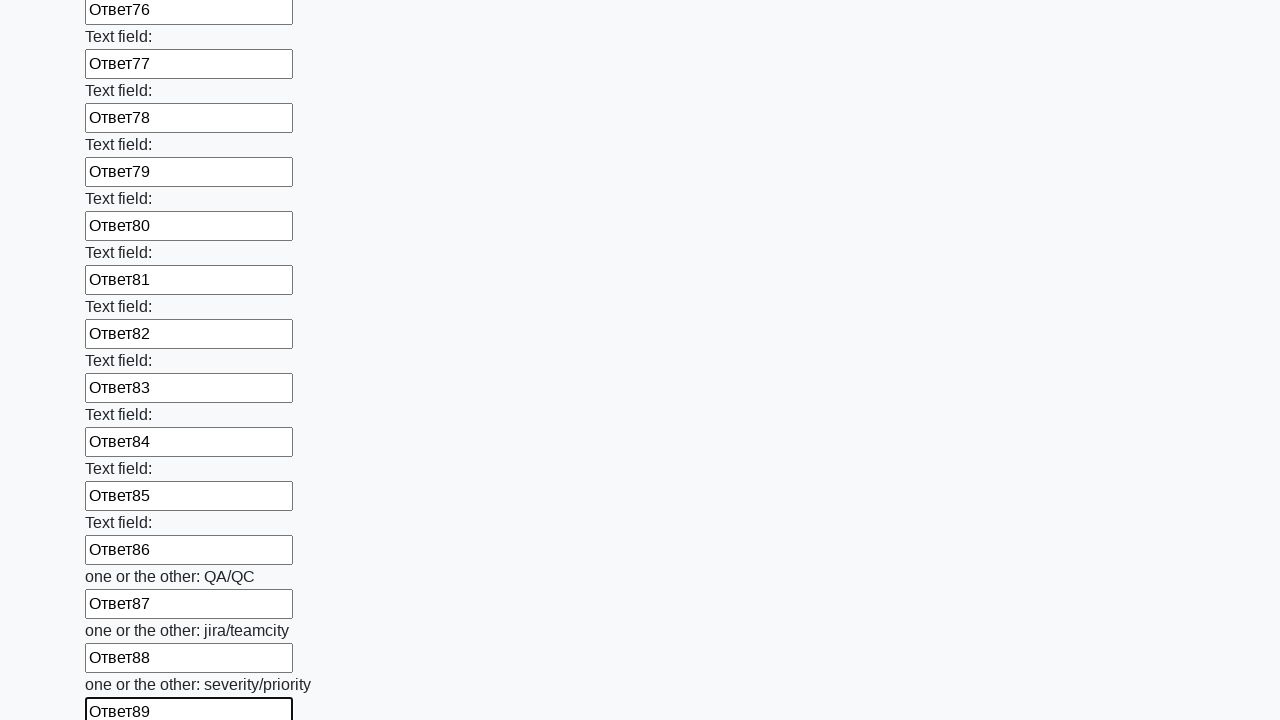

Filled input field 90 with value 'Ответ90' on input >> nth=90
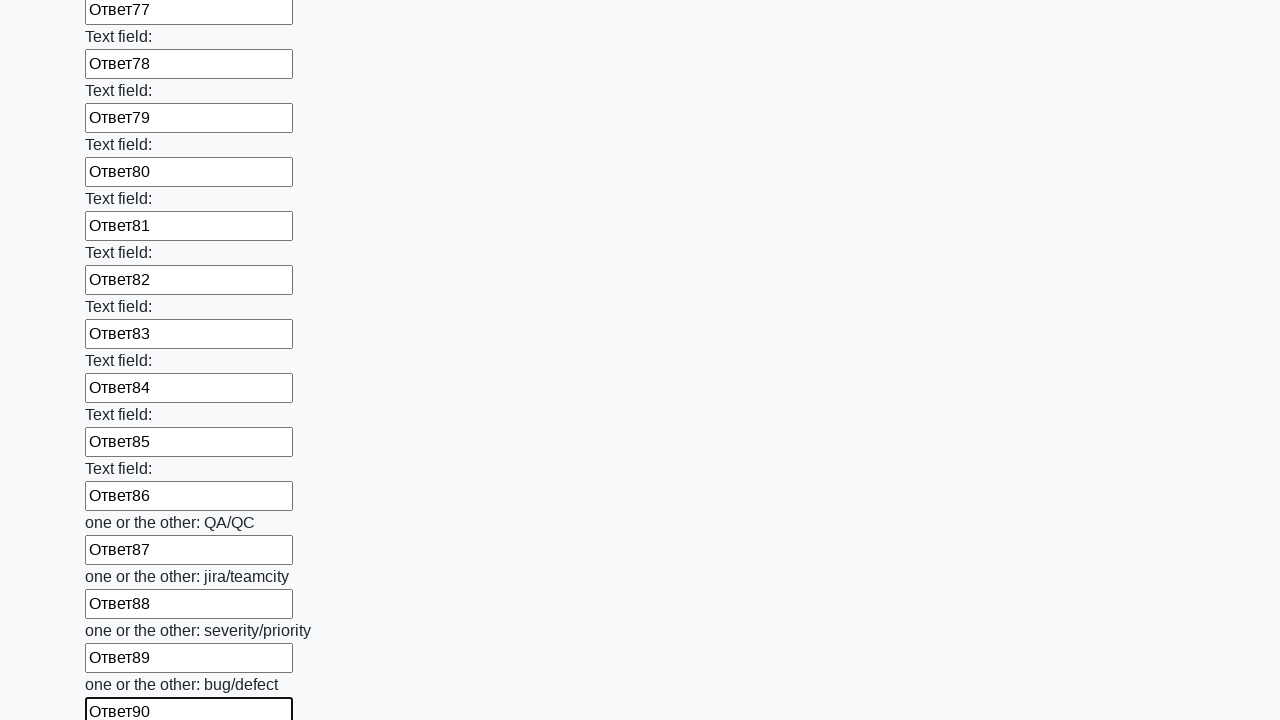

Filled input field 91 with value 'Ответ91' on input >> nth=91
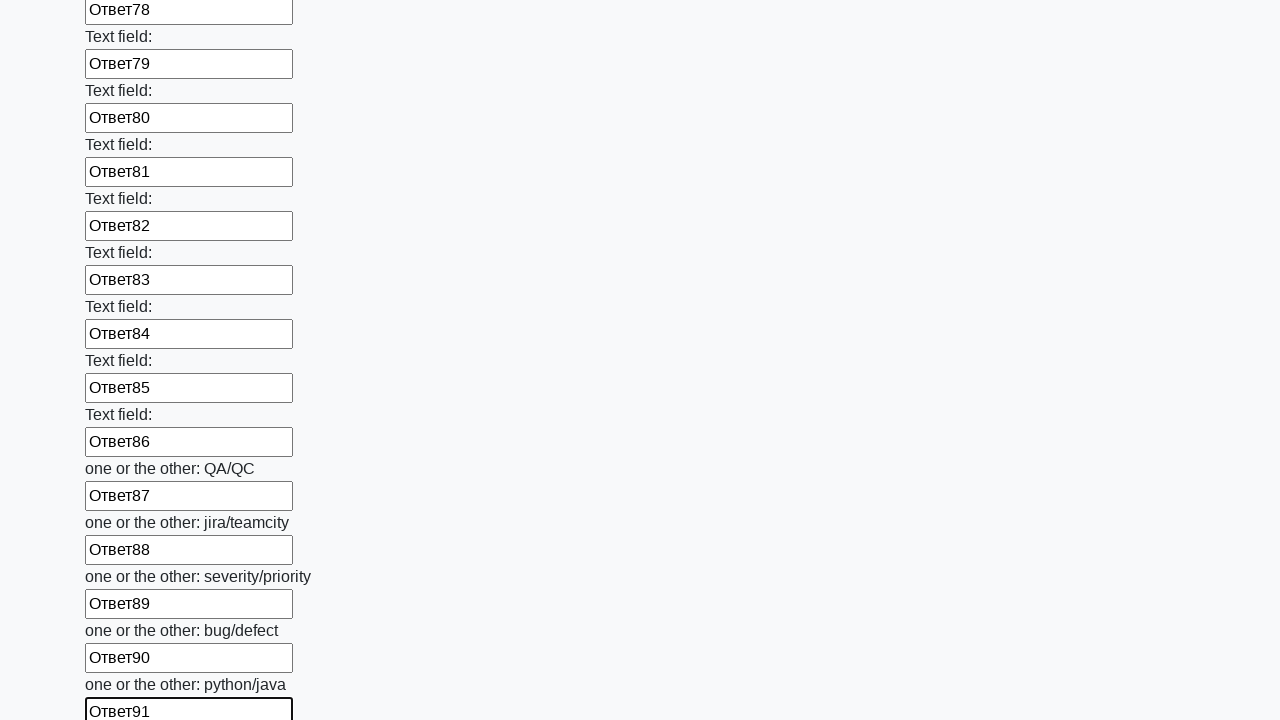

Filled input field 92 with value 'Ответ92' on input >> nth=92
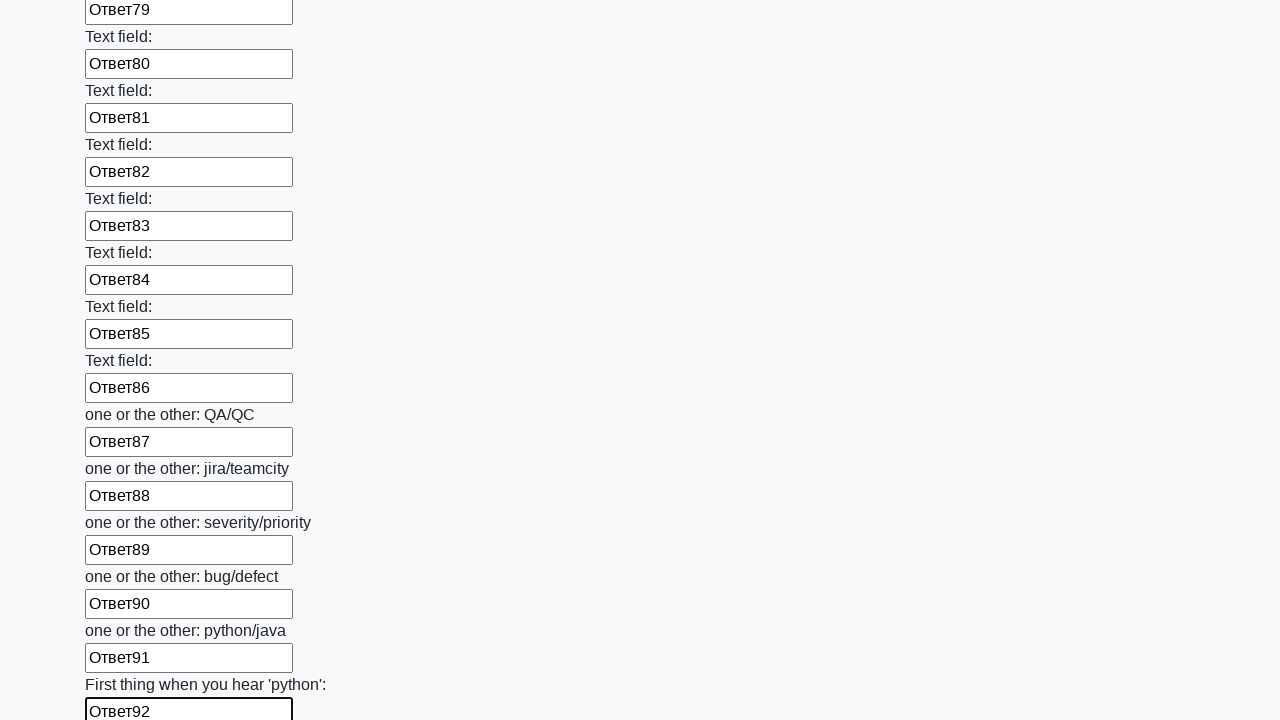

Filled input field 93 with value 'Ответ93' on input >> nth=93
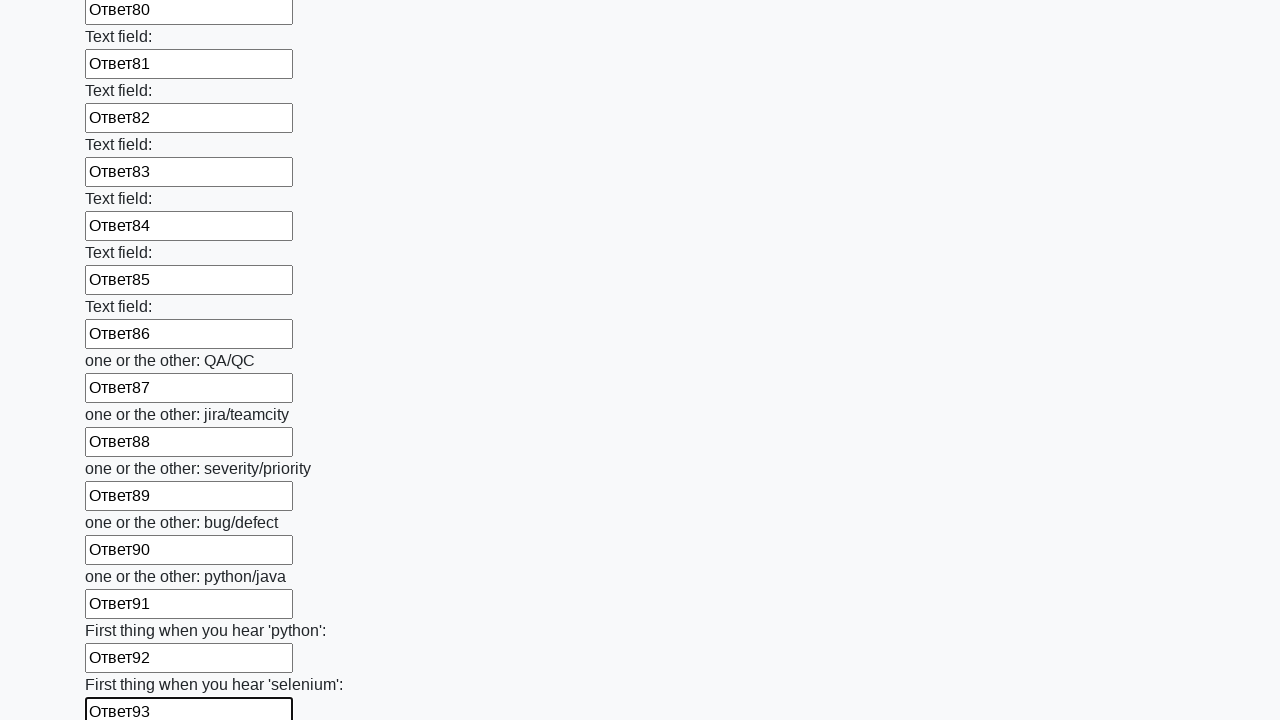

Filled input field 94 with value 'Ответ94' on input >> nth=94
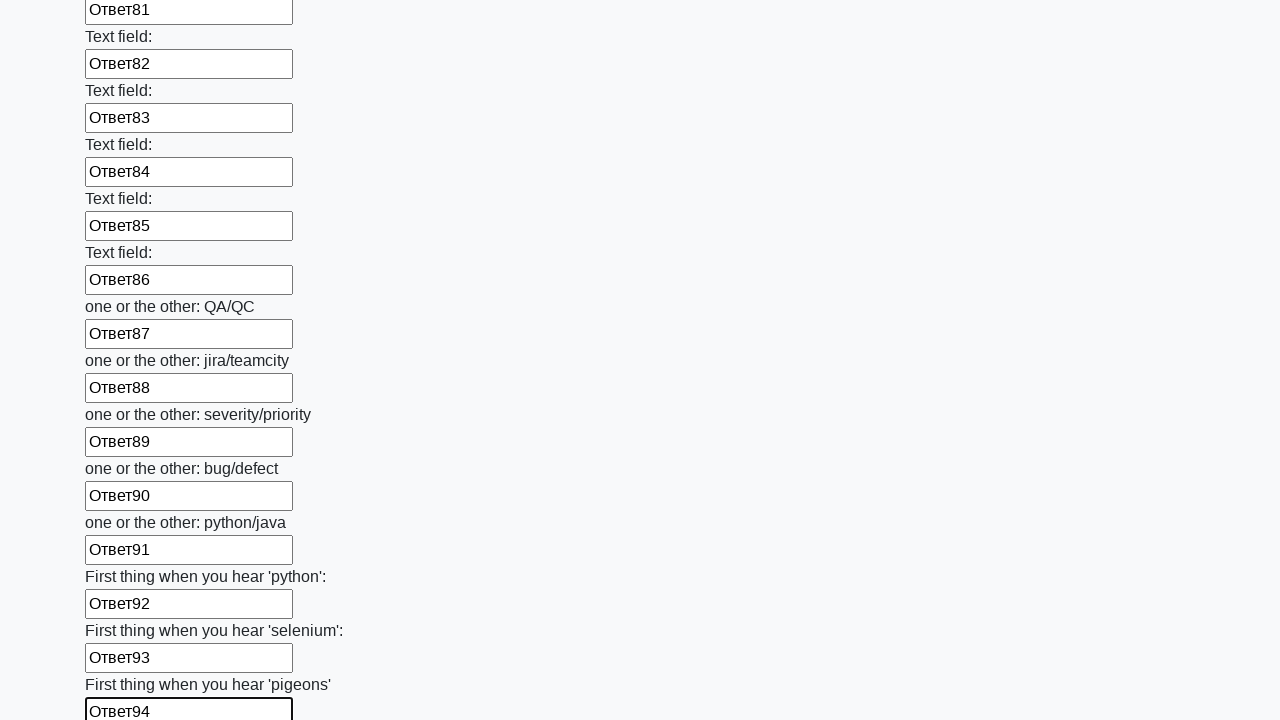

Filled input field 95 with value 'Ответ95' on input >> nth=95
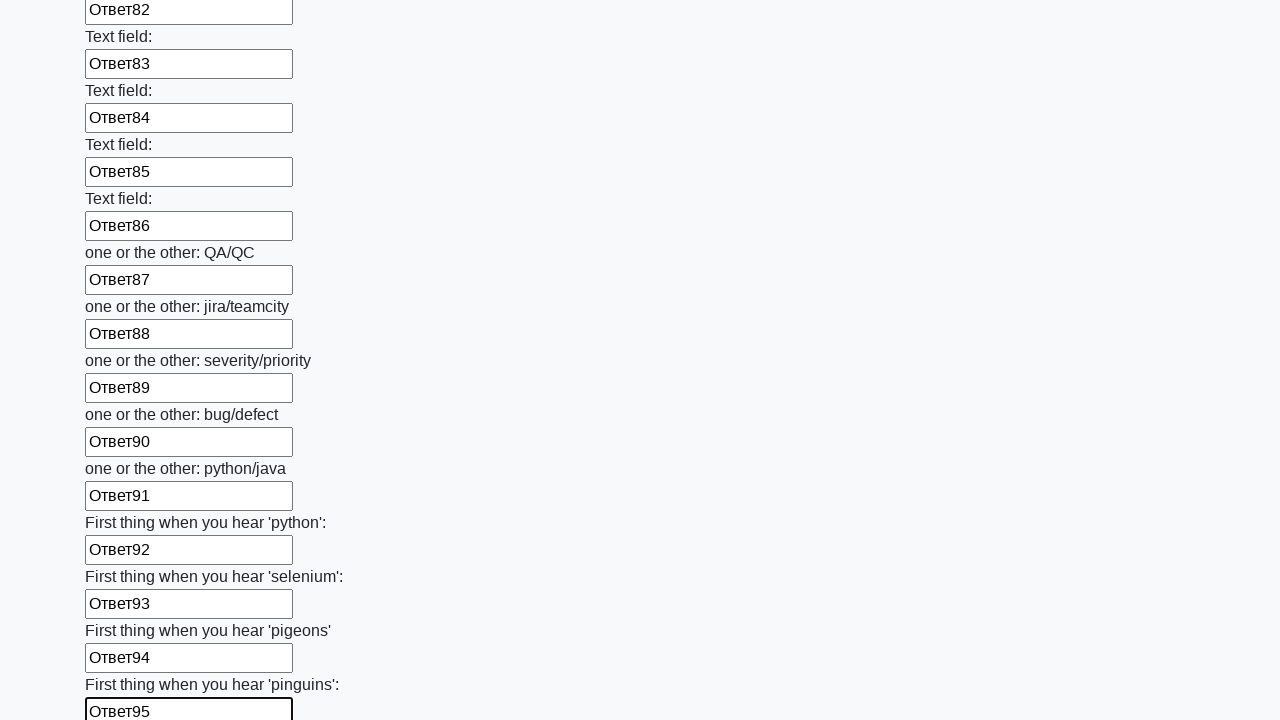

Filled input field 96 with value 'Ответ96' on input >> nth=96
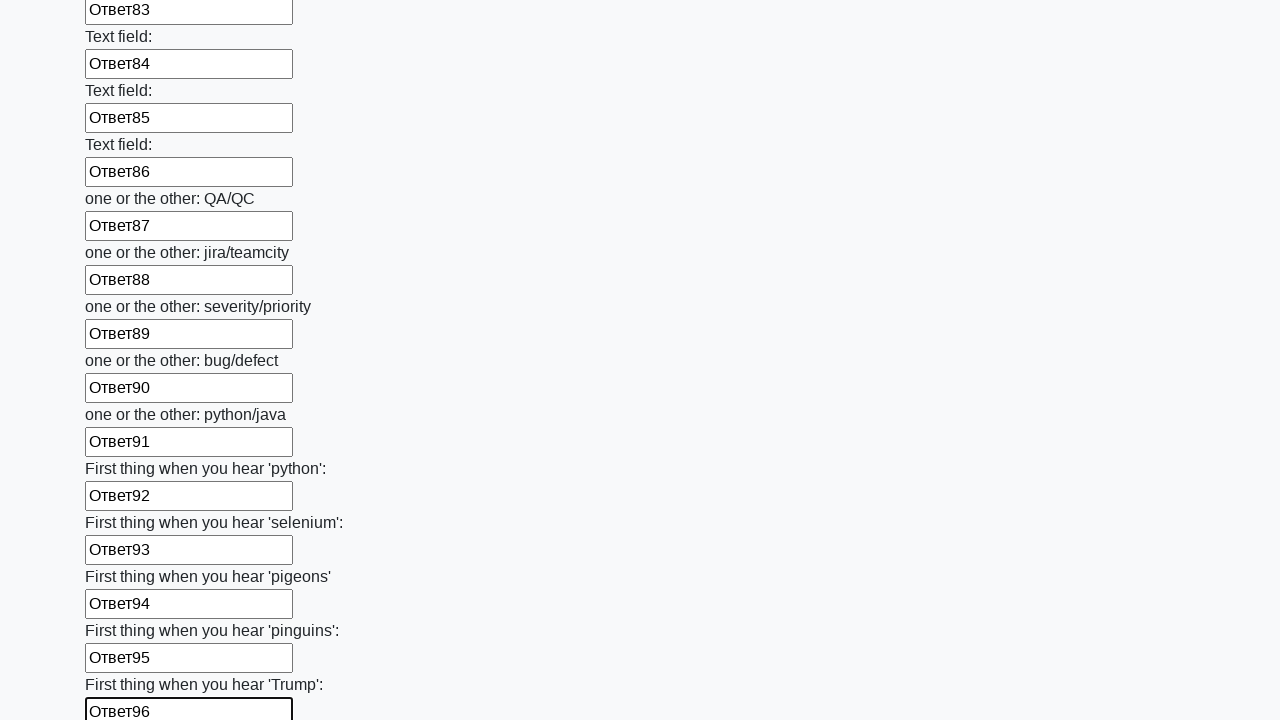

Filled input field 97 with value 'Ответ97' on input >> nth=97
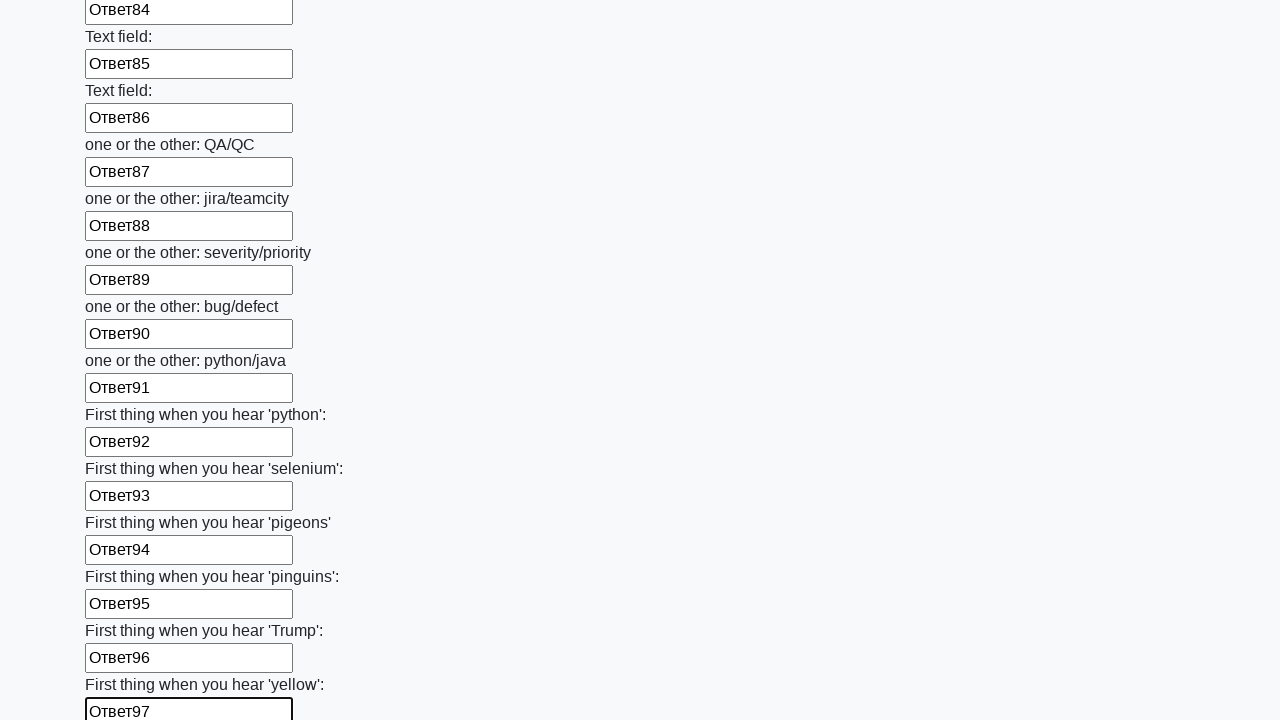

Filled input field 98 with value 'Ответ98' on input >> nth=98
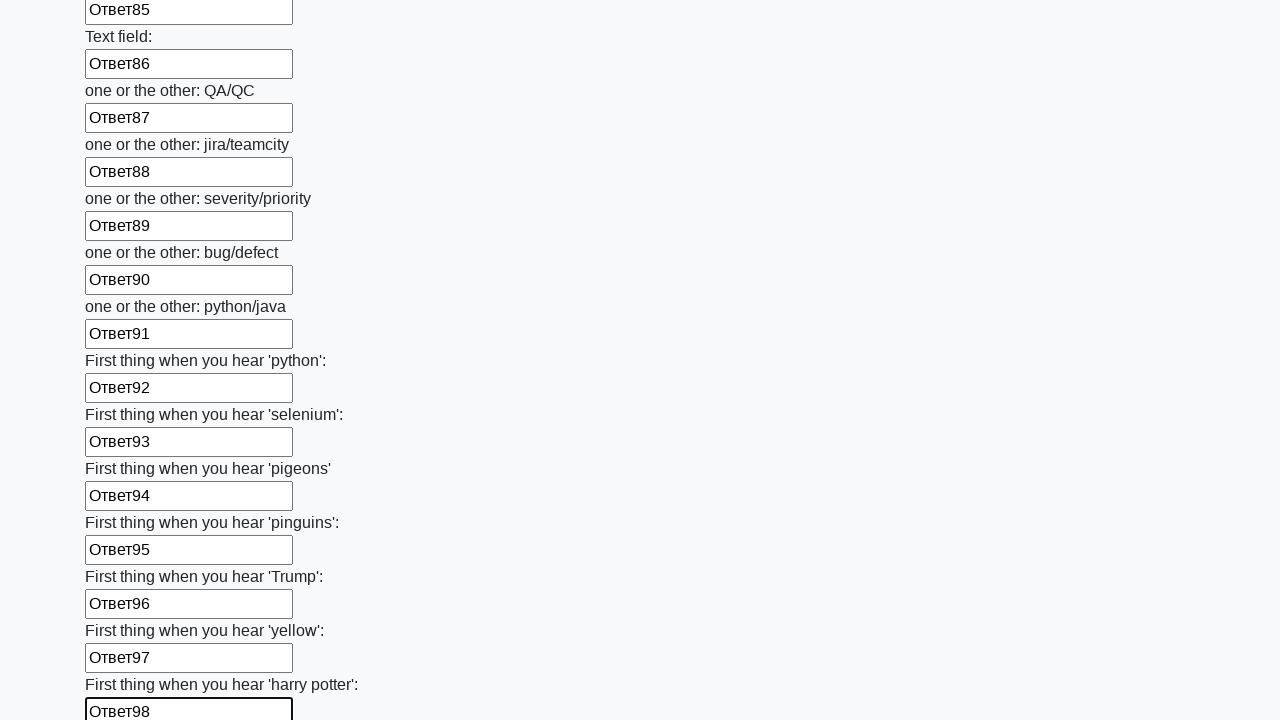

Filled input field 99 with value 'Ответ99' on input >> nth=99
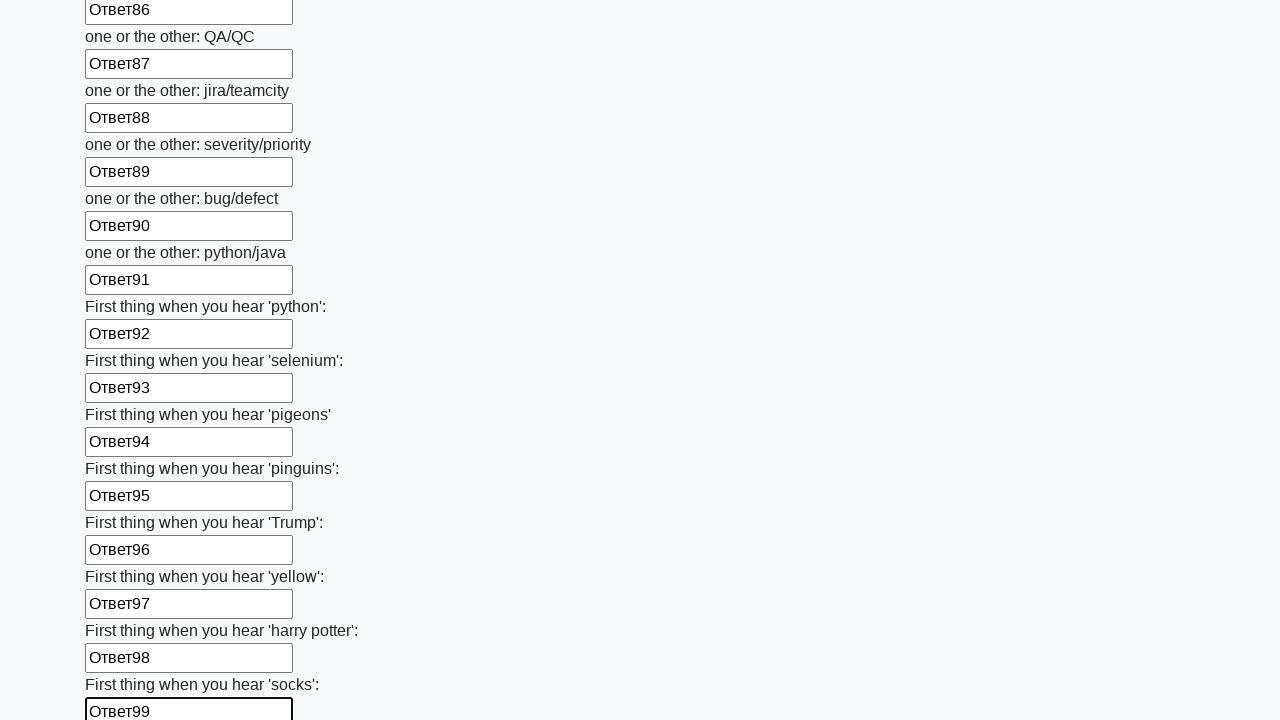

Clicked the form submit button at (123, 611) on button.btn
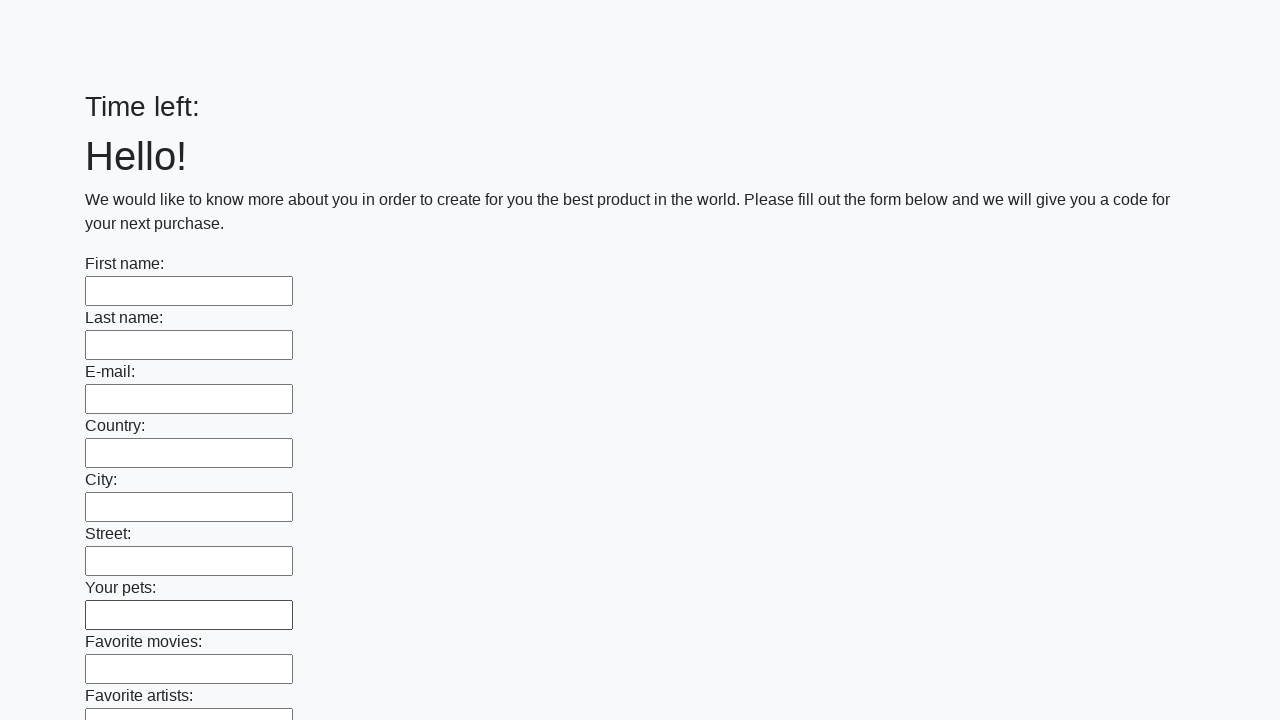

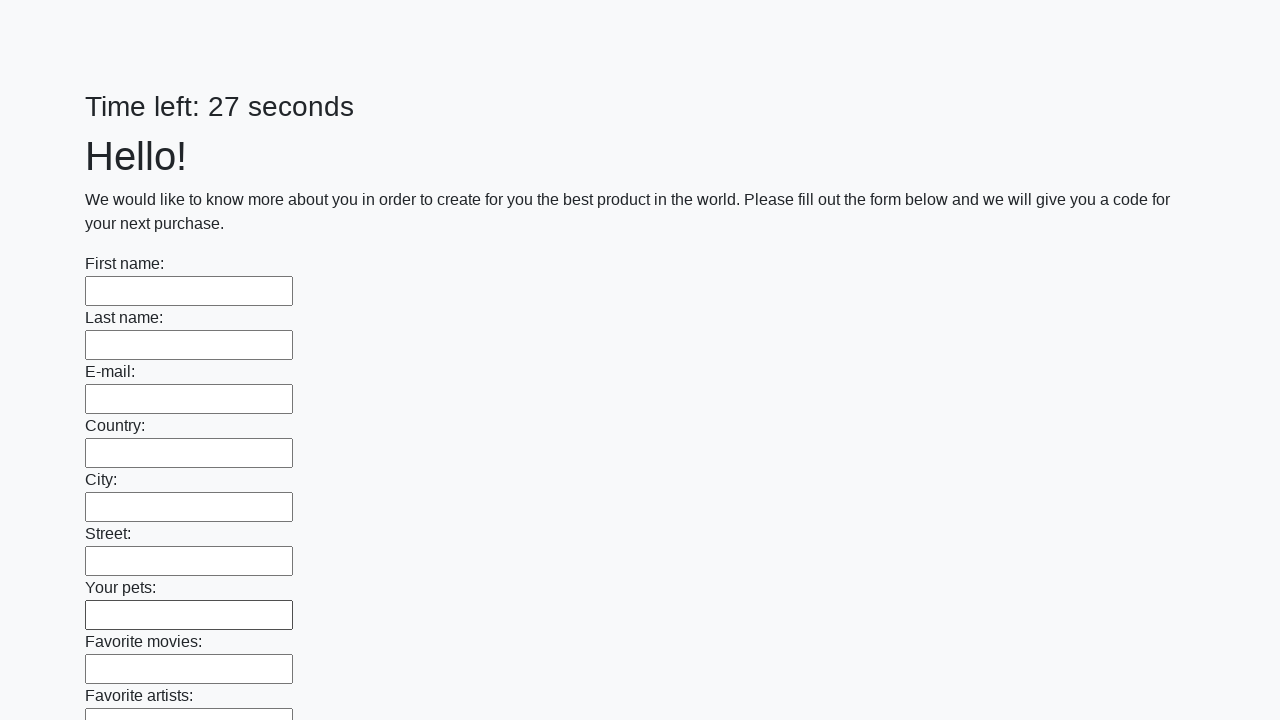